Tests date picker functionality by opening the date picker, navigating to a past date (May 10, 2022), and selecting it

Starting URL: https://jqueryui.com/datepicker/

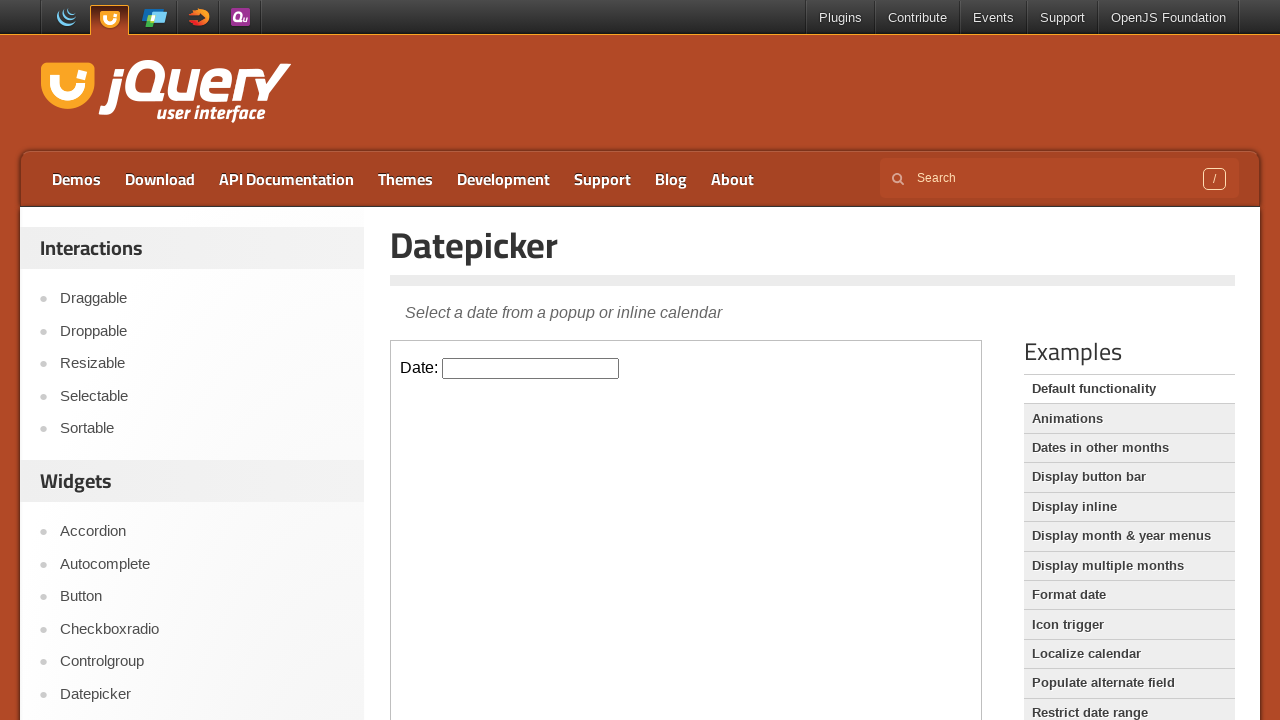

Located iframe containing the datepicker
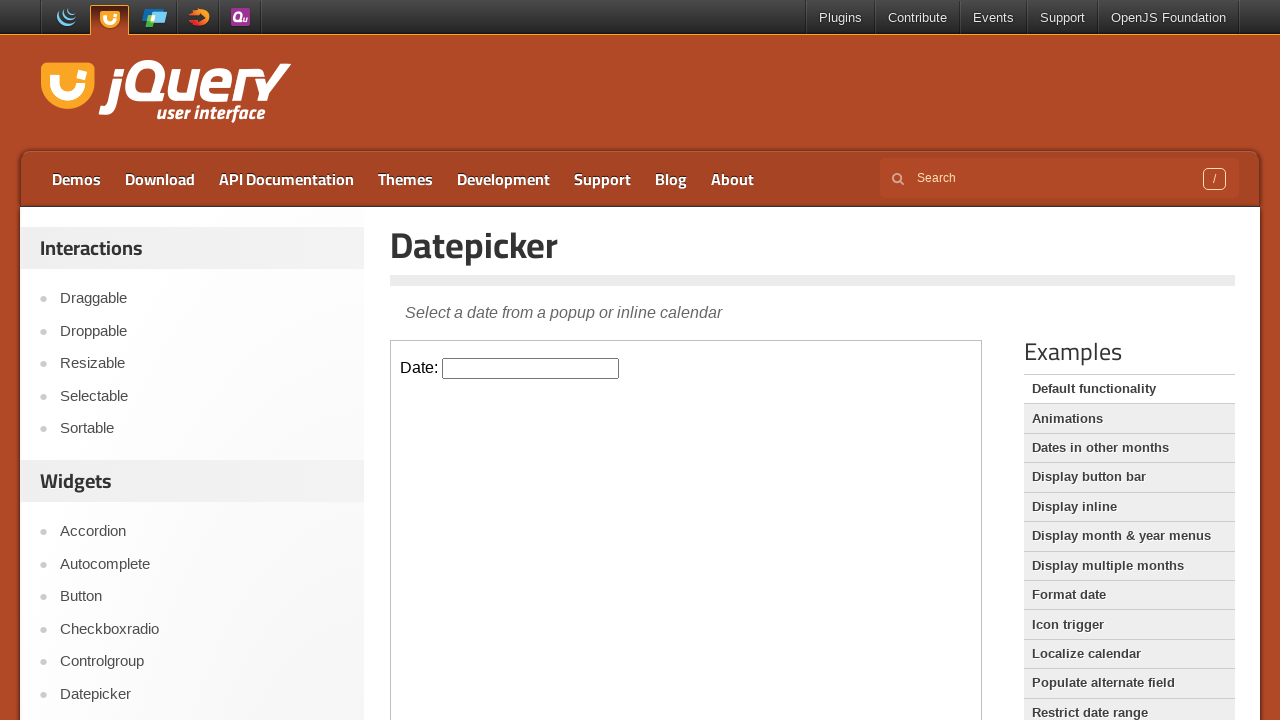

Clicked on datepicker input to open the calendar at (531, 368) on iframe.demo-frame >> internal:control=enter-frame >> #datepicker
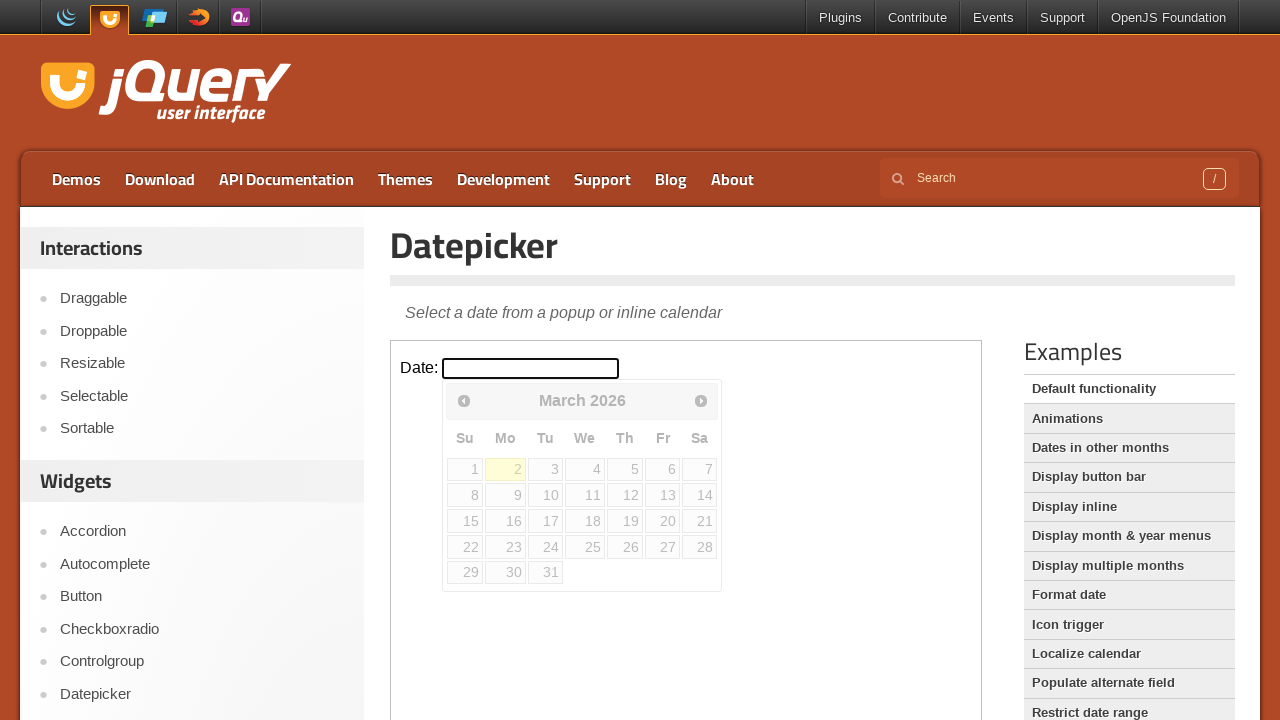

Retrieved current date from calendar: March 2026
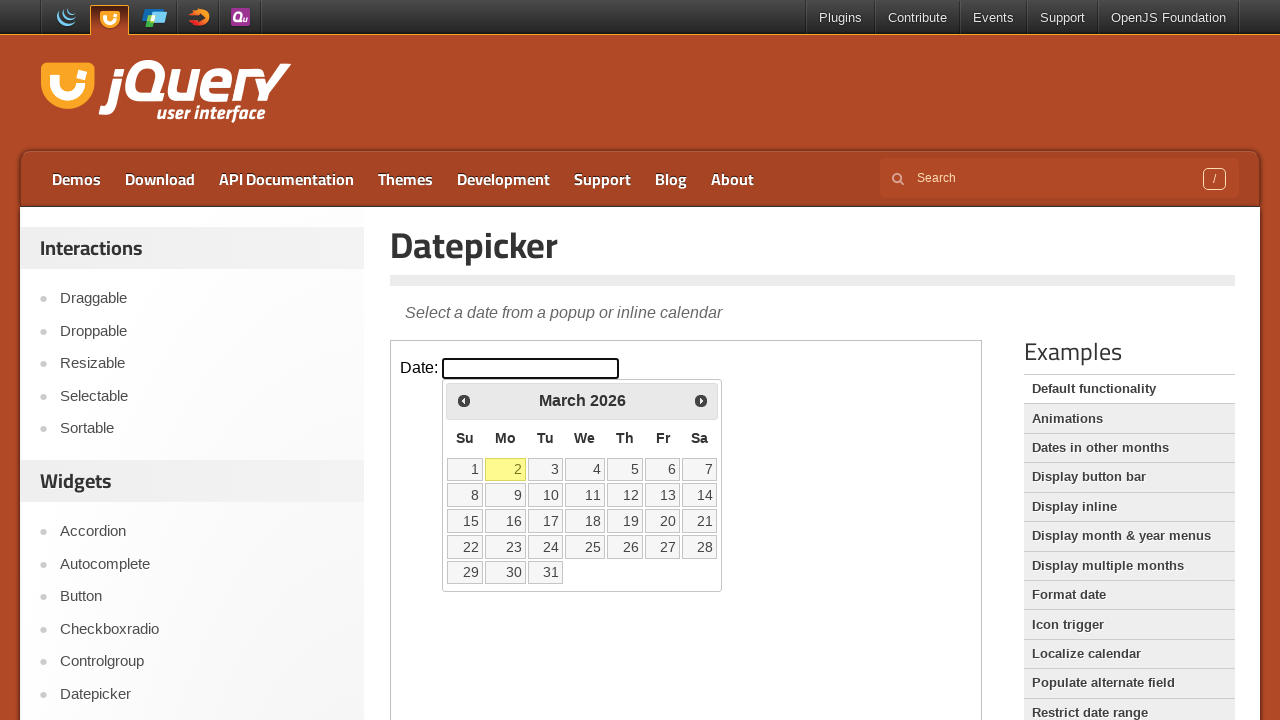

Clicked previous month button to navigate backwards at (464, 400) on iframe.demo-frame >> internal:control=enter-frame >> span.ui-icon-circle-triangl
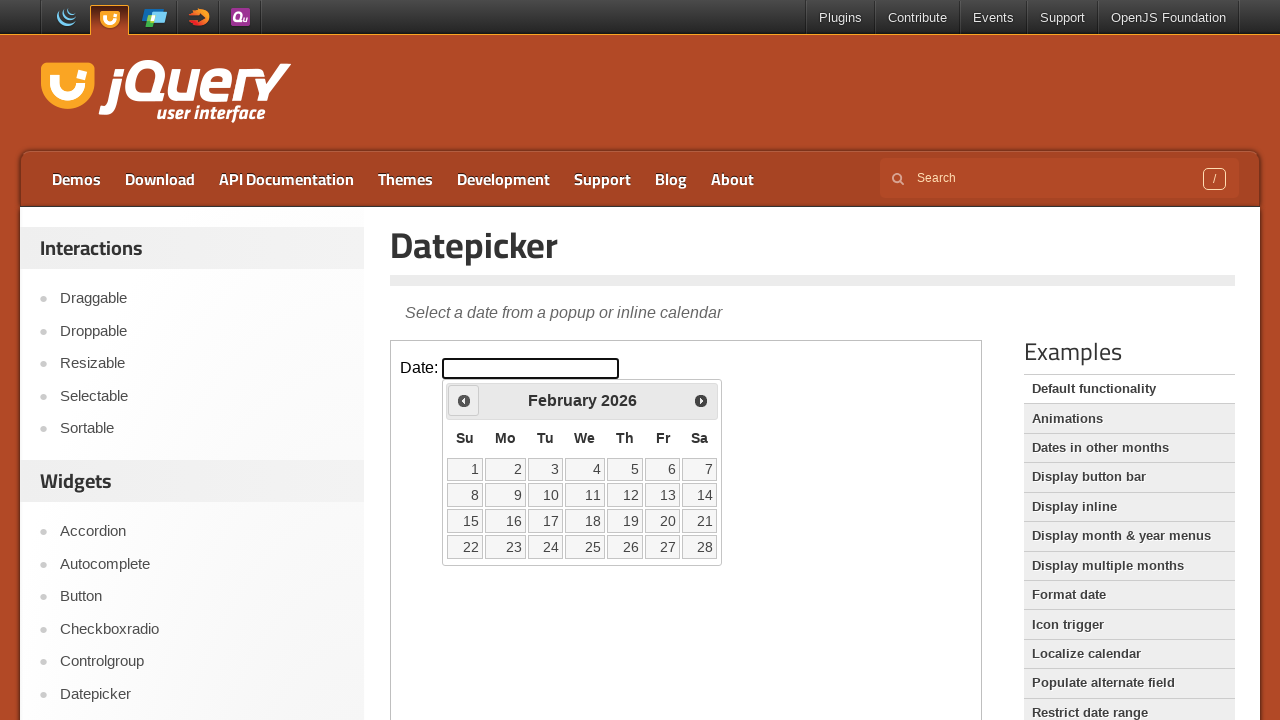

Waited 200ms for calendar to update
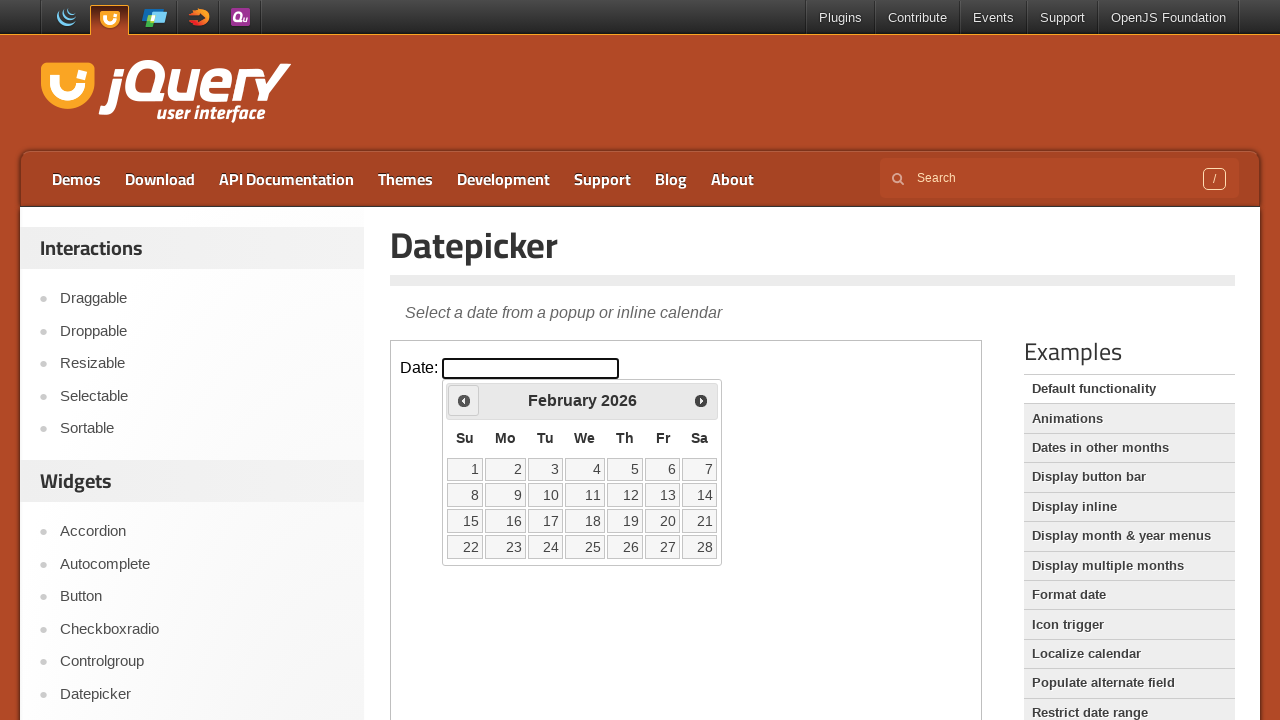

Retrieved current date from calendar: February 2026
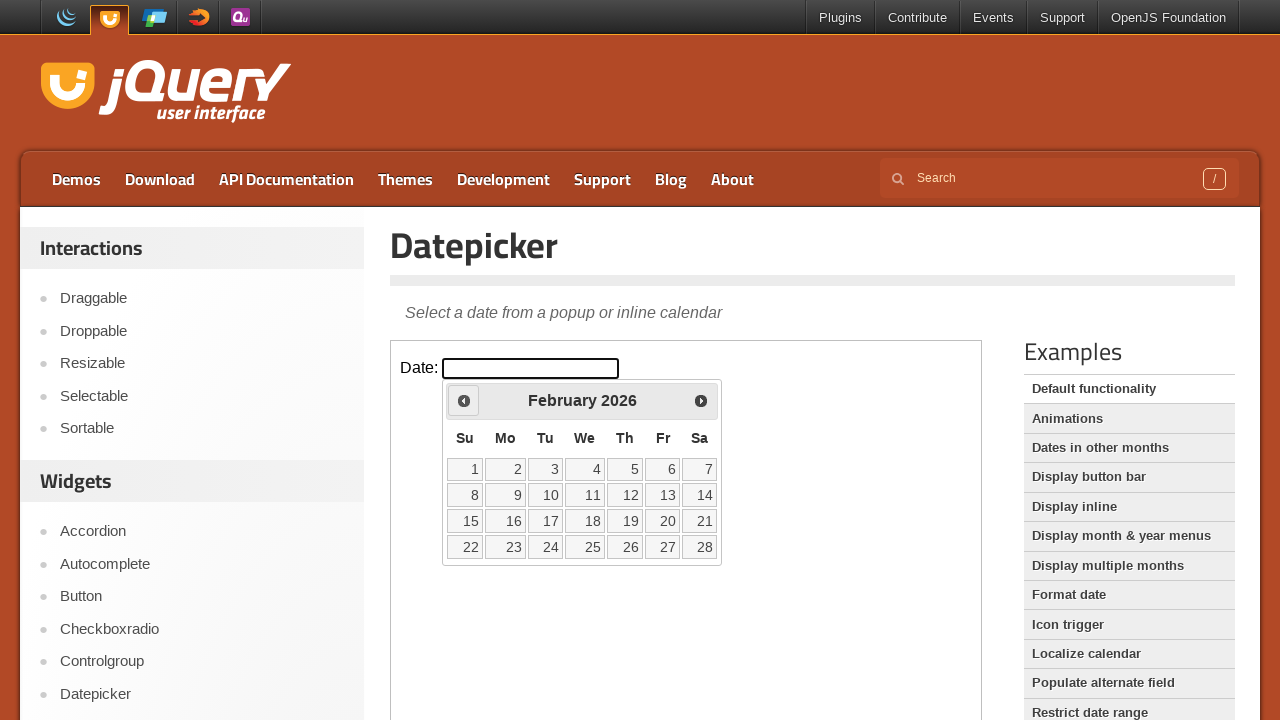

Clicked previous month button to navigate backwards at (464, 400) on iframe.demo-frame >> internal:control=enter-frame >> span.ui-icon-circle-triangl
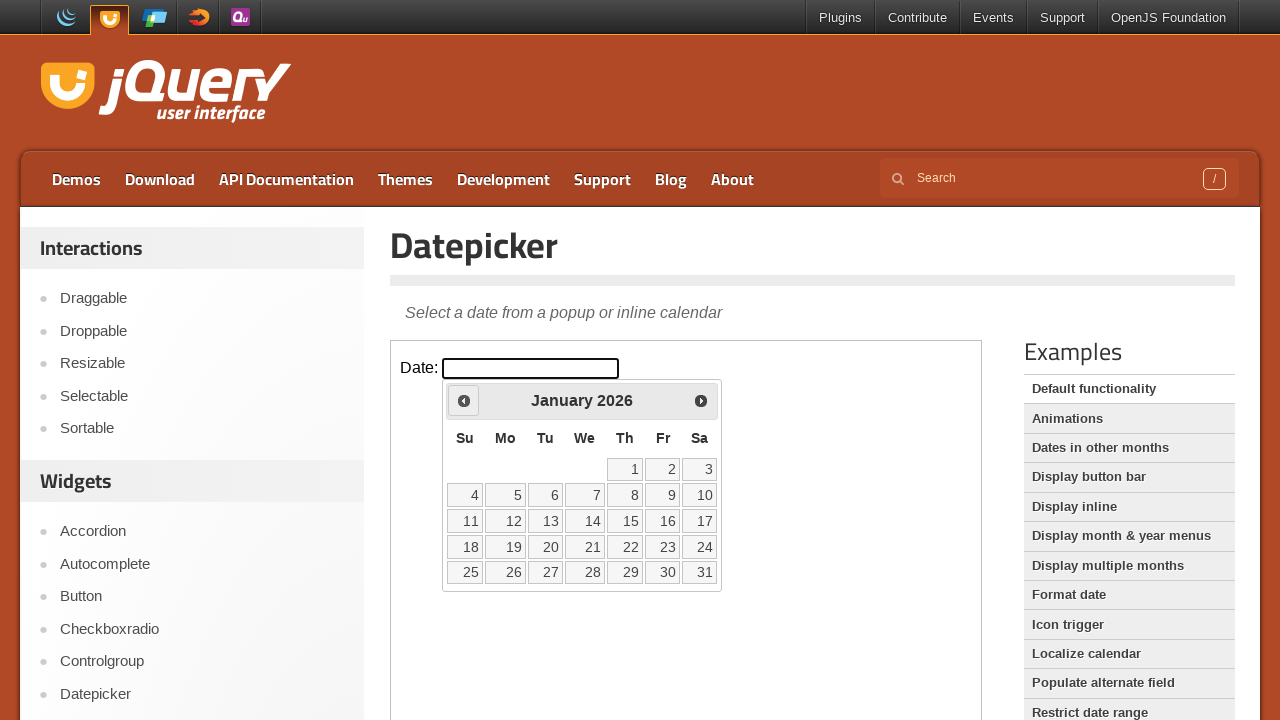

Waited 200ms for calendar to update
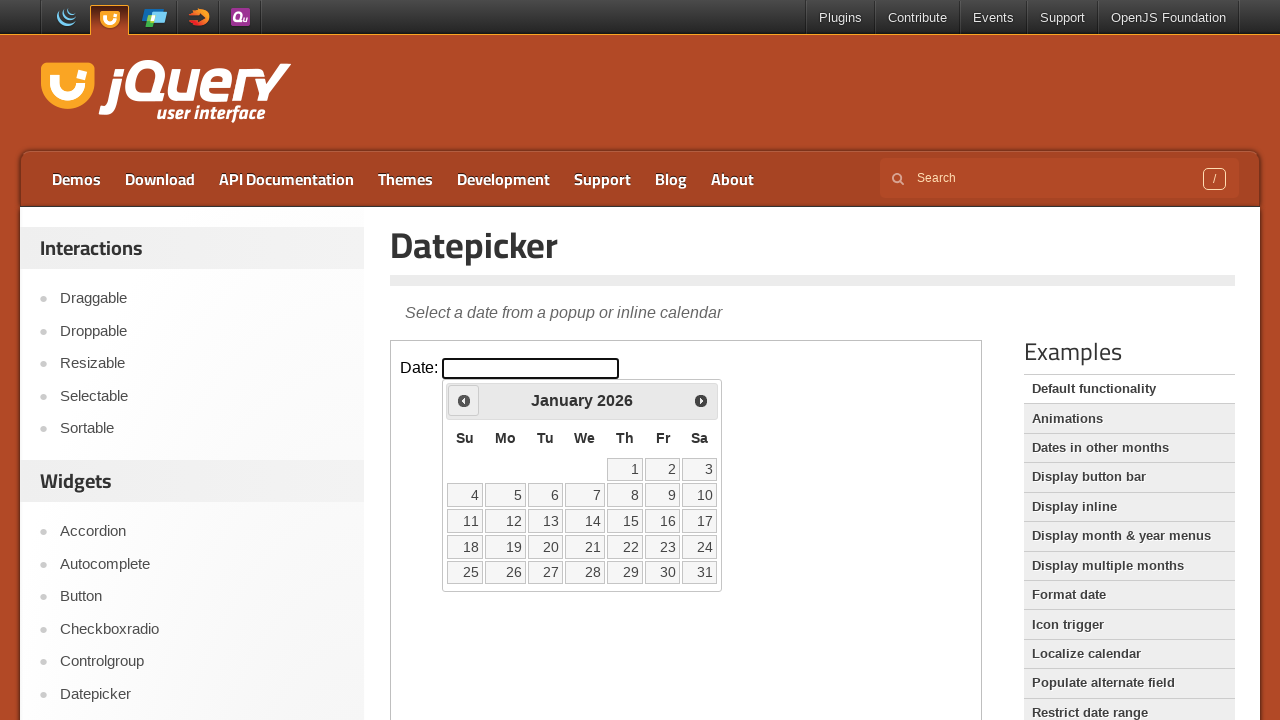

Retrieved current date from calendar: January 2026
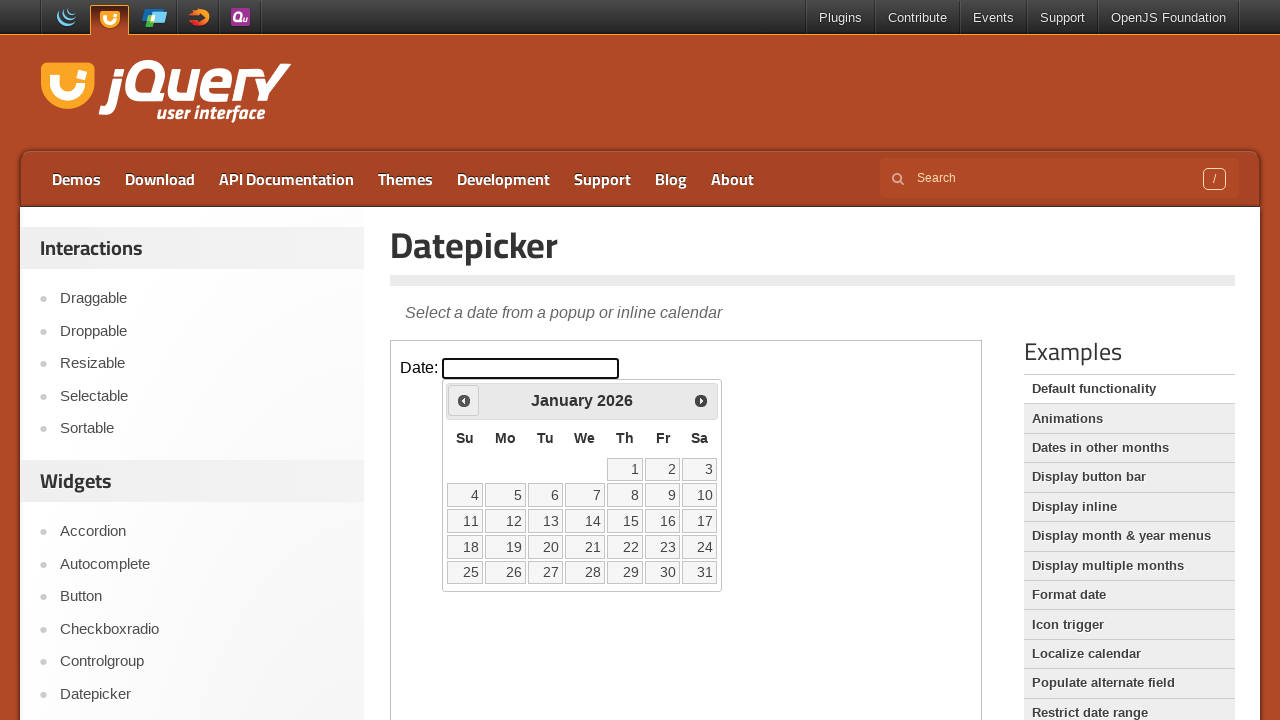

Clicked previous month button to navigate backwards at (464, 400) on iframe.demo-frame >> internal:control=enter-frame >> span.ui-icon-circle-triangl
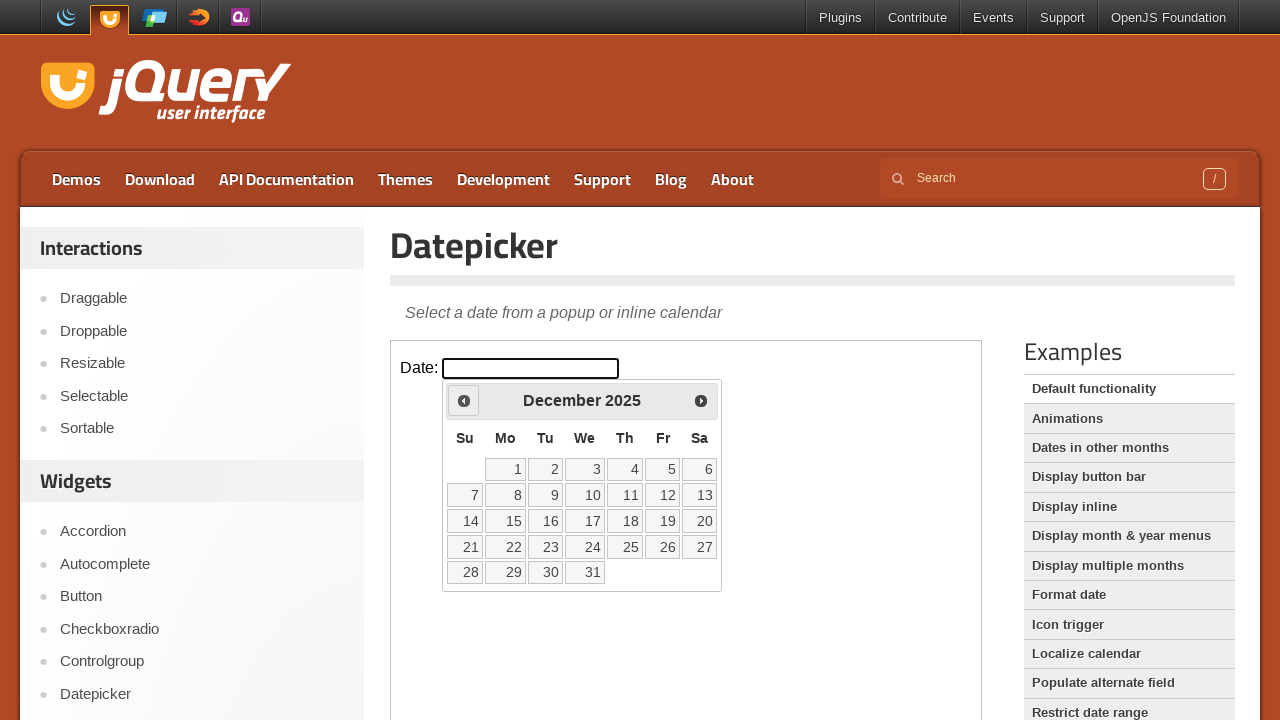

Waited 200ms for calendar to update
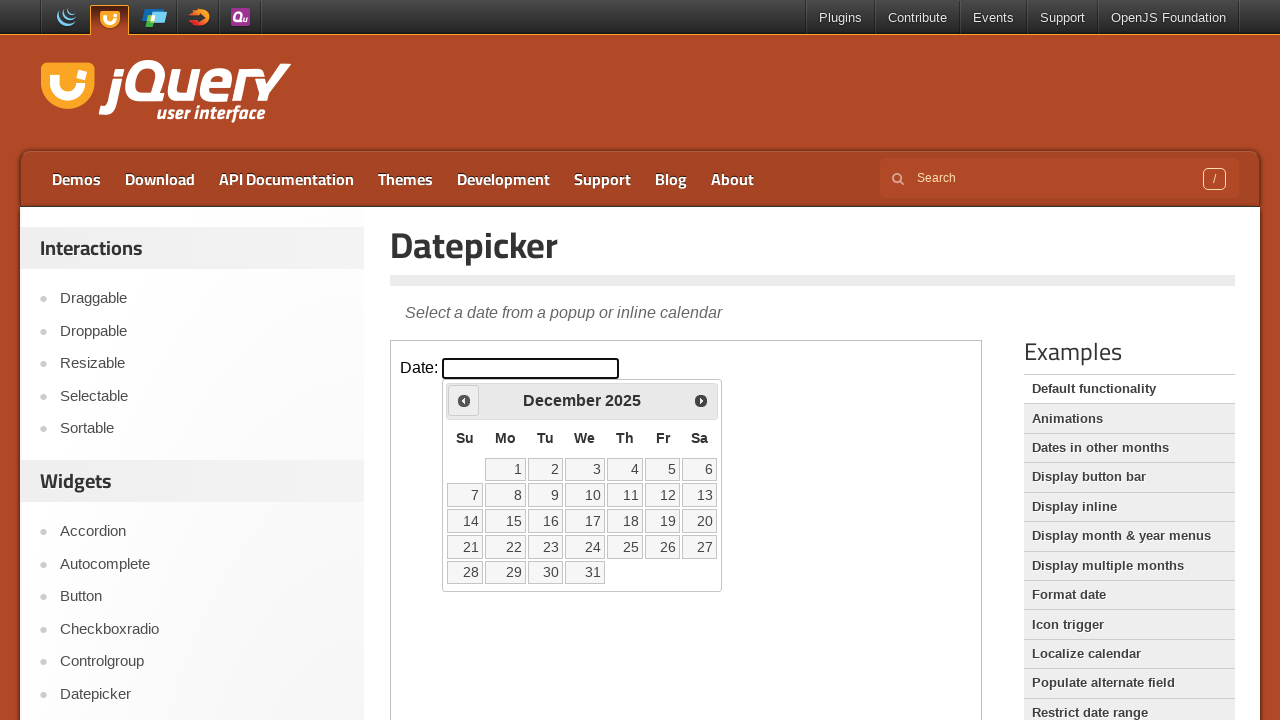

Retrieved current date from calendar: December 2025
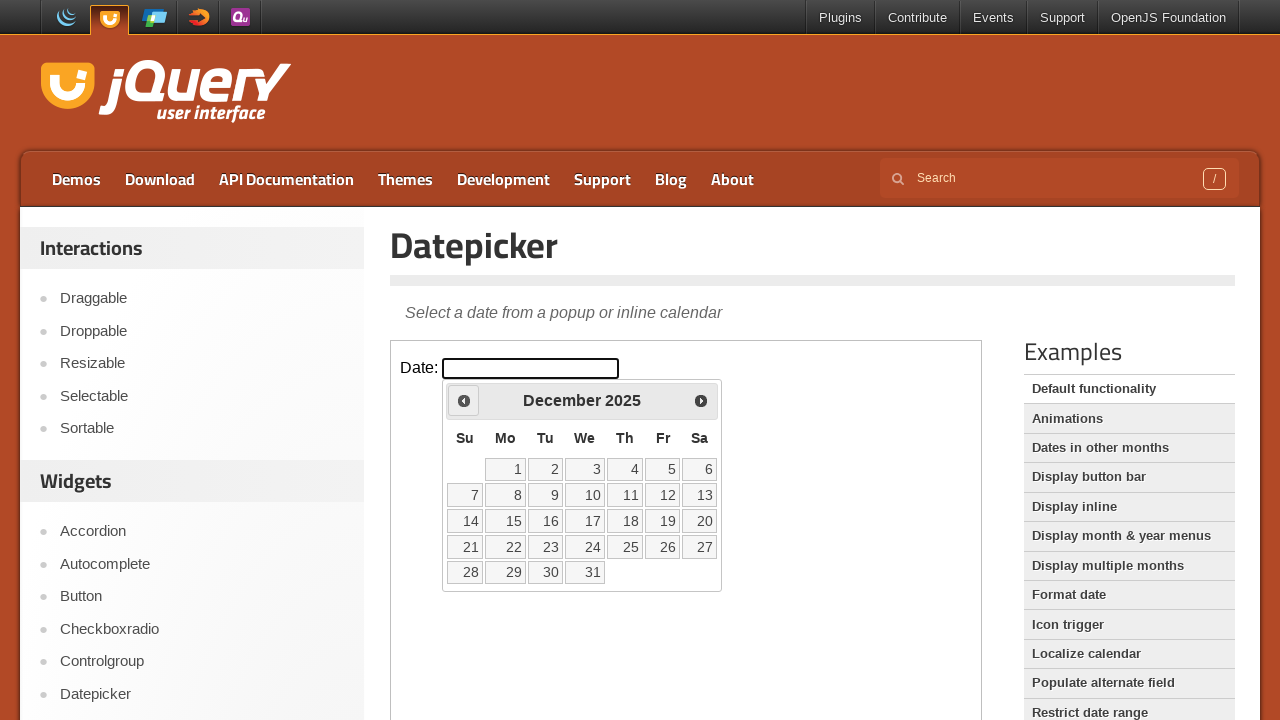

Clicked previous month button to navigate backwards at (464, 400) on iframe.demo-frame >> internal:control=enter-frame >> span.ui-icon-circle-triangl
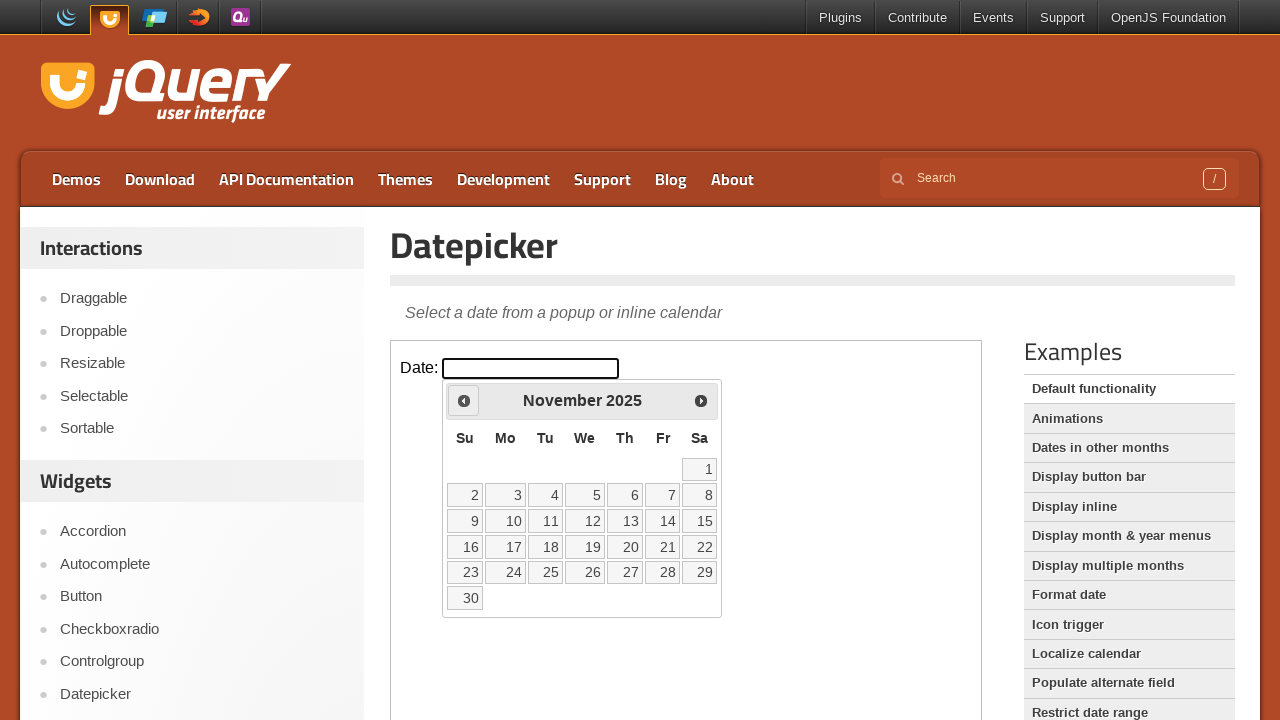

Waited 200ms for calendar to update
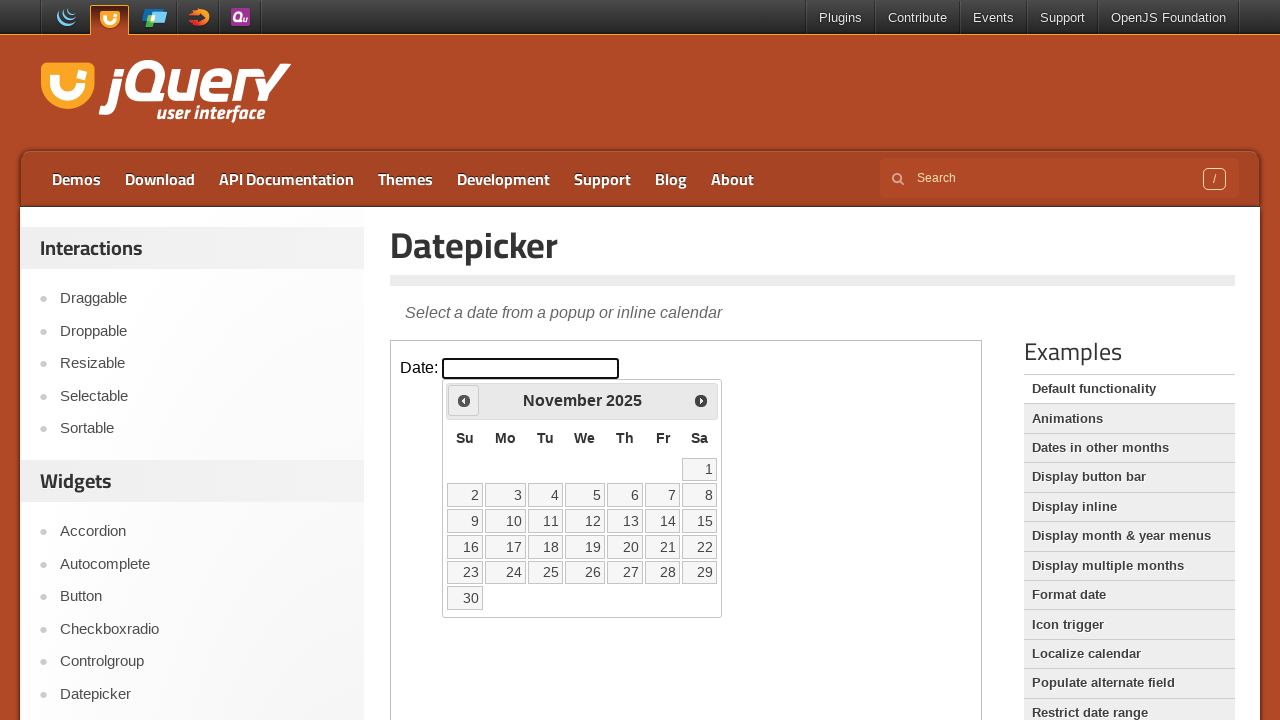

Retrieved current date from calendar: November 2025
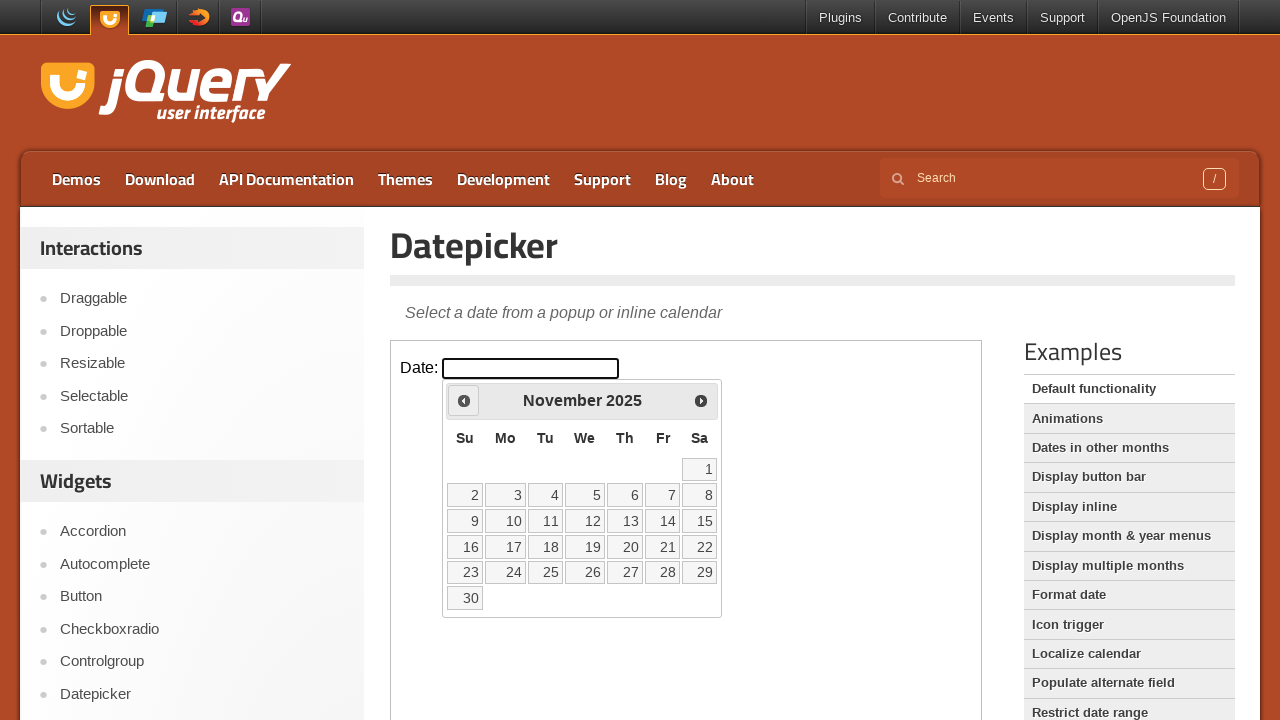

Clicked previous month button to navigate backwards at (464, 400) on iframe.demo-frame >> internal:control=enter-frame >> span.ui-icon-circle-triangl
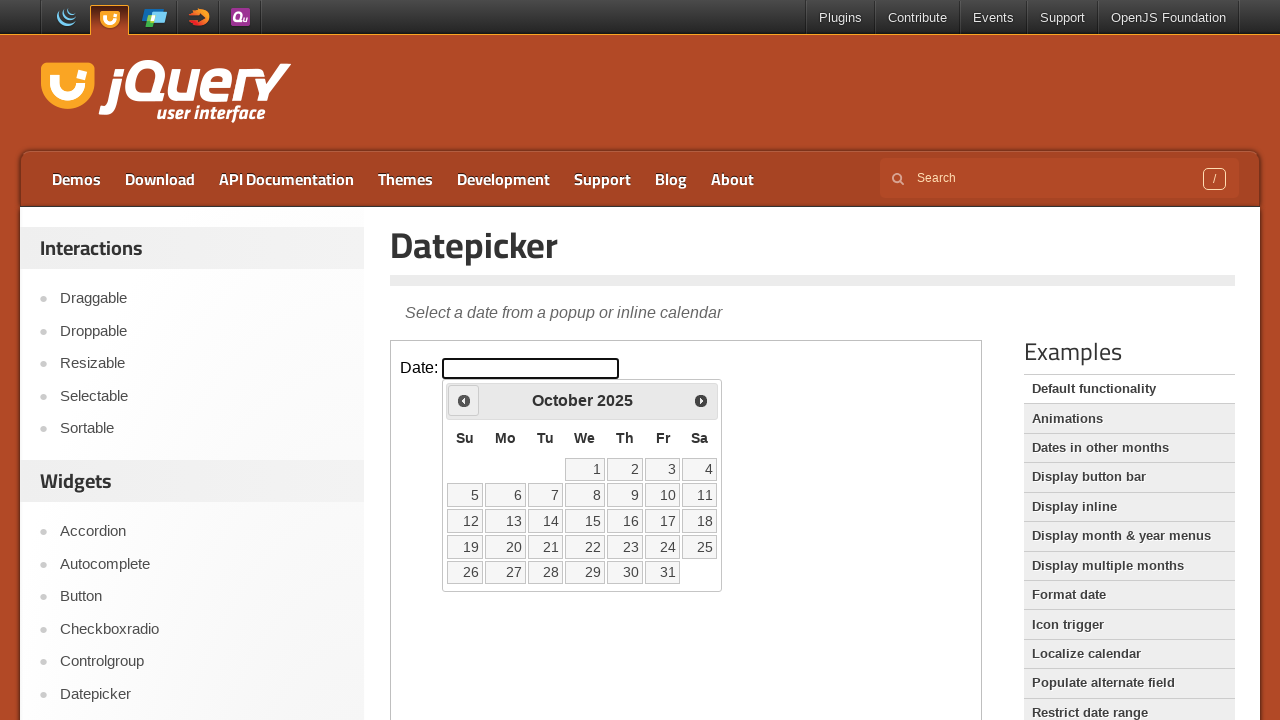

Waited 200ms for calendar to update
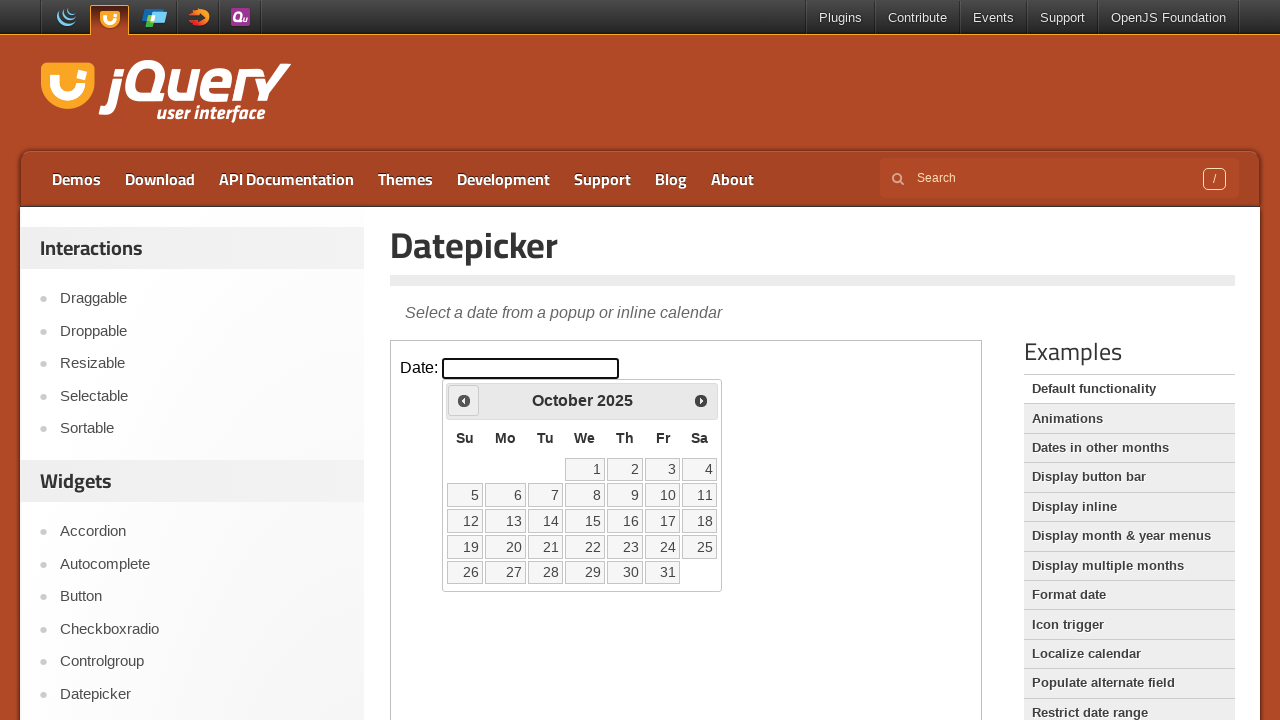

Retrieved current date from calendar: October 2025
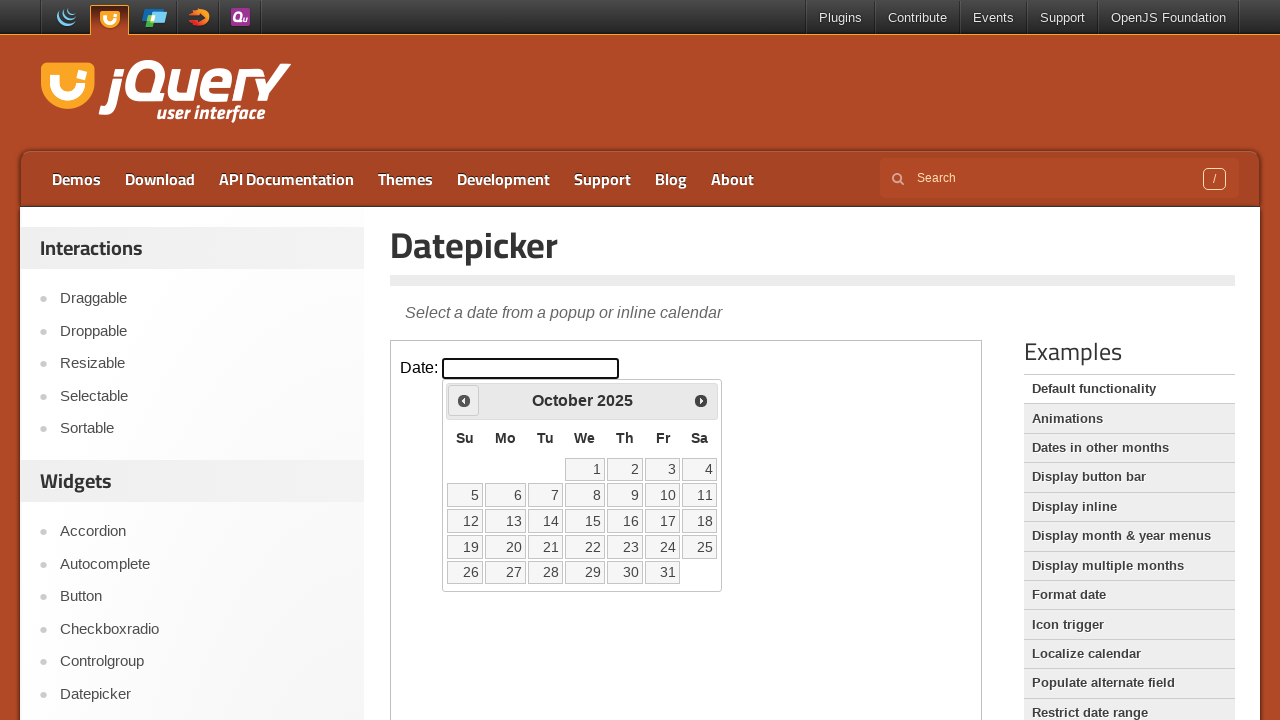

Clicked previous month button to navigate backwards at (464, 400) on iframe.demo-frame >> internal:control=enter-frame >> span.ui-icon-circle-triangl
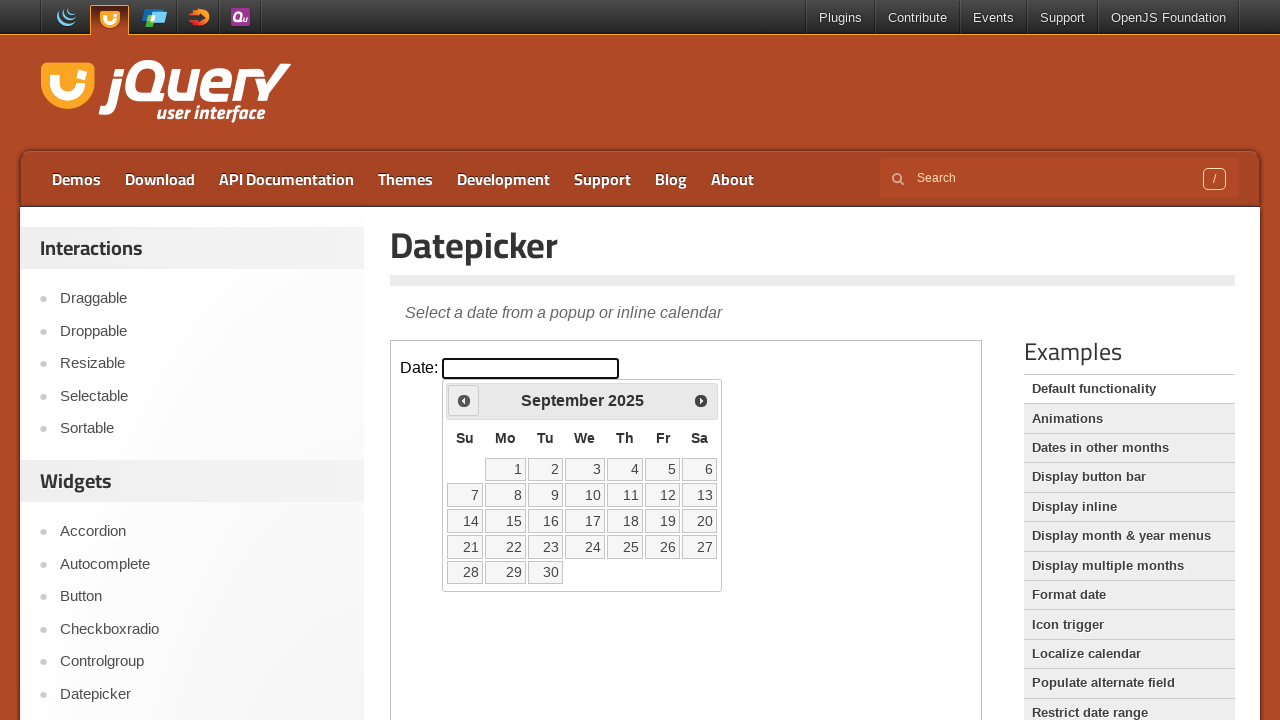

Waited 200ms for calendar to update
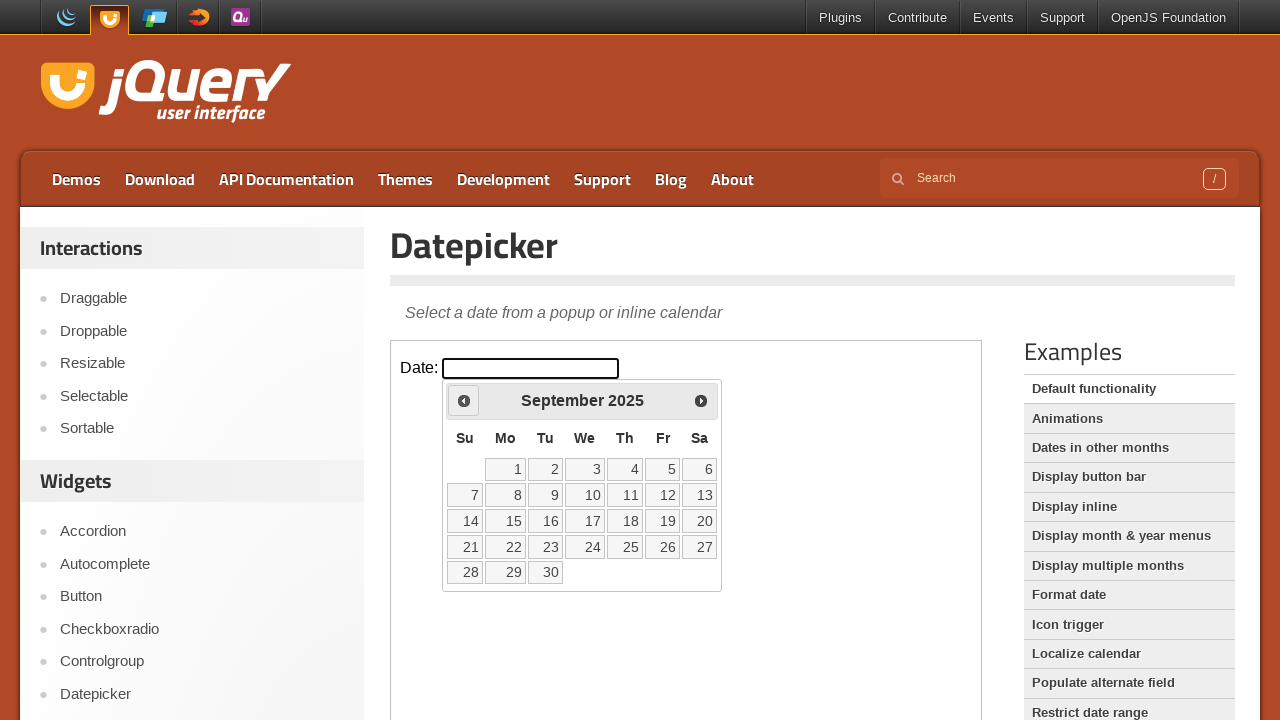

Retrieved current date from calendar: September 2025
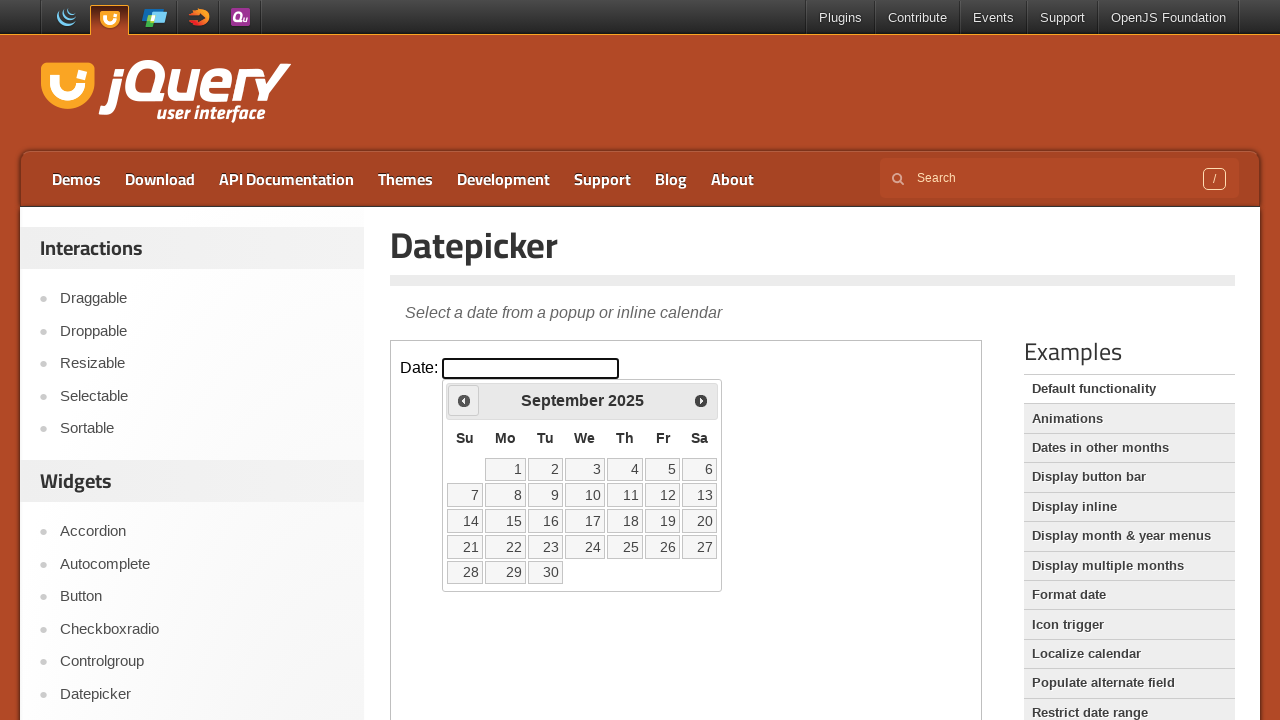

Clicked previous month button to navigate backwards at (464, 400) on iframe.demo-frame >> internal:control=enter-frame >> span.ui-icon-circle-triangl
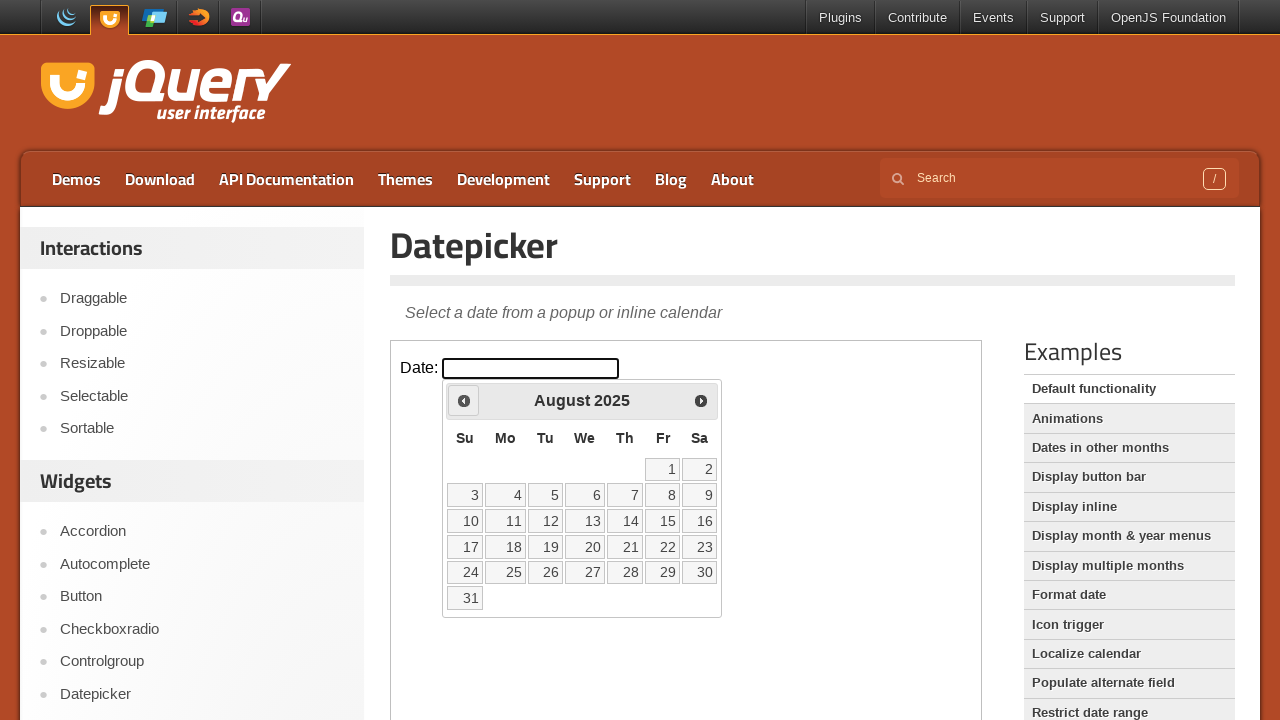

Waited 200ms for calendar to update
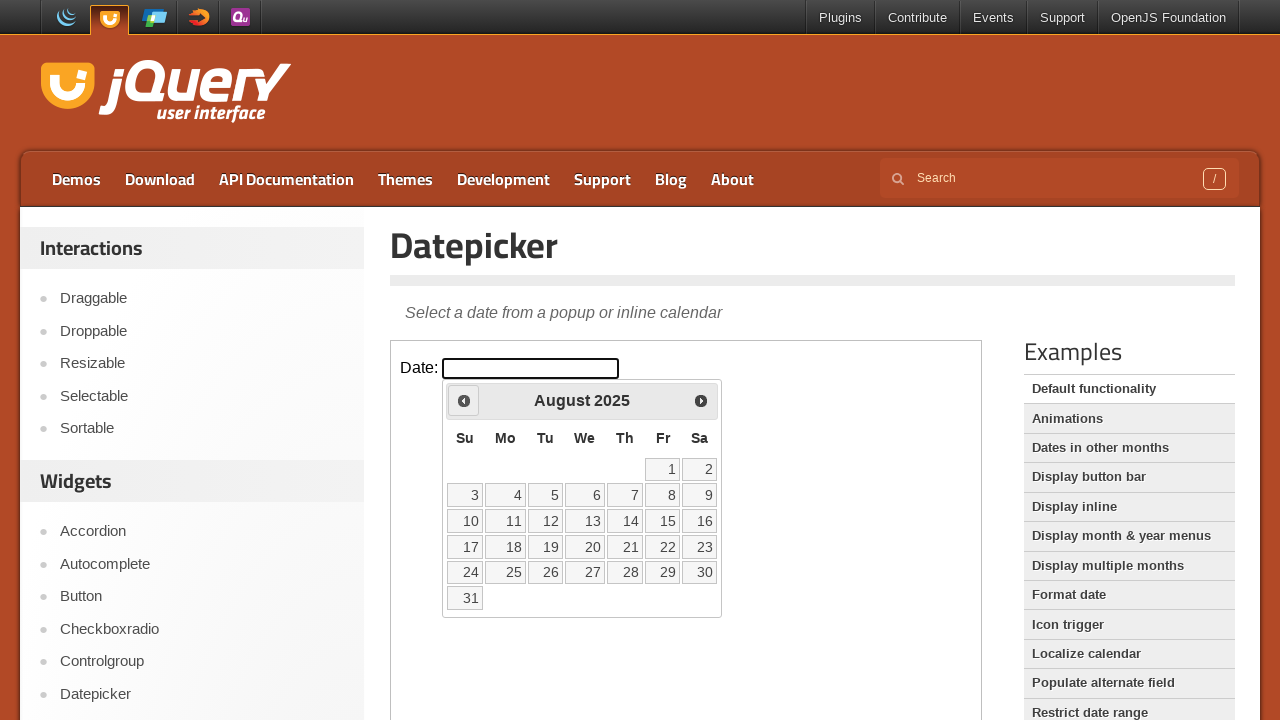

Retrieved current date from calendar: August 2025
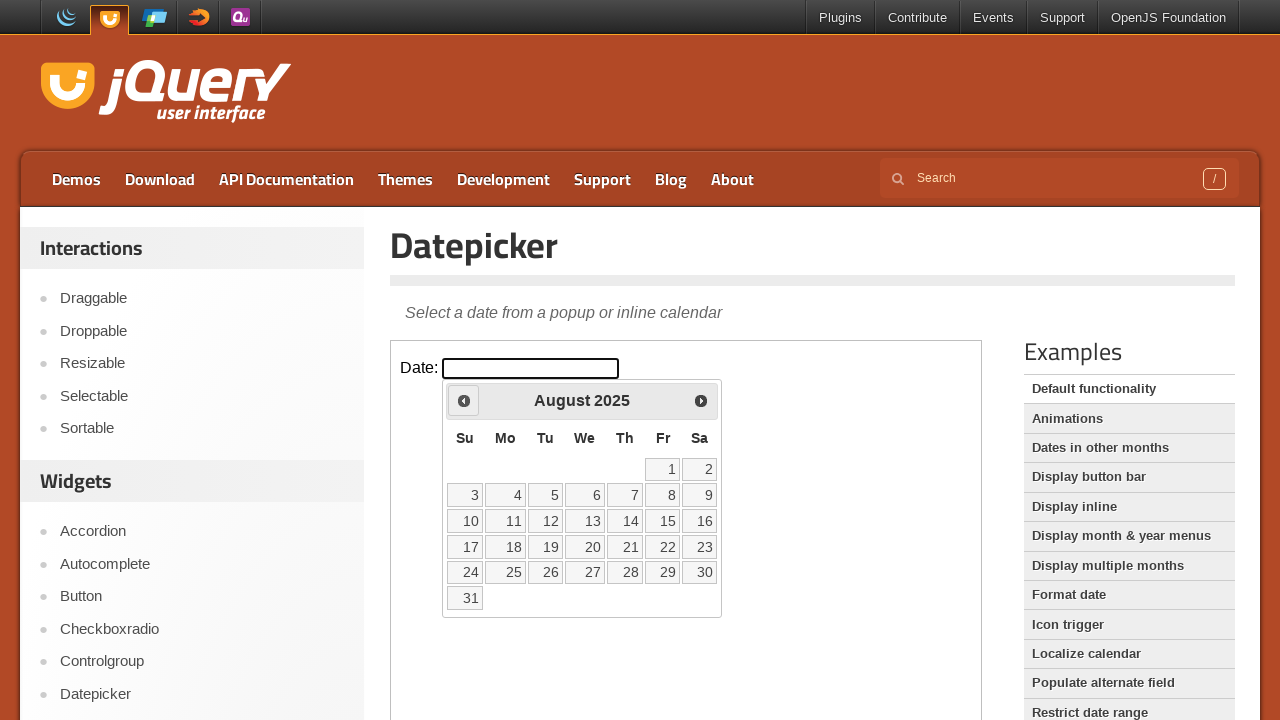

Clicked previous month button to navigate backwards at (464, 400) on iframe.demo-frame >> internal:control=enter-frame >> span.ui-icon-circle-triangl
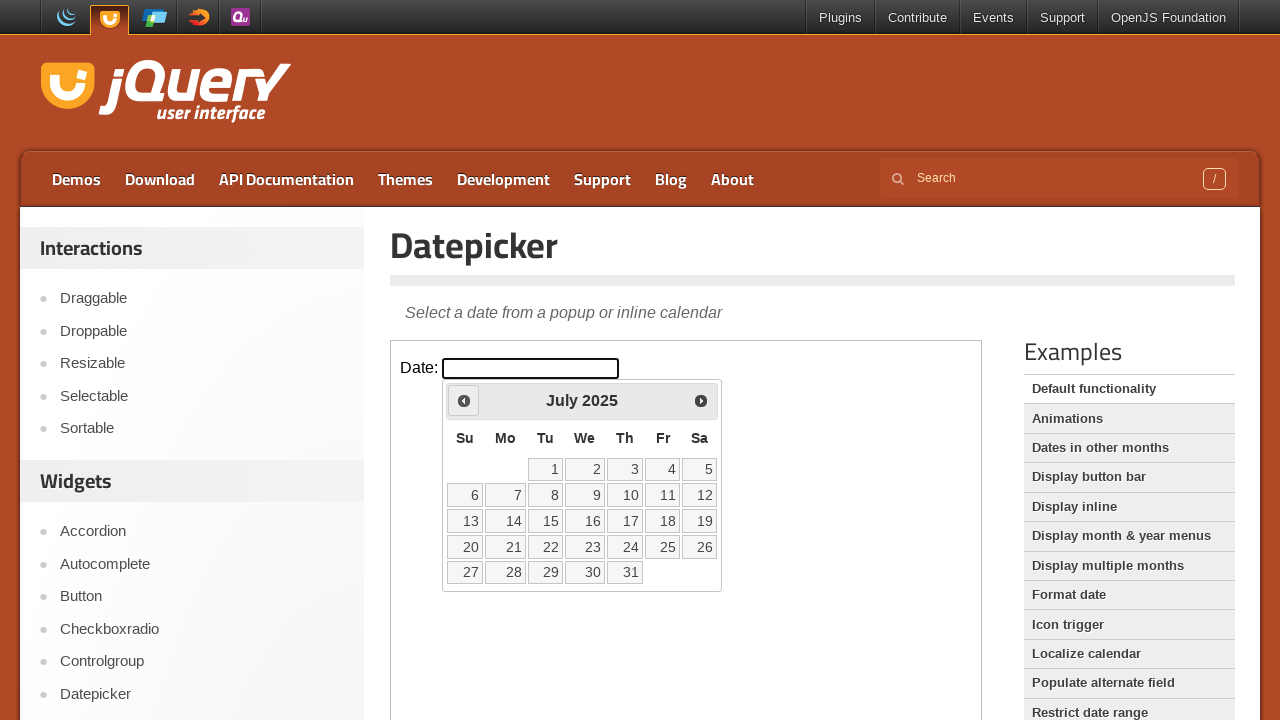

Waited 200ms for calendar to update
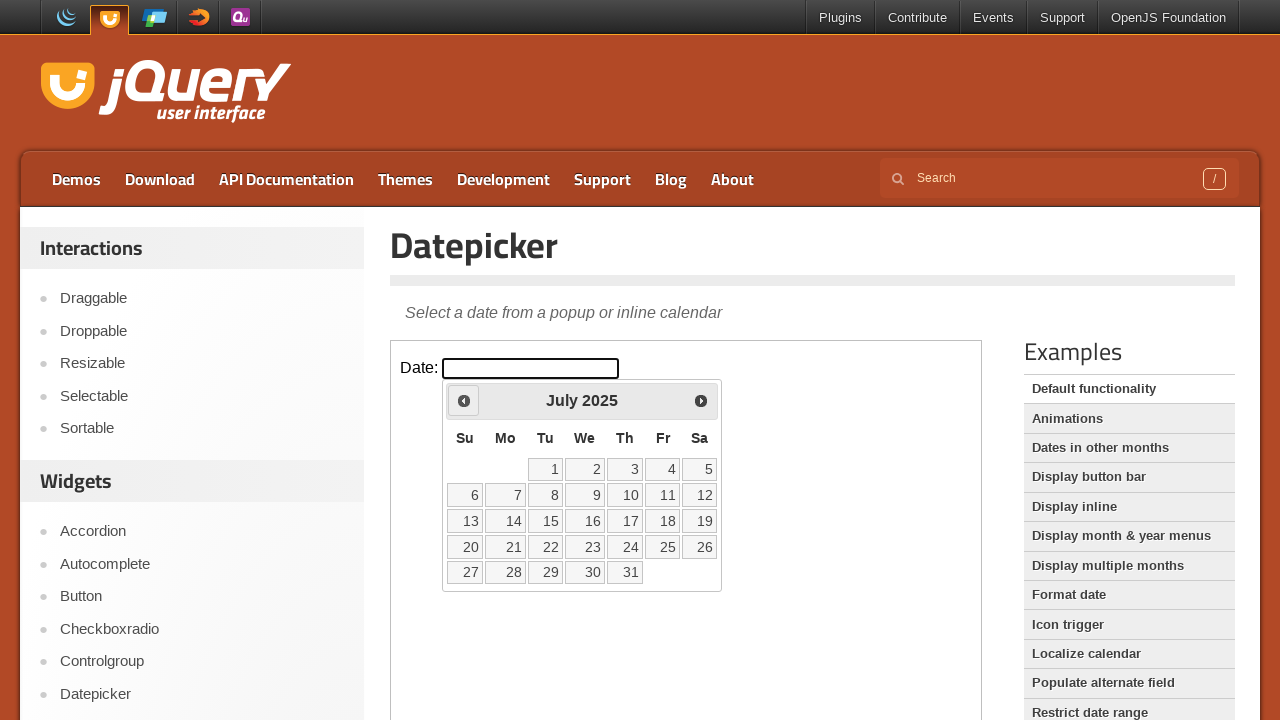

Retrieved current date from calendar: July 2025
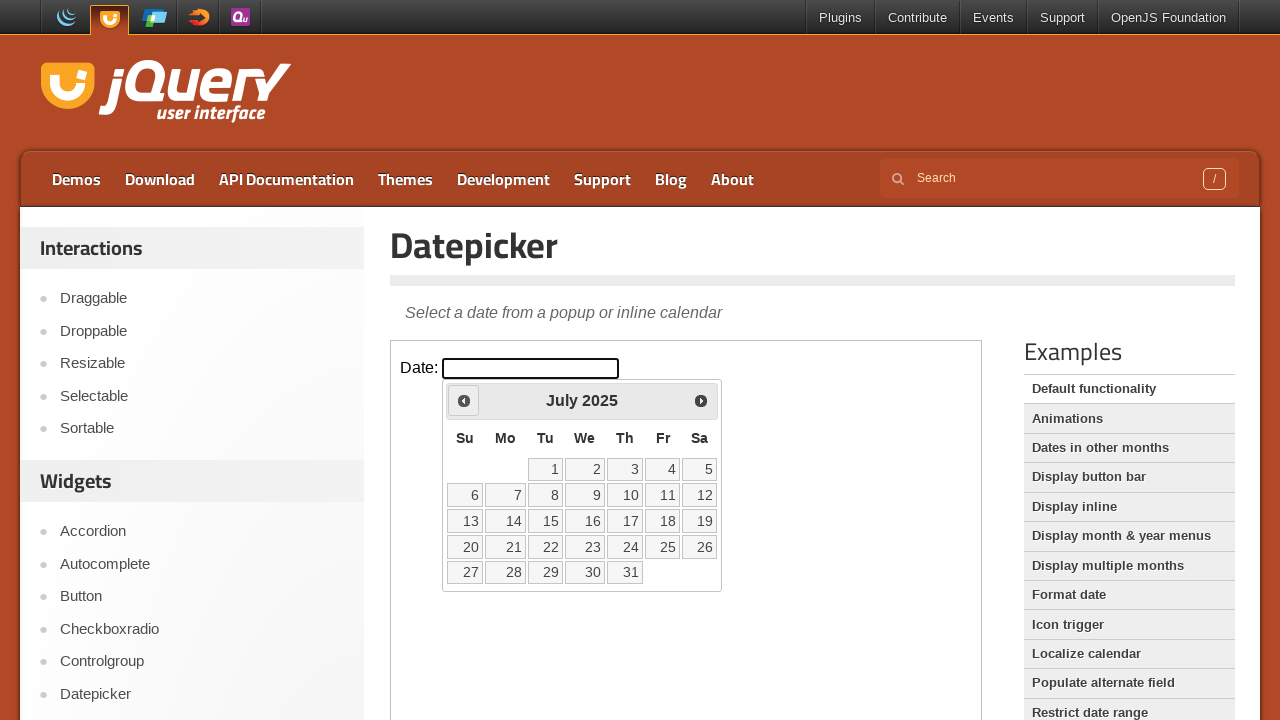

Clicked previous month button to navigate backwards at (464, 400) on iframe.demo-frame >> internal:control=enter-frame >> span.ui-icon-circle-triangl
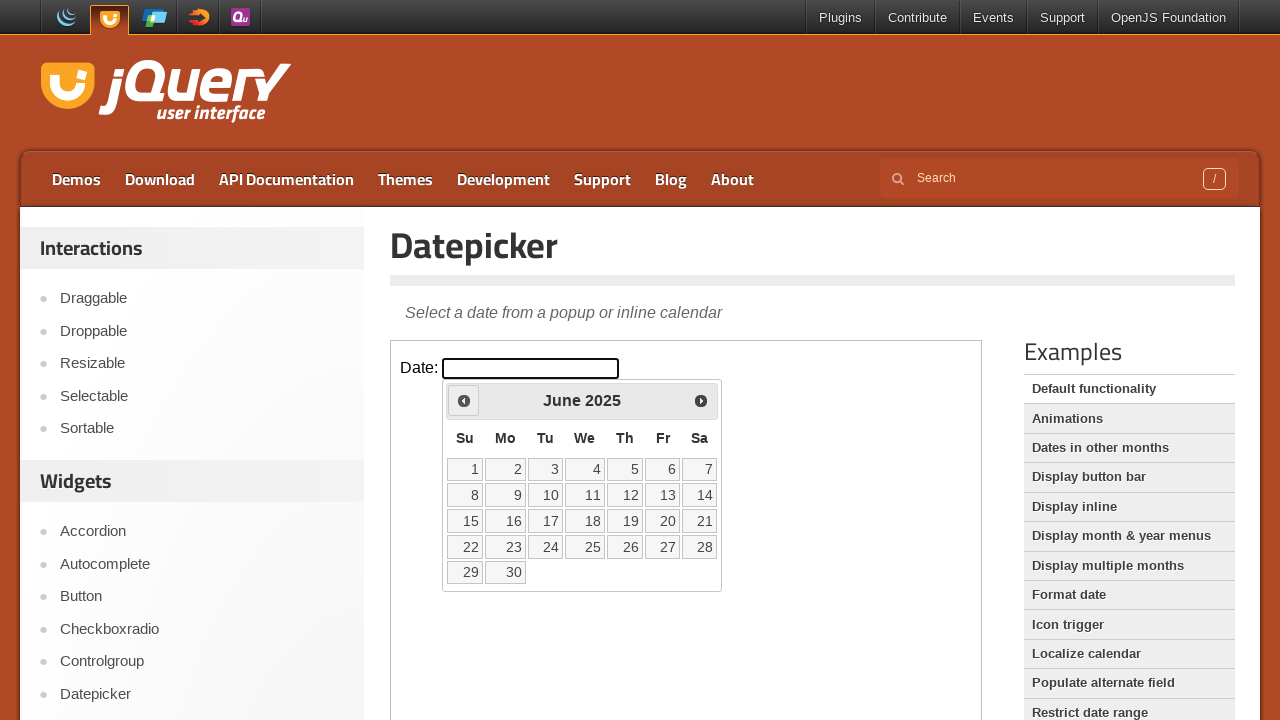

Waited 200ms for calendar to update
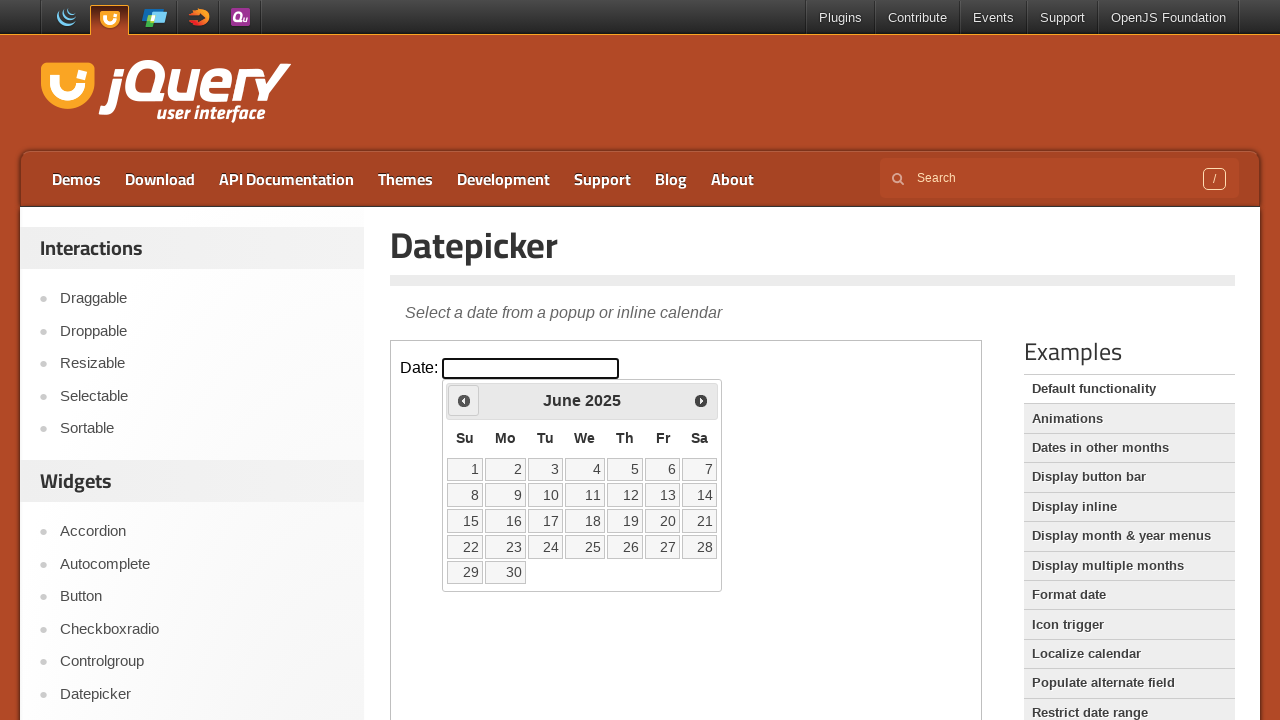

Retrieved current date from calendar: June 2025
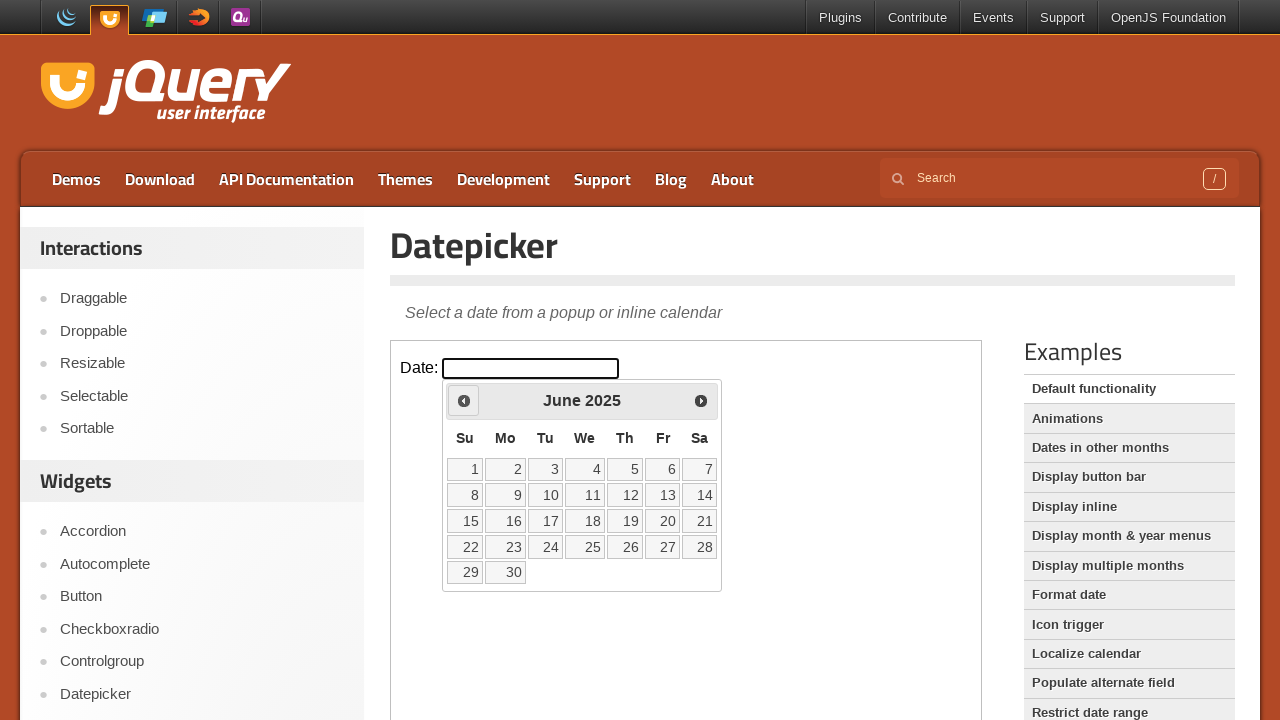

Clicked previous month button to navigate backwards at (464, 400) on iframe.demo-frame >> internal:control=enter-frame >> span.ui-icon-circle-triangl
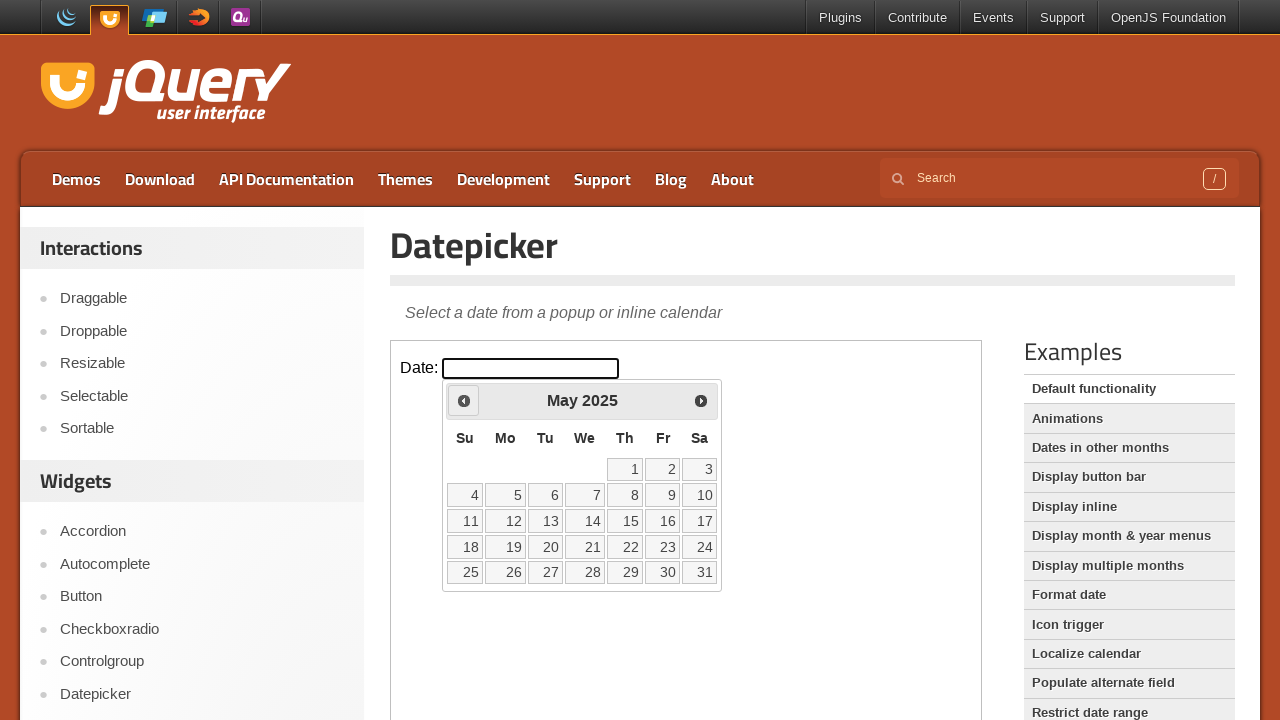

Waited 200ms for calendar to update
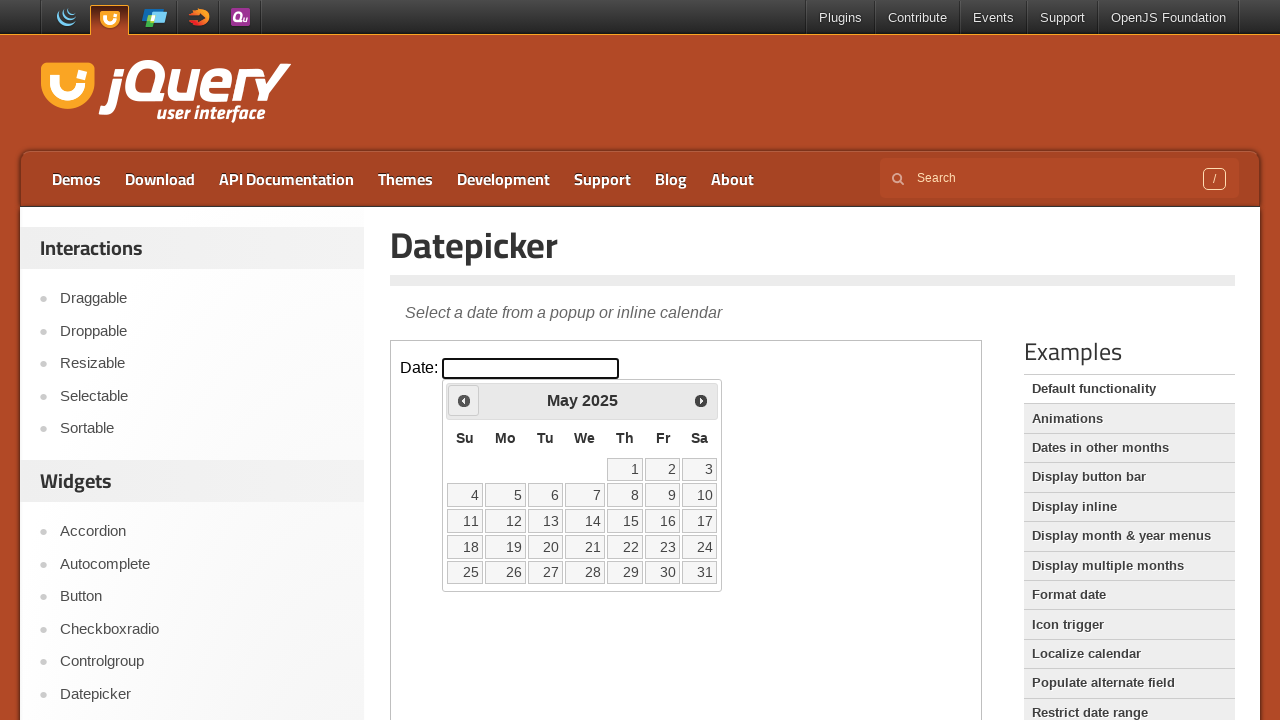

Retrieved current date from calendar: May 2025
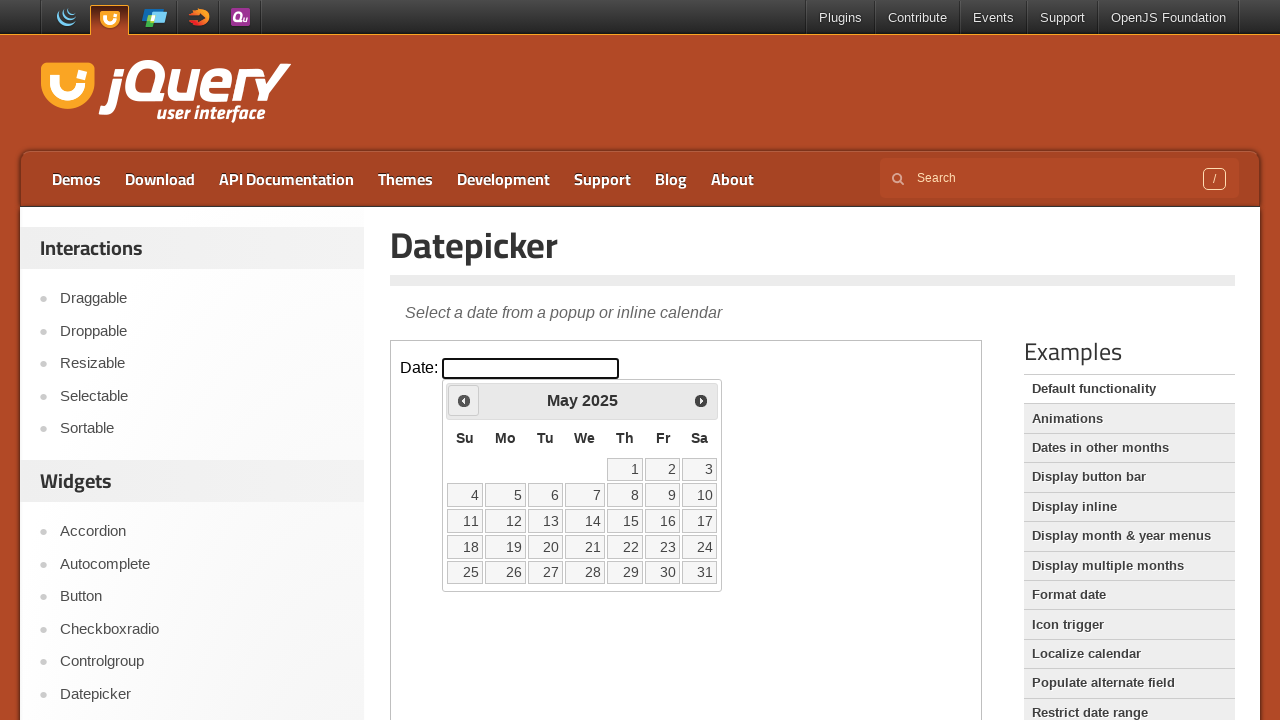

Clicked previous month button to navigate backwards at (464, 400) on iframe.demo-frame >> internal:control=enter-frame >> span.ui-icon-circle-triangl
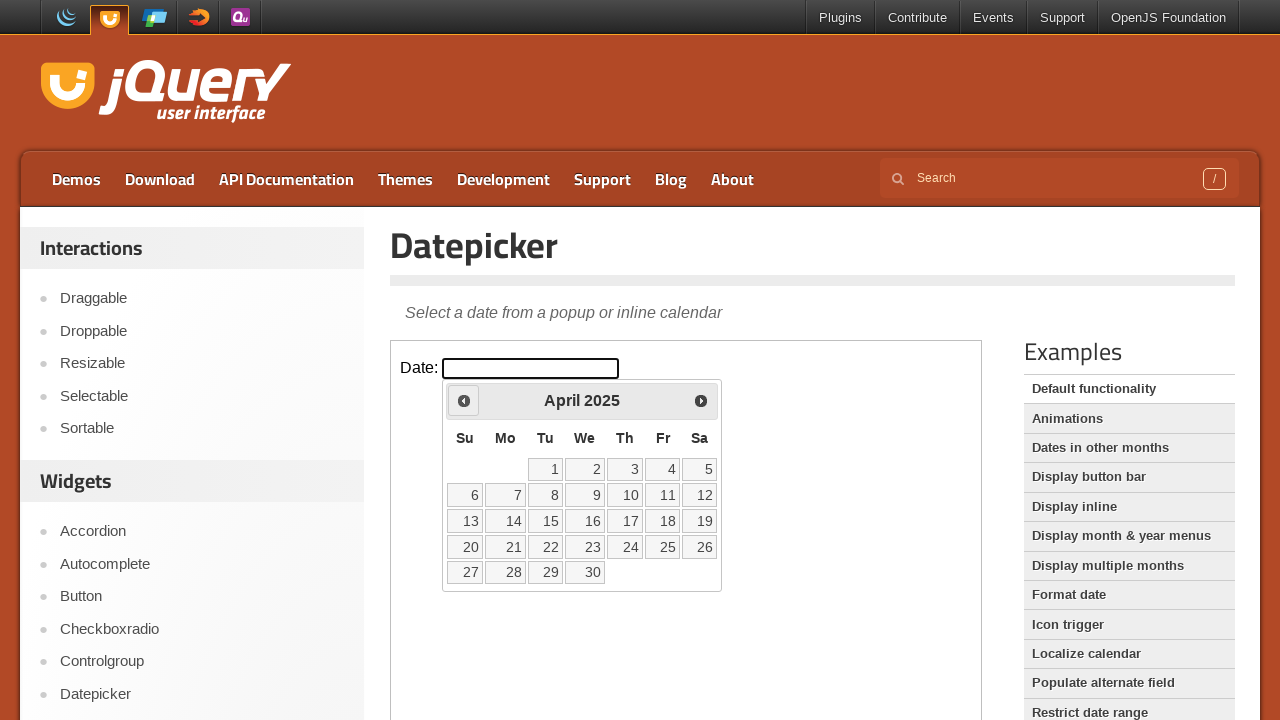

Waited 200ms for calendar to update
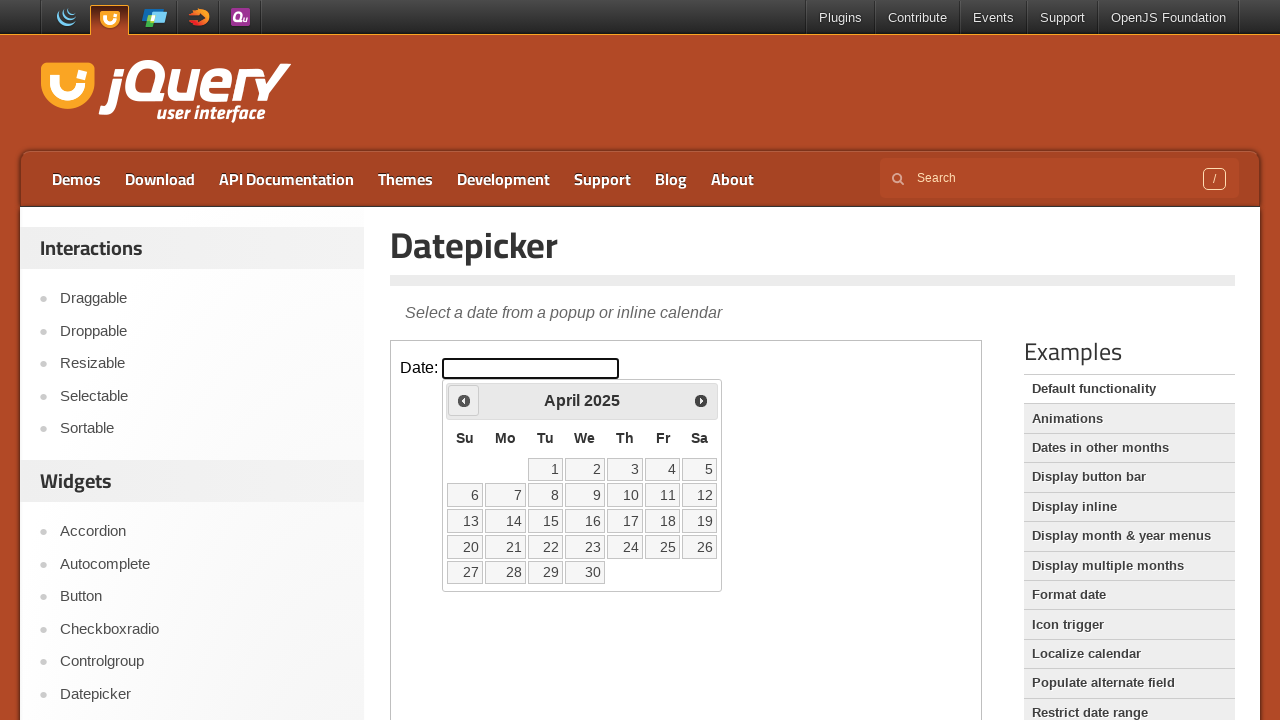

Retrieved current date from calendar: April 2025
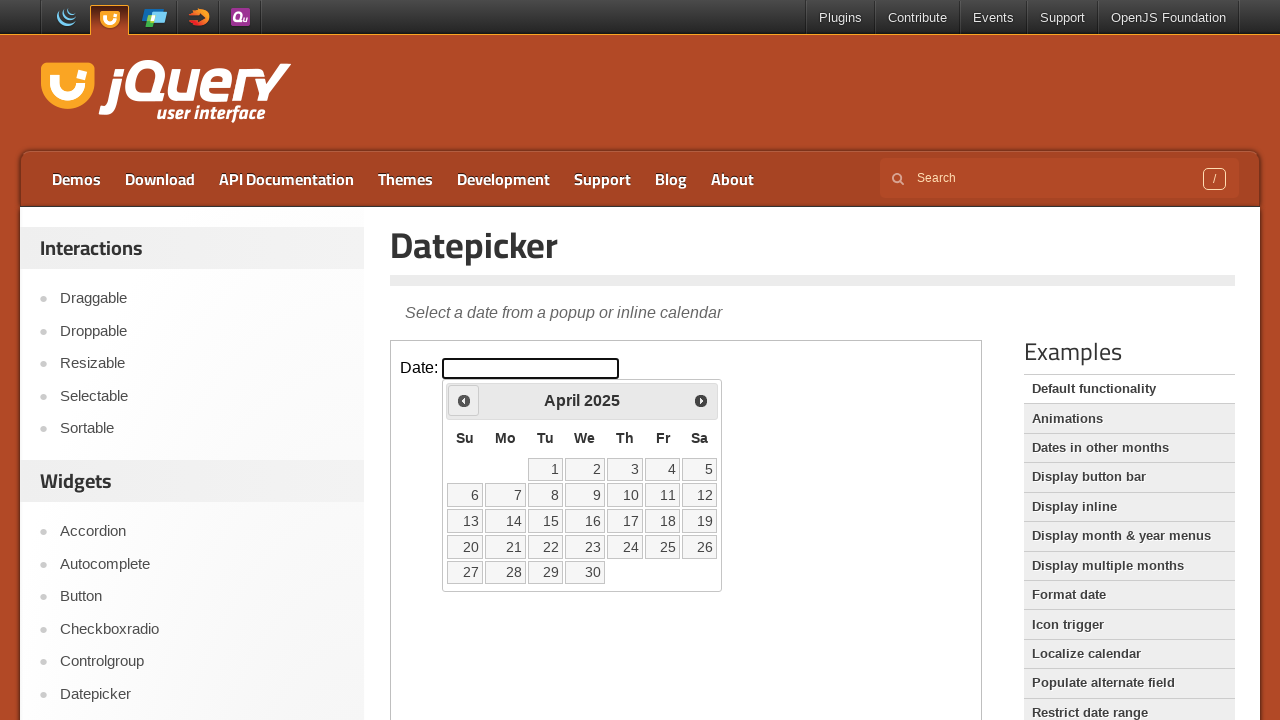

Clicked previous month button to navigate backwards at (464, 400) on iframe.demo-frame >> internal:control=enter-frame >> span.ui-icon-circle-triangl
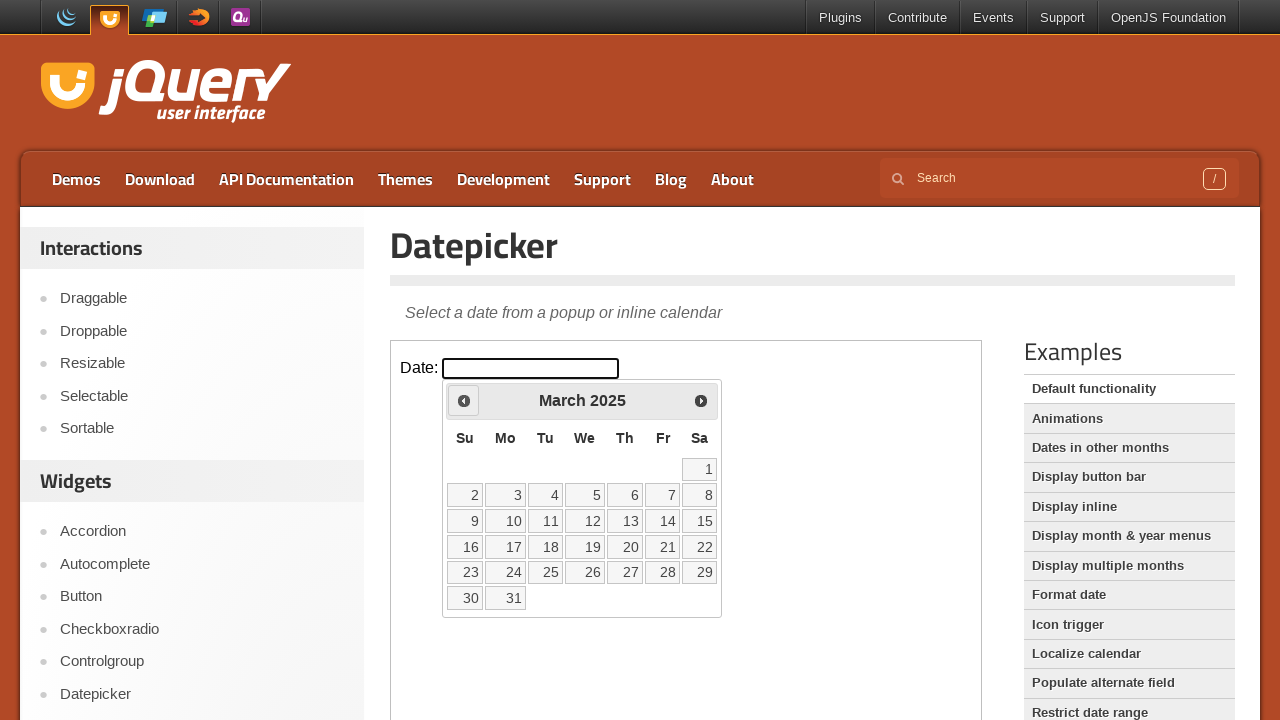

Waited 200ms for calendar to update
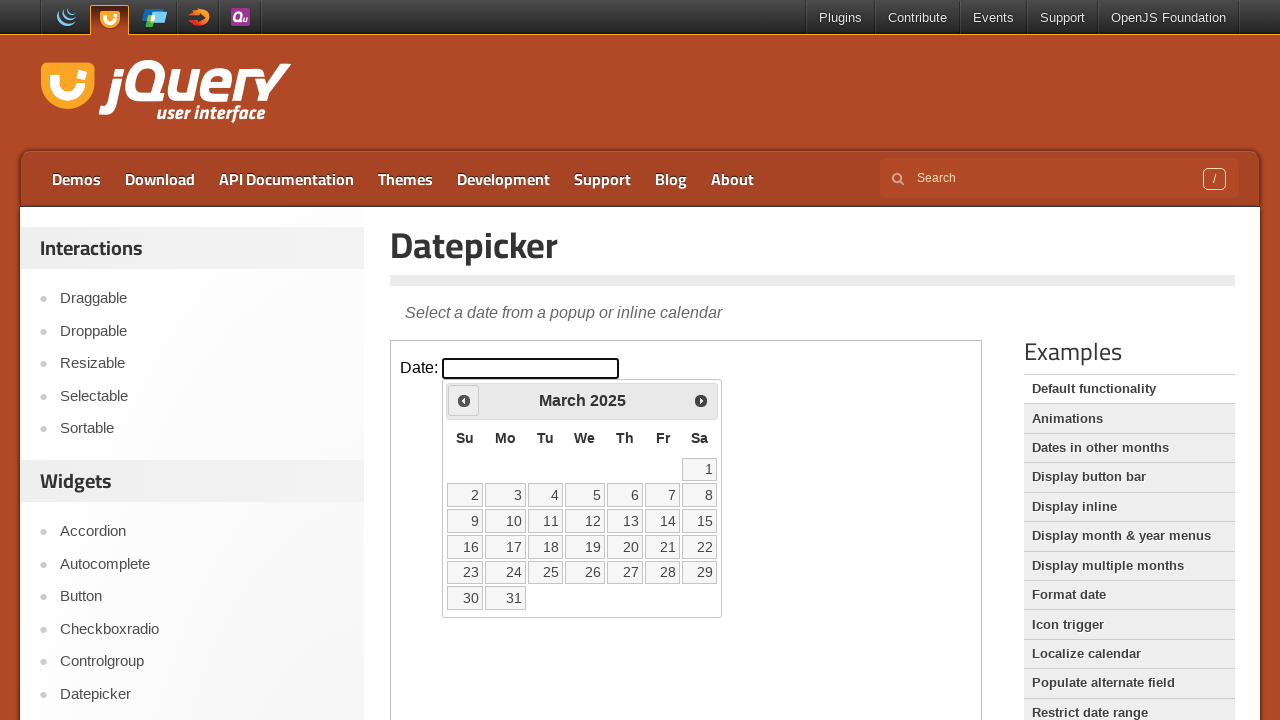

Retrieved current date from calendar: March 2025
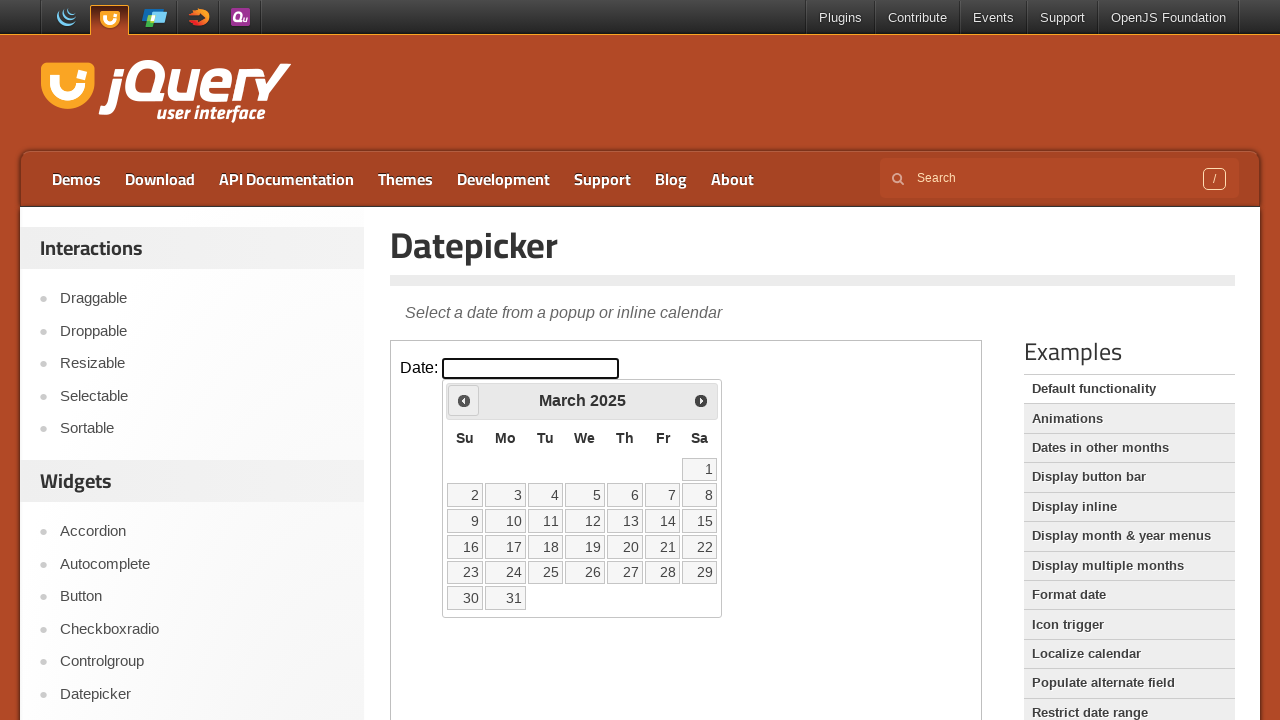

Clicked previous month button to navigate backwards at (464, 400) on iframe.demo-frame >> internal:control=enter-frame >> span.ui-icon-circle-triangl
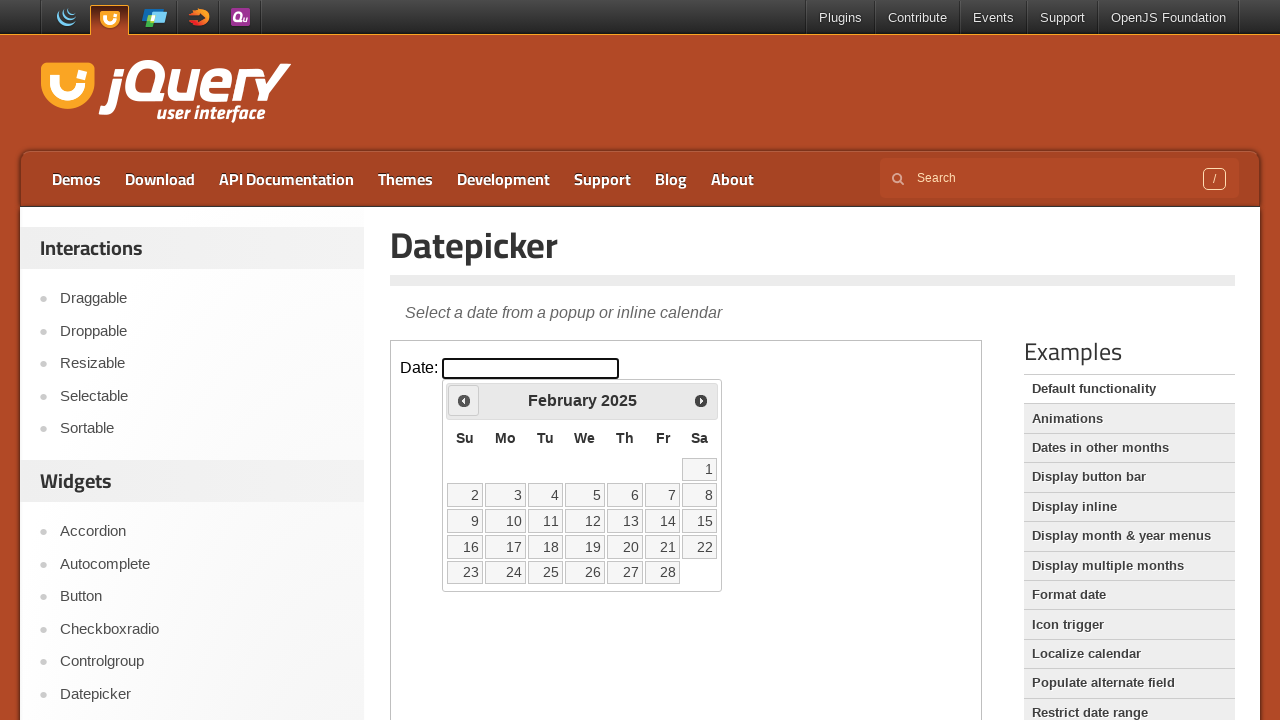

Waited 200ms for calendar to update
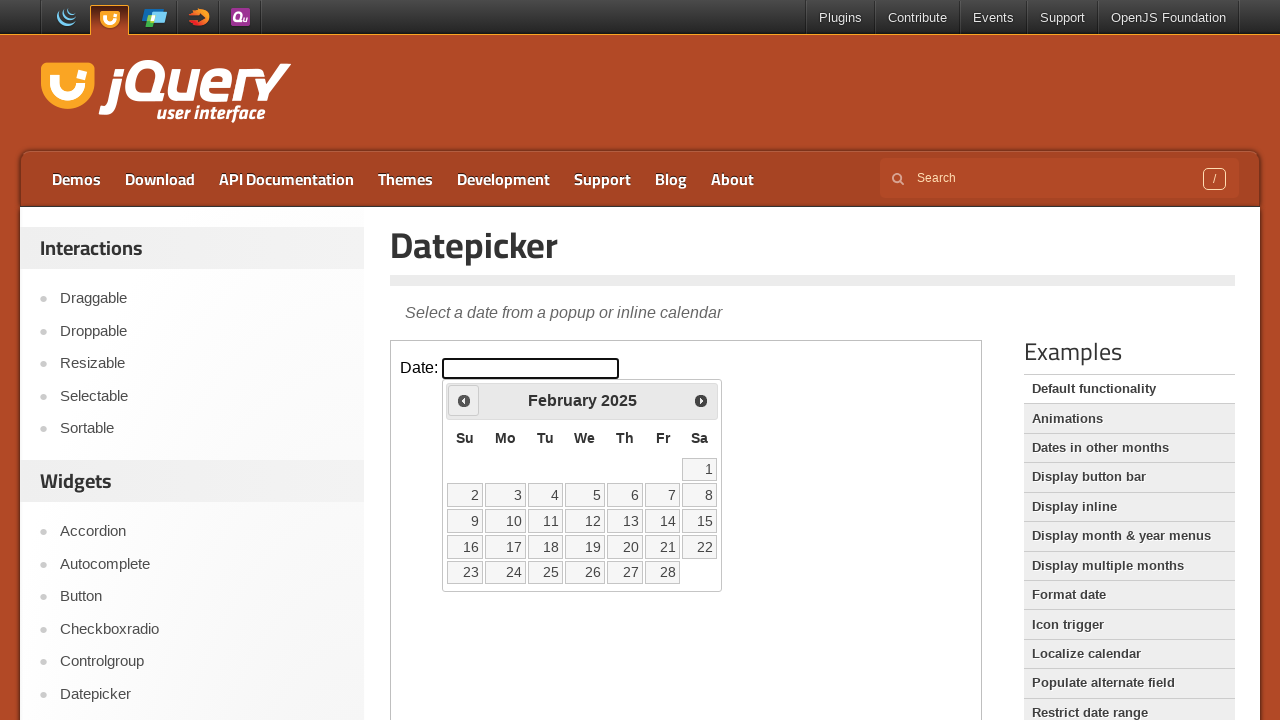

Retrieved current date from calendar: February 2025
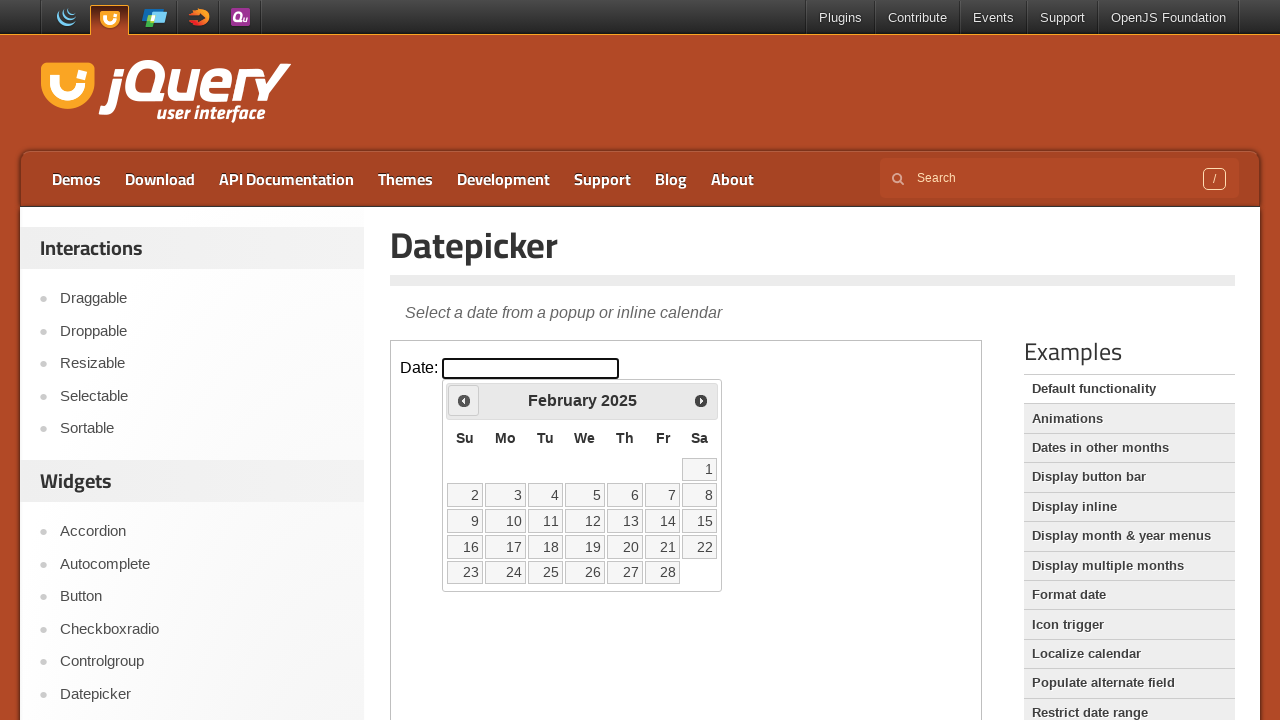

Clicked previous month button to navigate backwards at (464, 400) on iframe.demo-frame >> internal:control=enter-frame >> span.ui-icon-circle-triangl
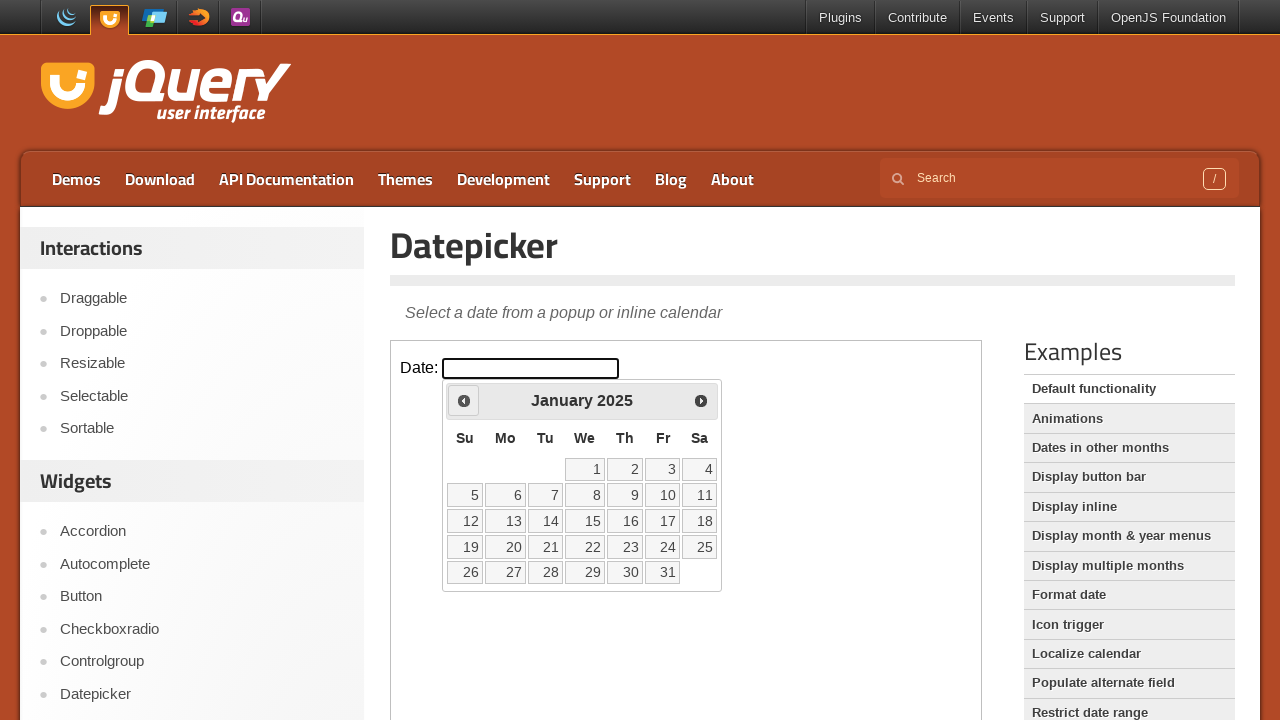

Waited 200ms for calendar to update
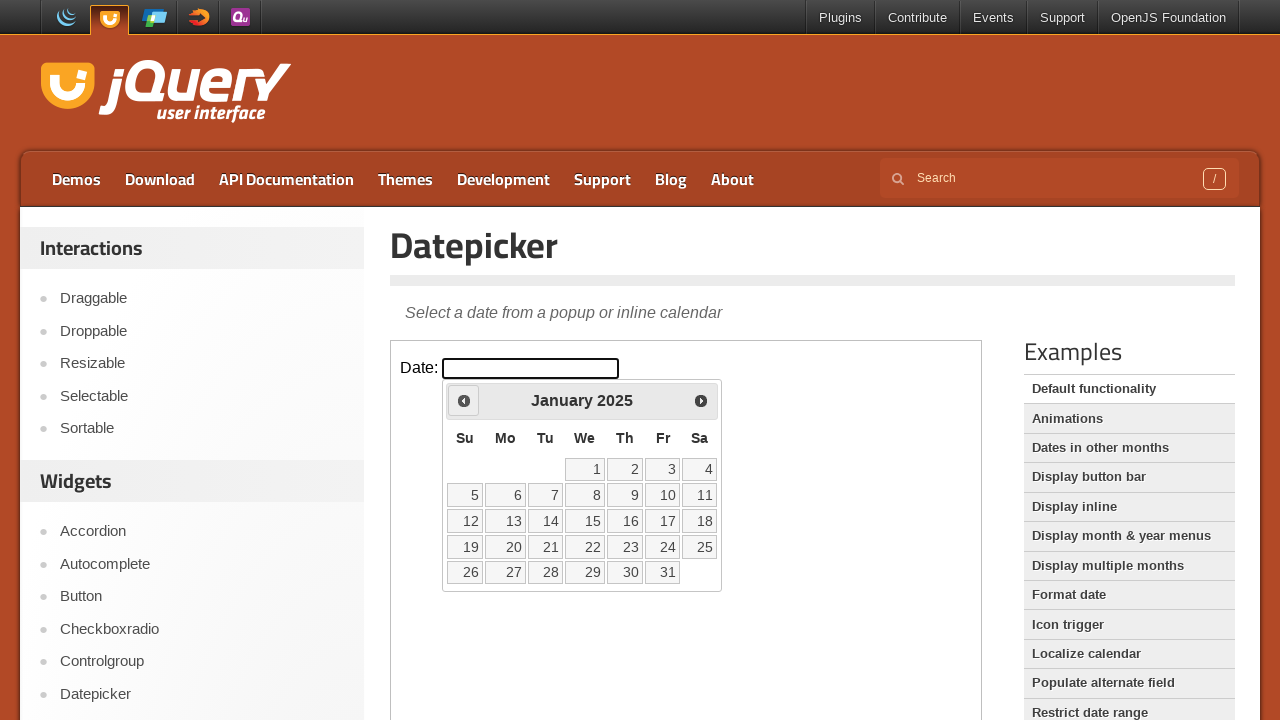

Retrieved current date from calendar: January 2025
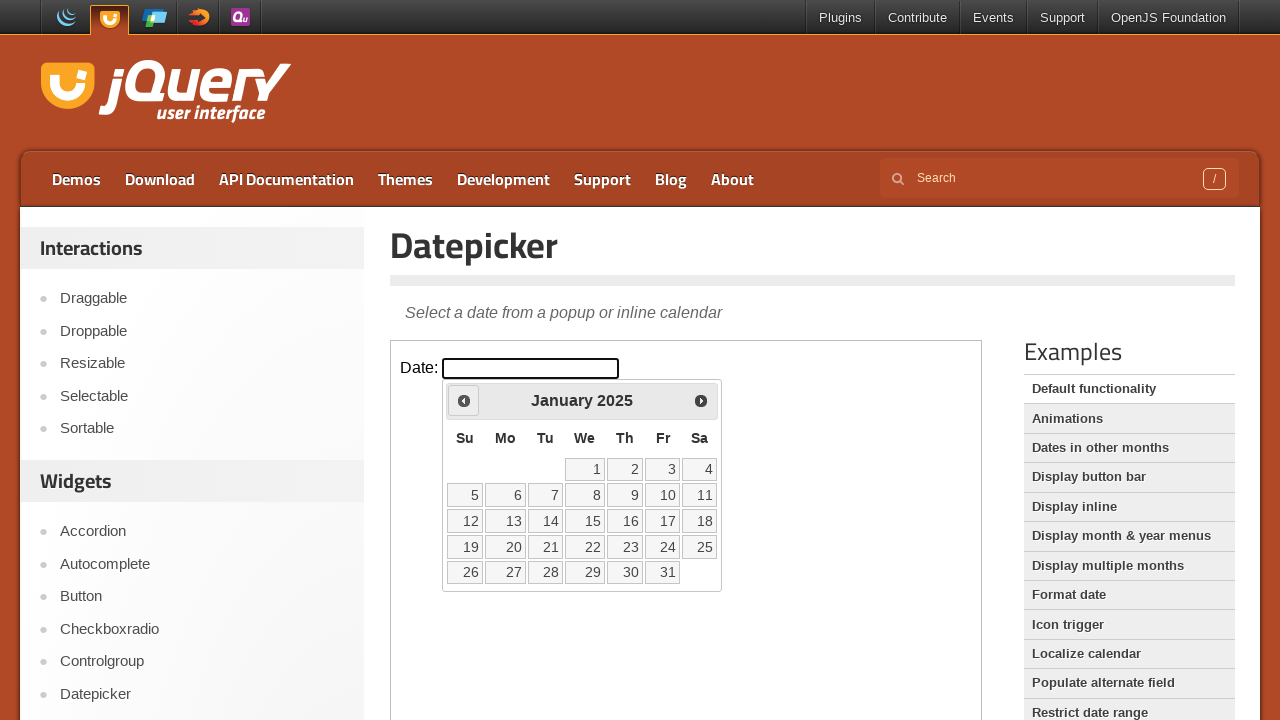

Clicked previous month button to navigate backwards at (464, 400) on iframe.demo-frame >> internal:control=enter-frame >> span.ui-icon-circle-triangl
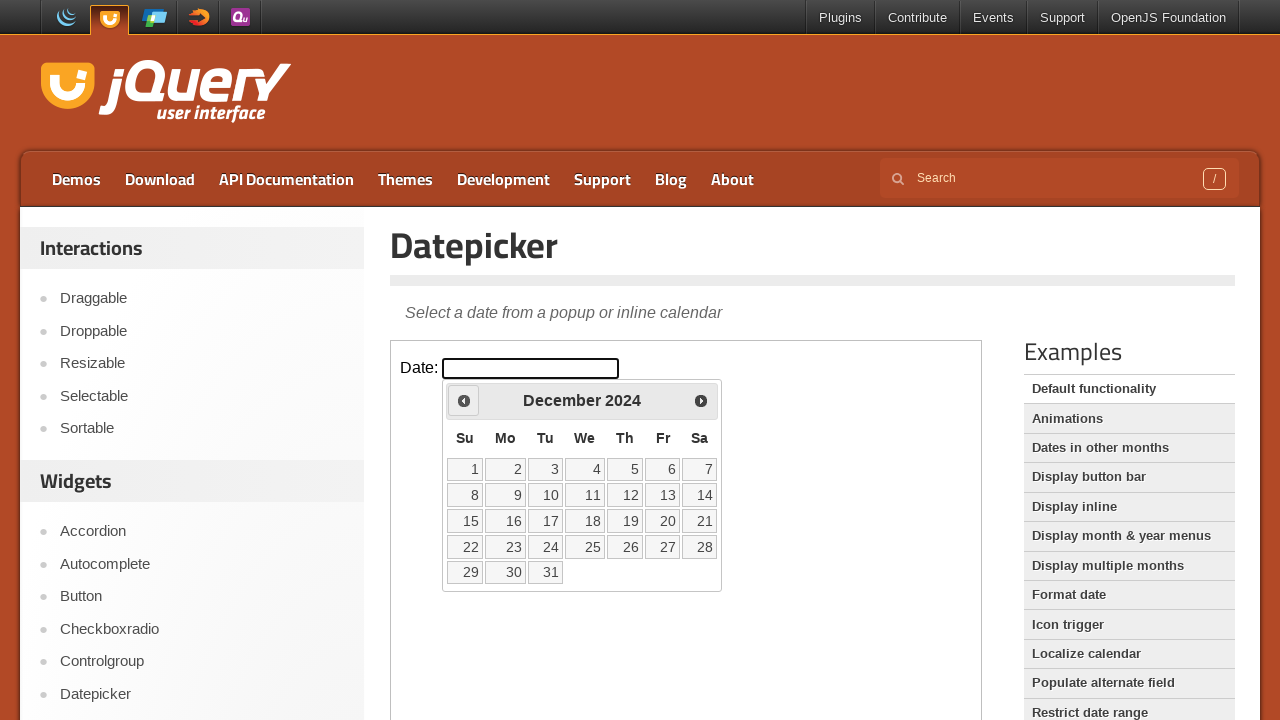

Waited 200ms for calendar to update
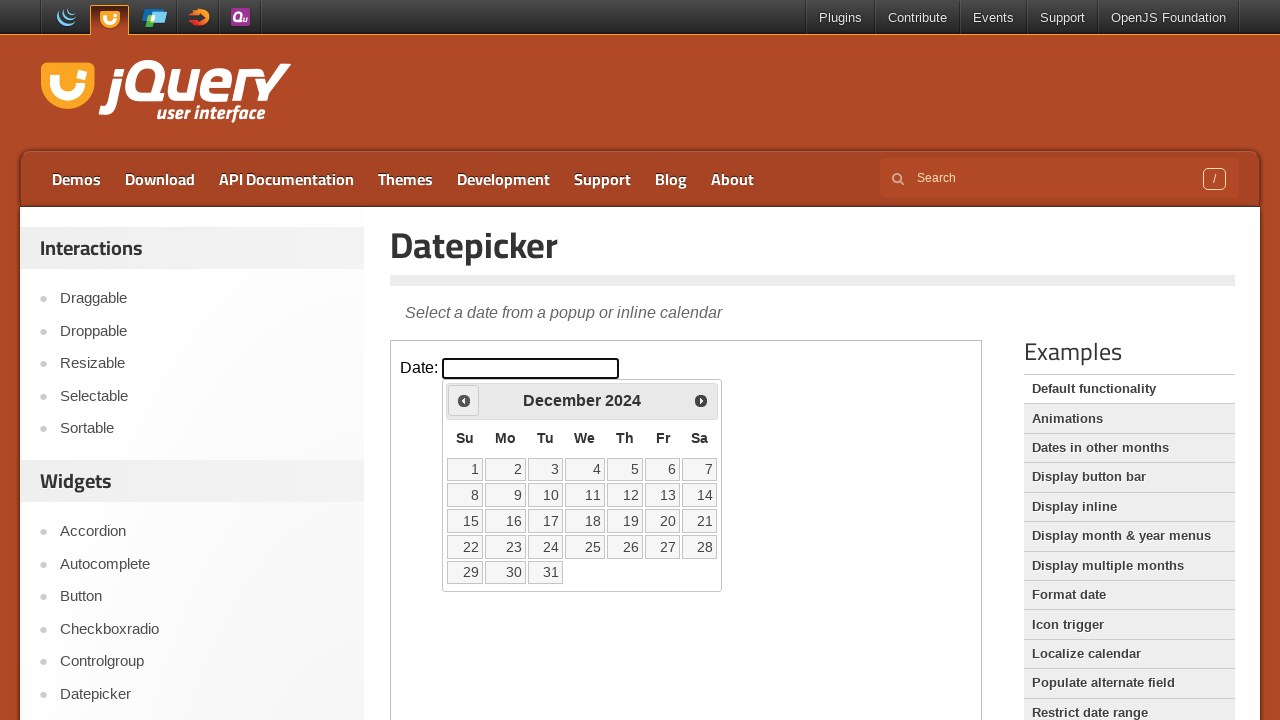

Retrieved current date from calendar: December 2024
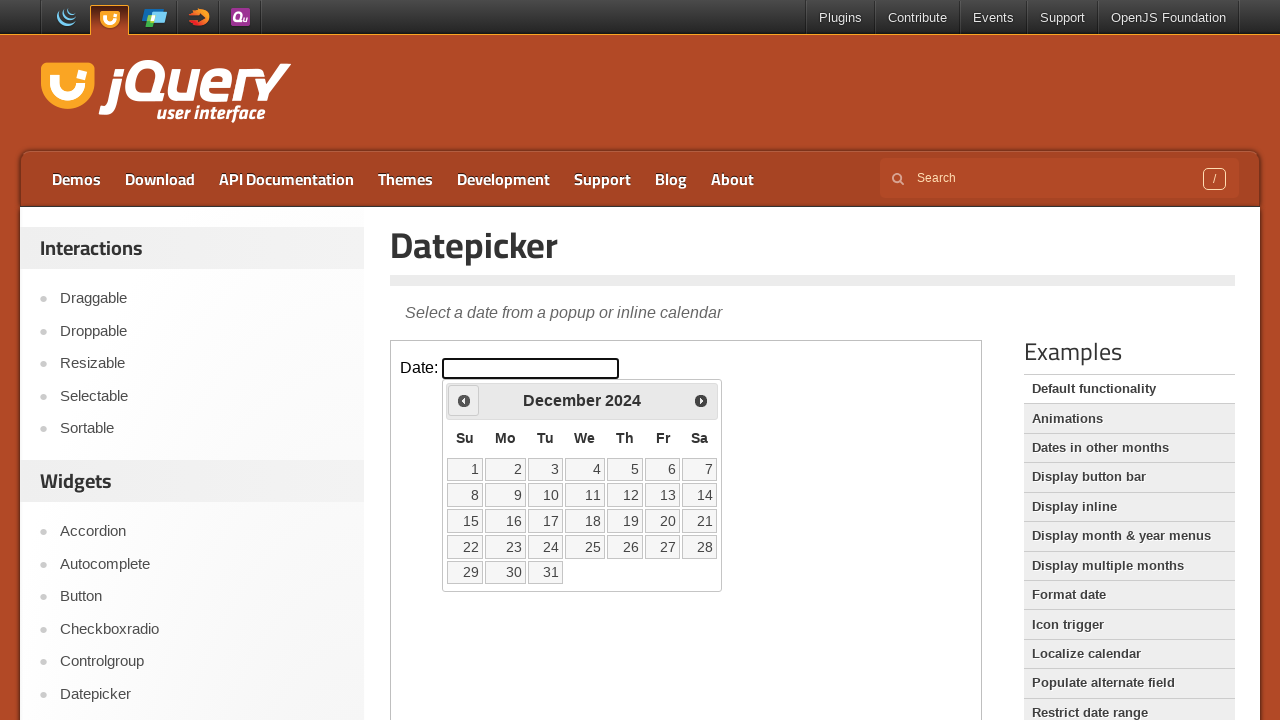

Clicked previous month button to navigate backwards at (464, 400) on iframe.demo-frame >> internal:control=enter-frame >> span.ui-icon-circle-triangl
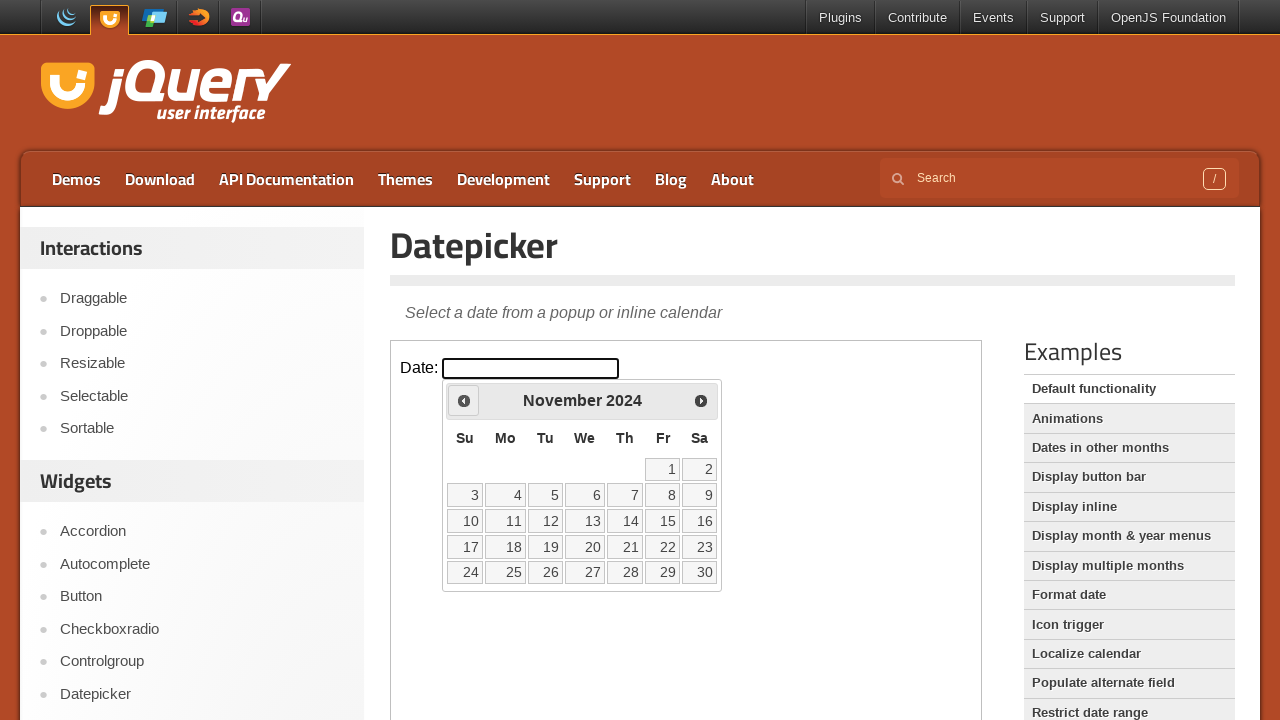

Waited 200ms for calendar to update
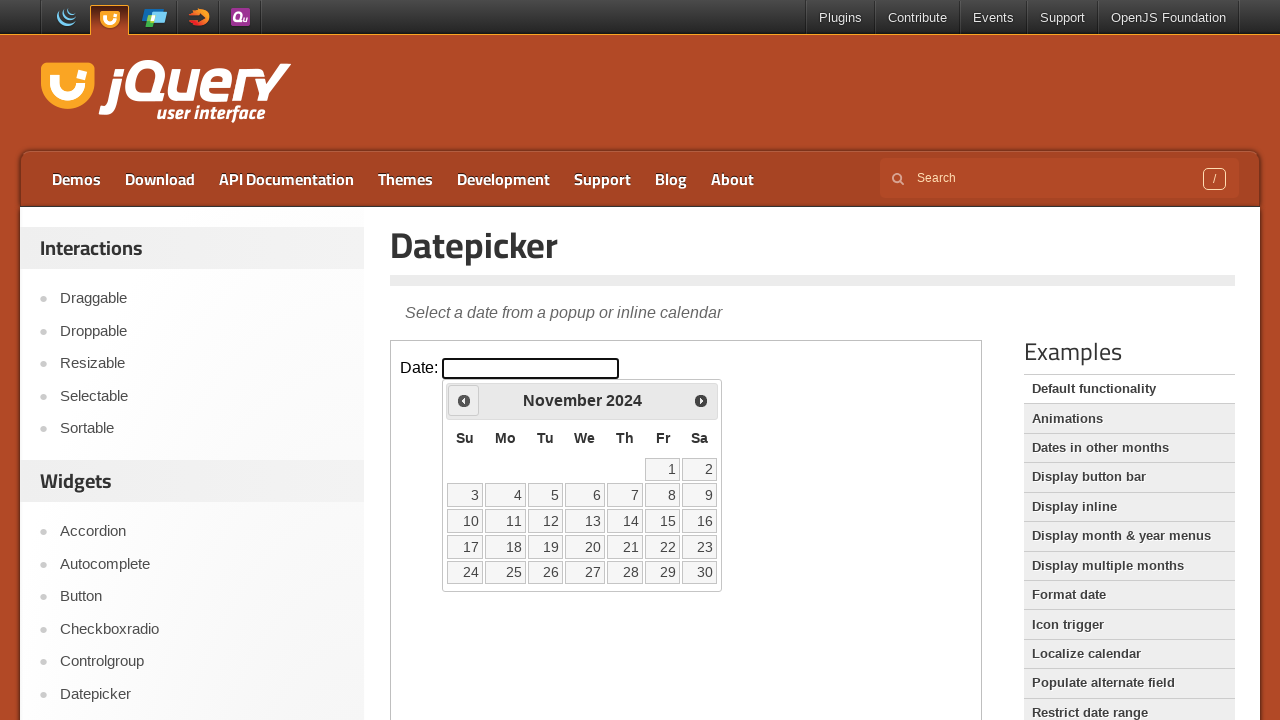

Retrieved current date from calendar: November 2024
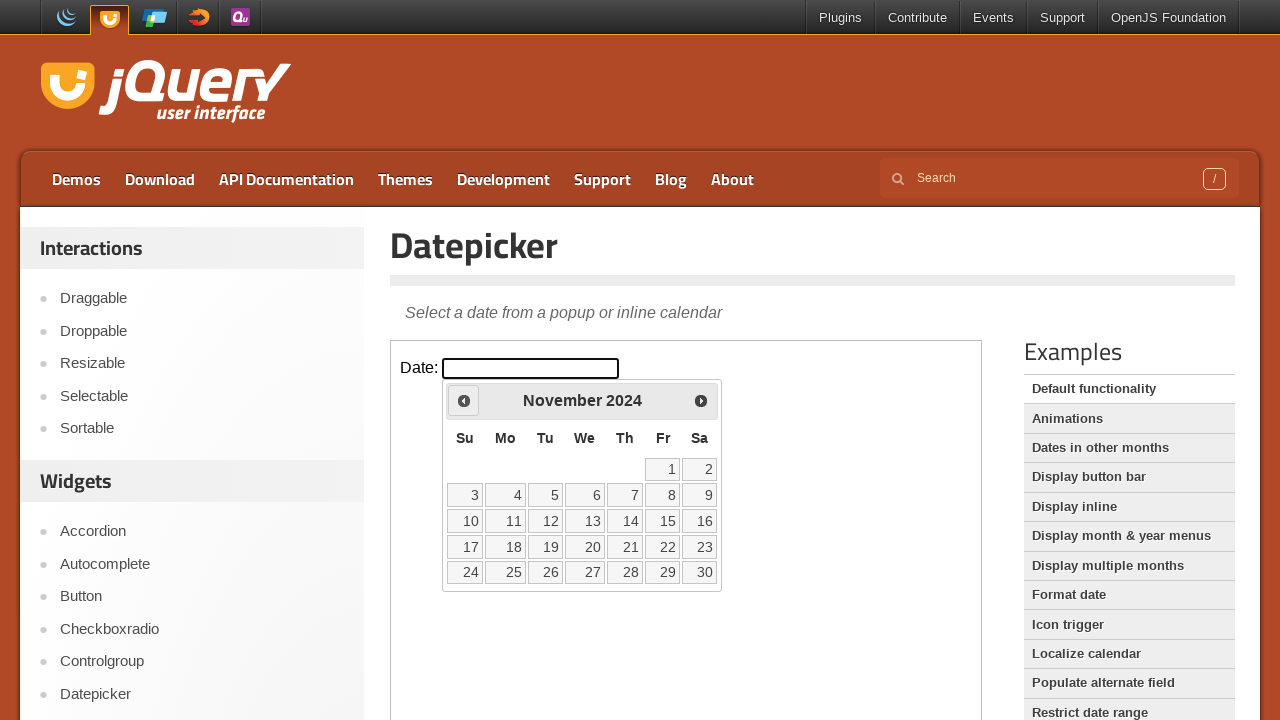

Clicked previous month button to navigate backwards at (464, 400) on iframe.demo-frame >> internal:control=enter-frame >> span.ui-icon-circle-triangl
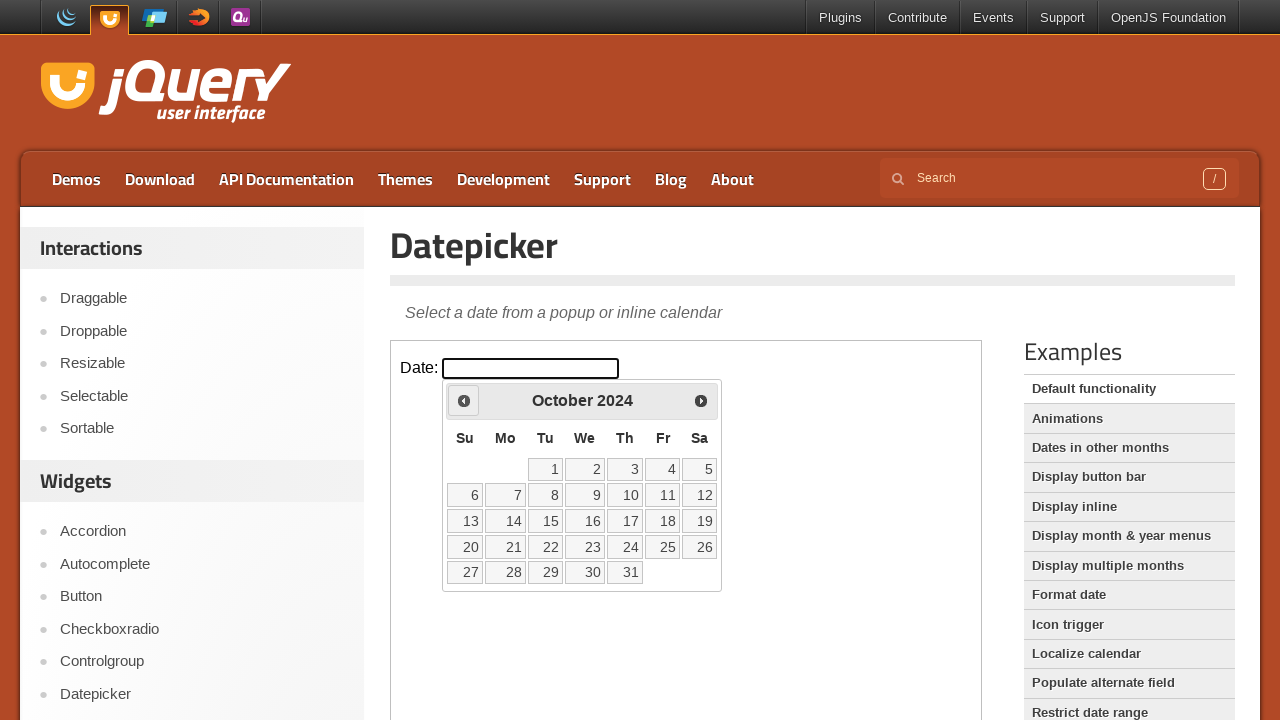

Waited 200ms for calendar to update
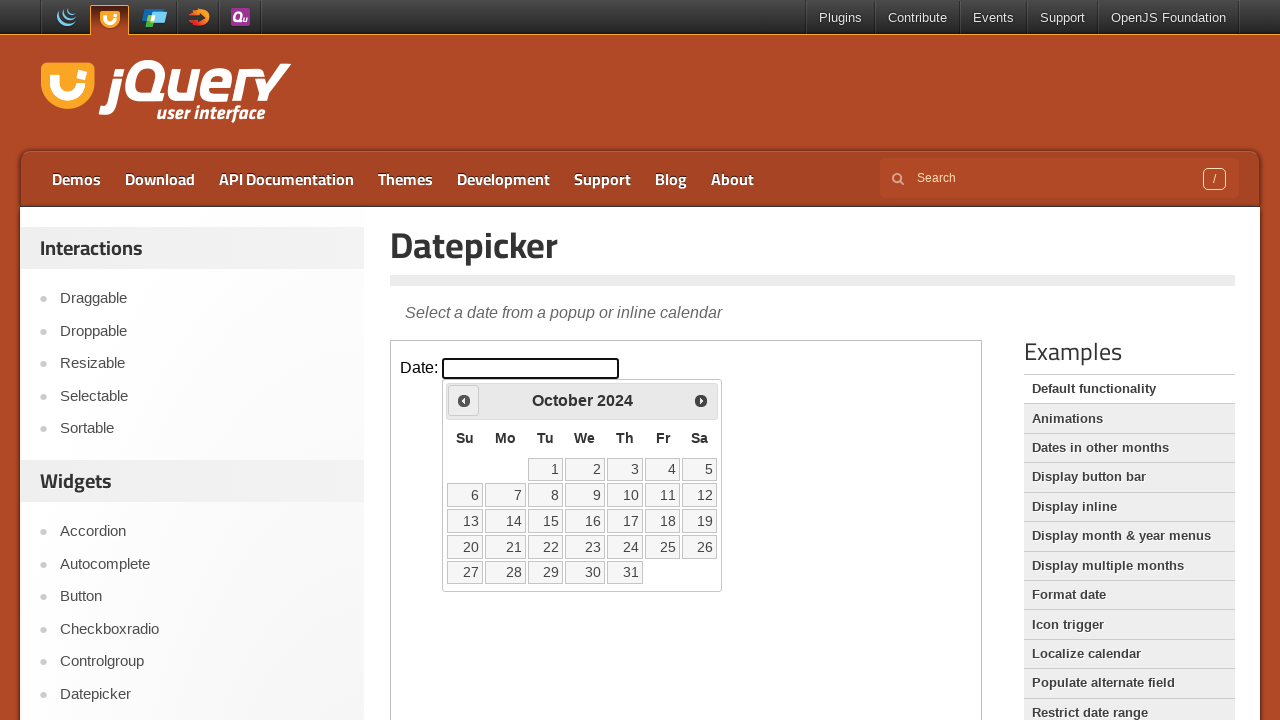

Retrieved current date from calendar: October 2024
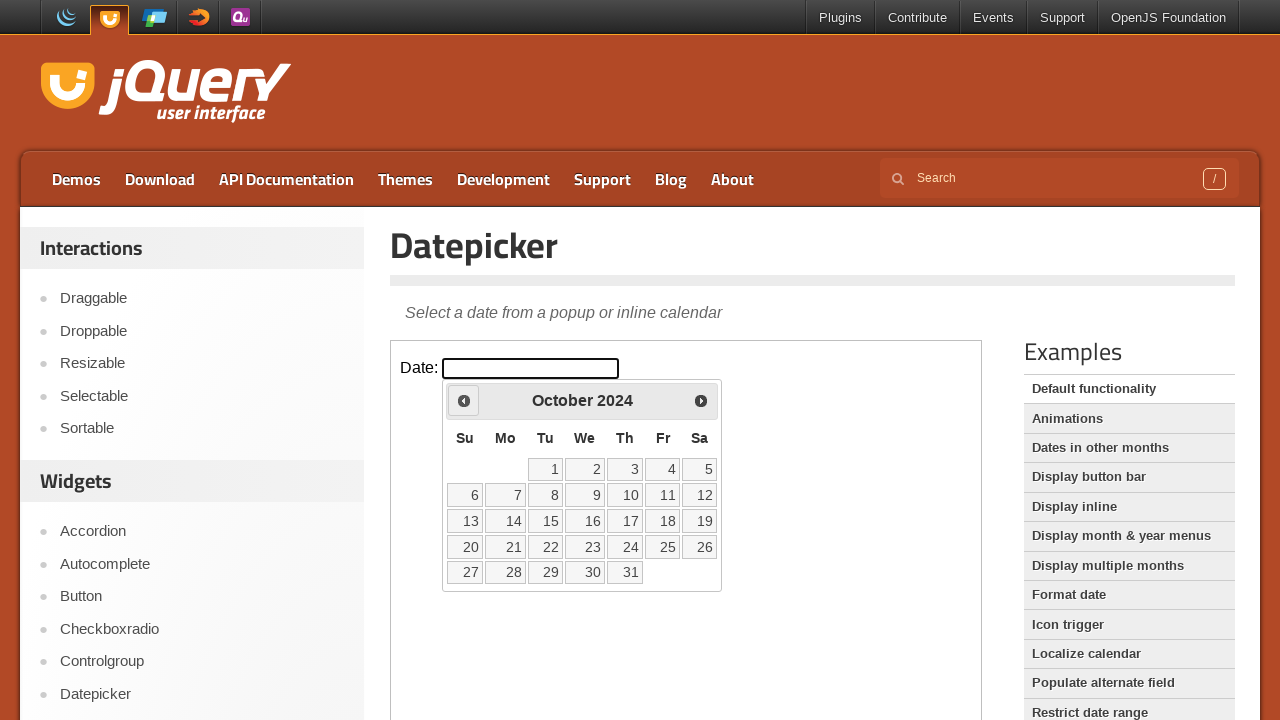

Clicked previous month button to navigate backwards at (464, 400) on iframe.demo-frame >> internal:control=enter-frame >> span.ui-icon-circle-triangl
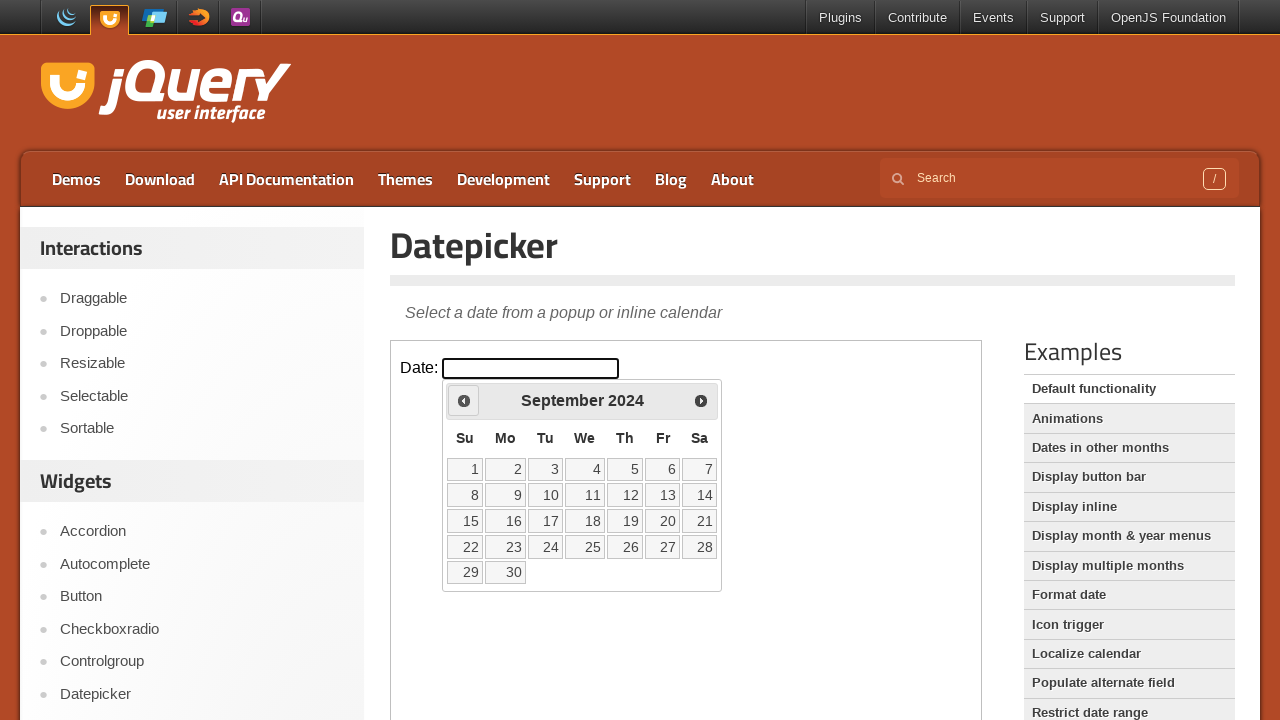

Waited 200ms for calendar to update
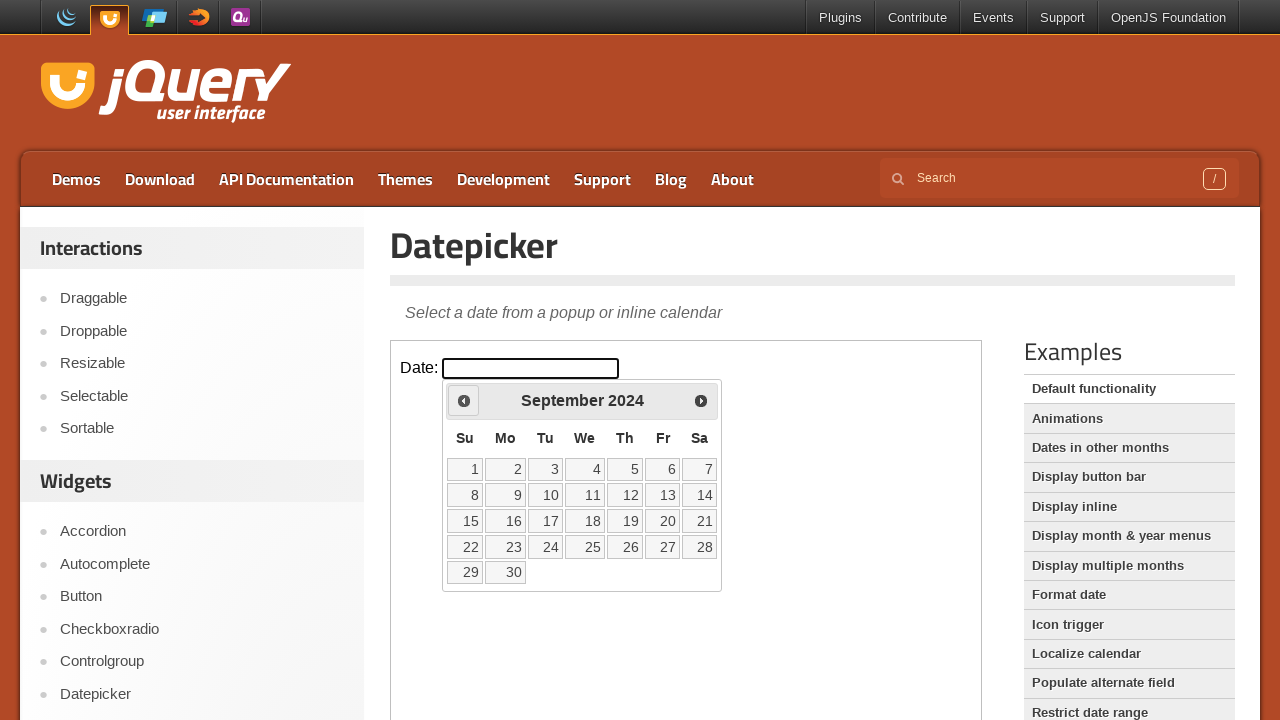

Retrieved current date from calendar: September 2024
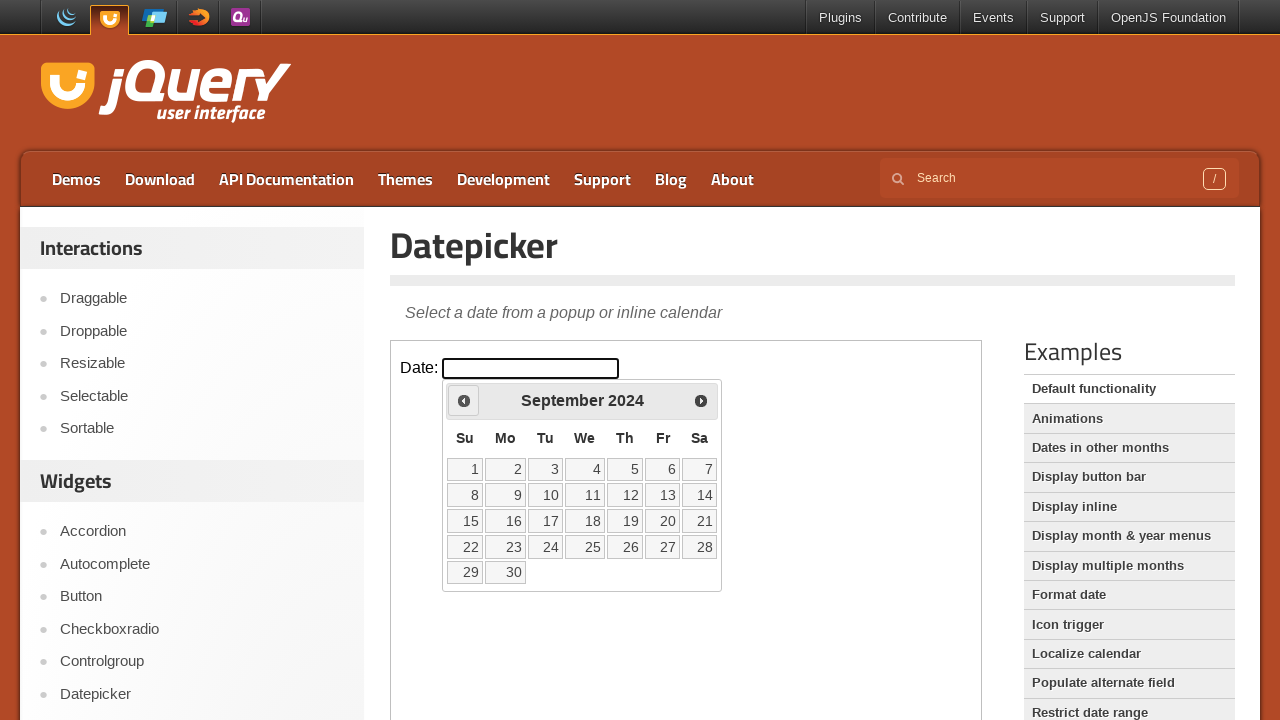

Clicked previous month button to navigate backwards at (464, 400) on iframe.demo-frame >> internal:control=enter-frame >> span.ui-icon-circle-triangl
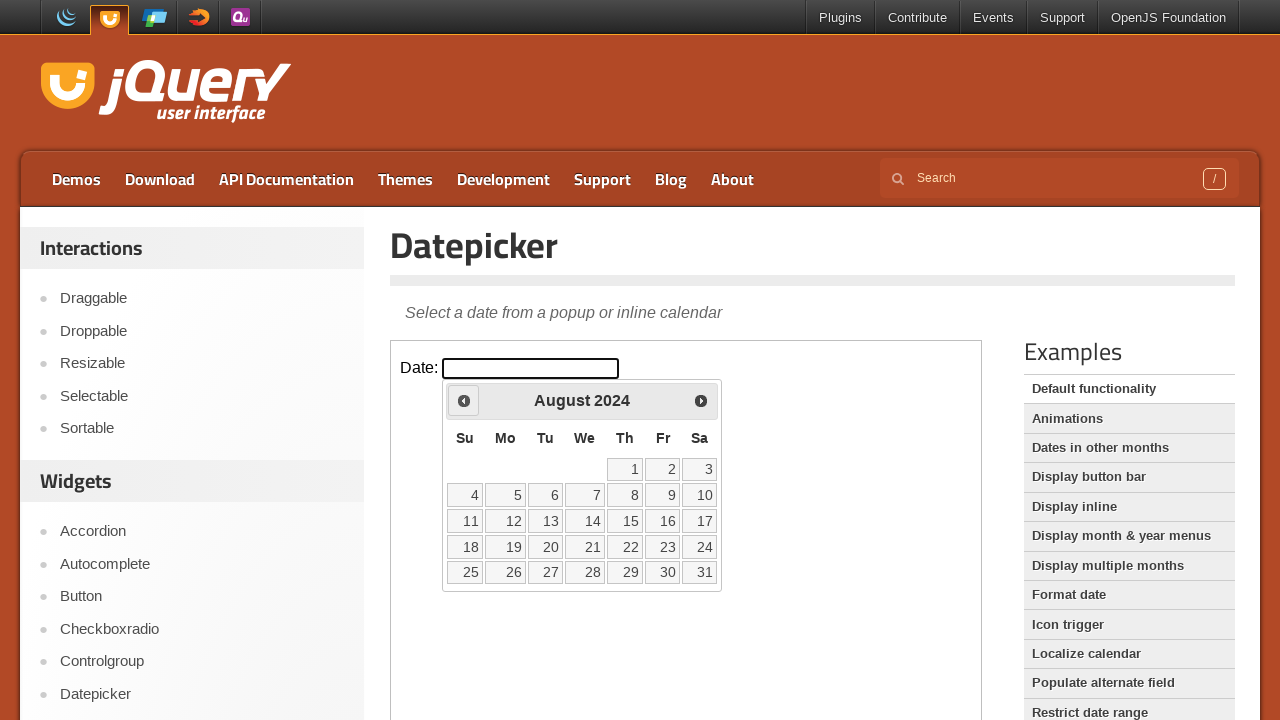

Waited 200ms for calendar to update
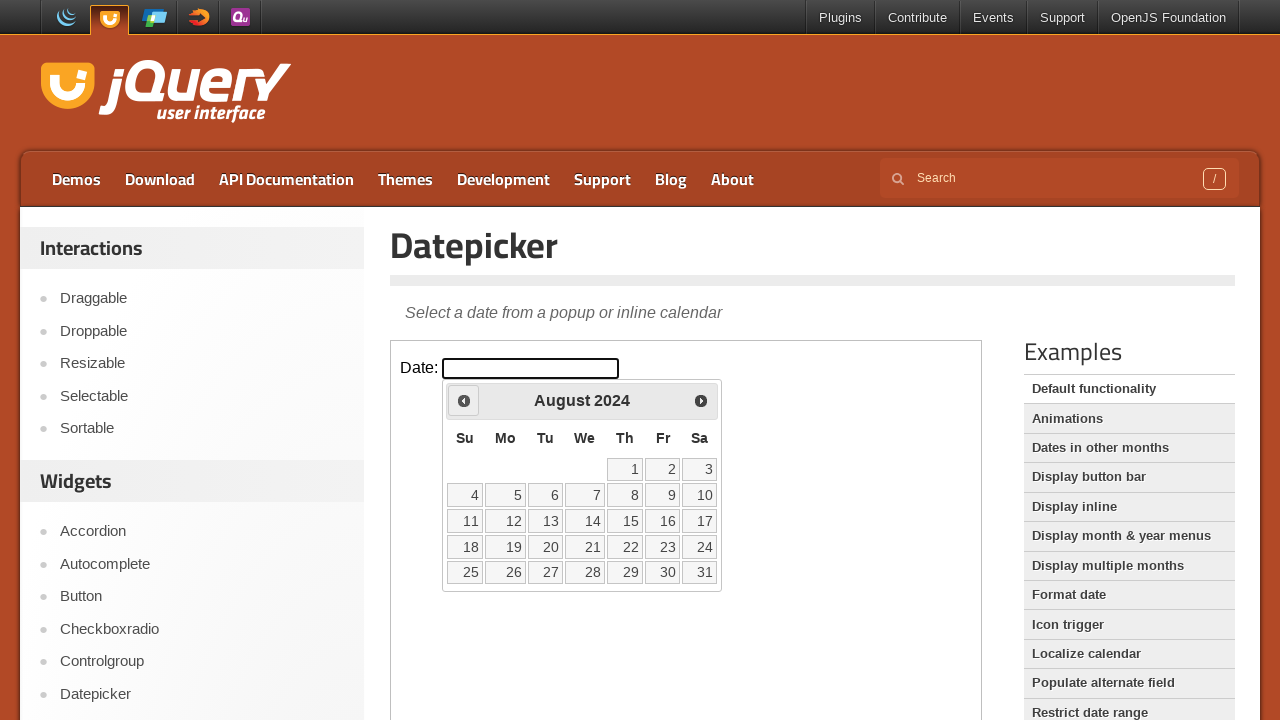

Retrieved current date from calendar: August 2024
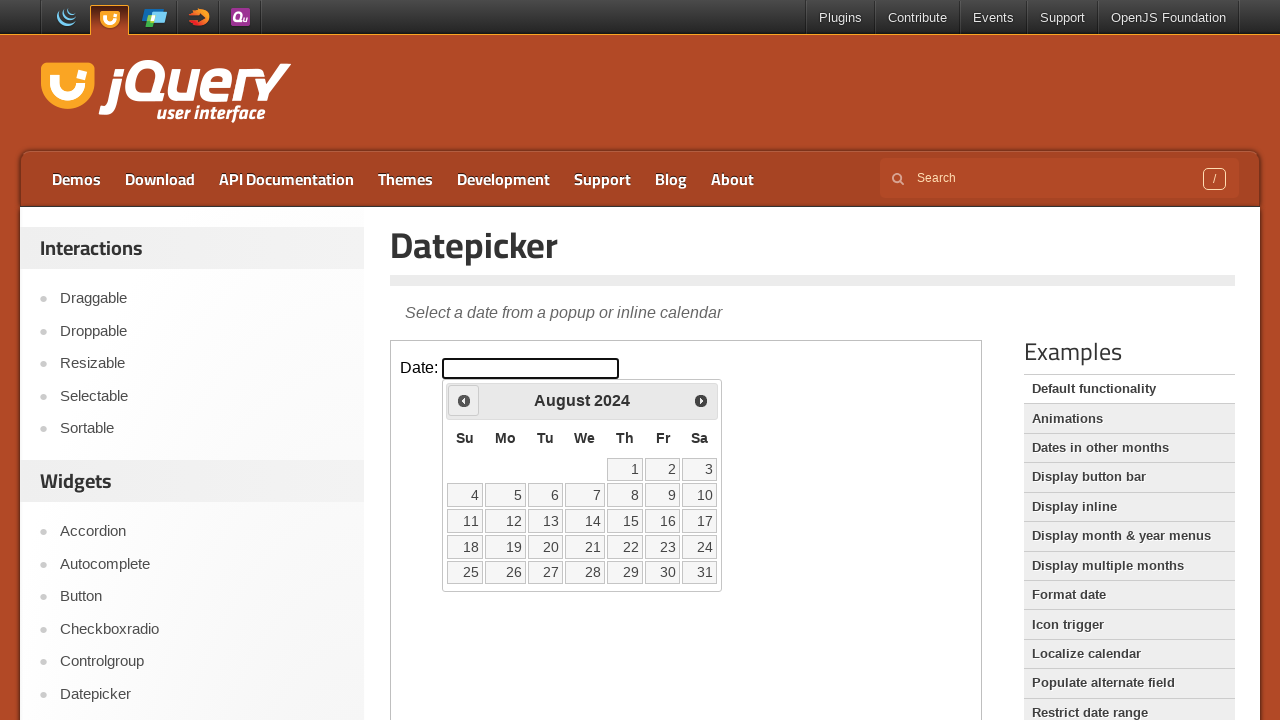

Clicked previous month button to navigate backwards at (464, 400) on iframe.demo-frame >> internal:control=enter-frame >> span.ui-icon-circle-triangl
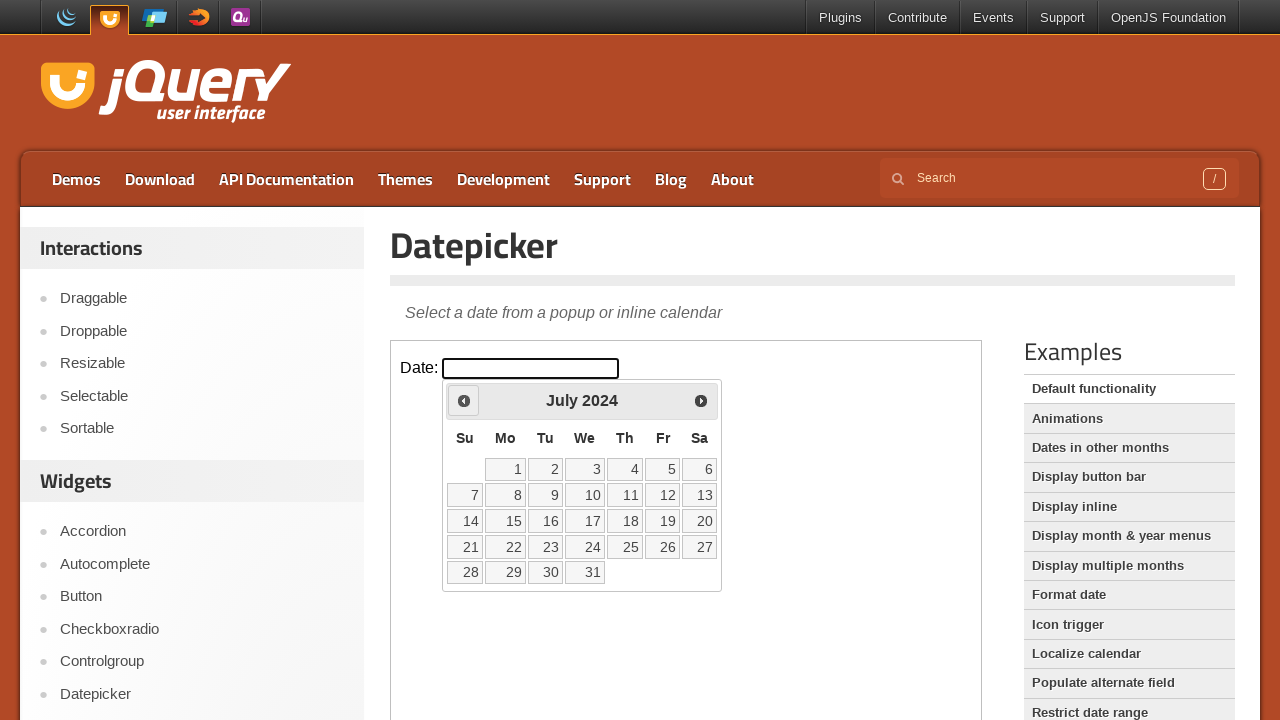

Waited 200ms for calendar to update
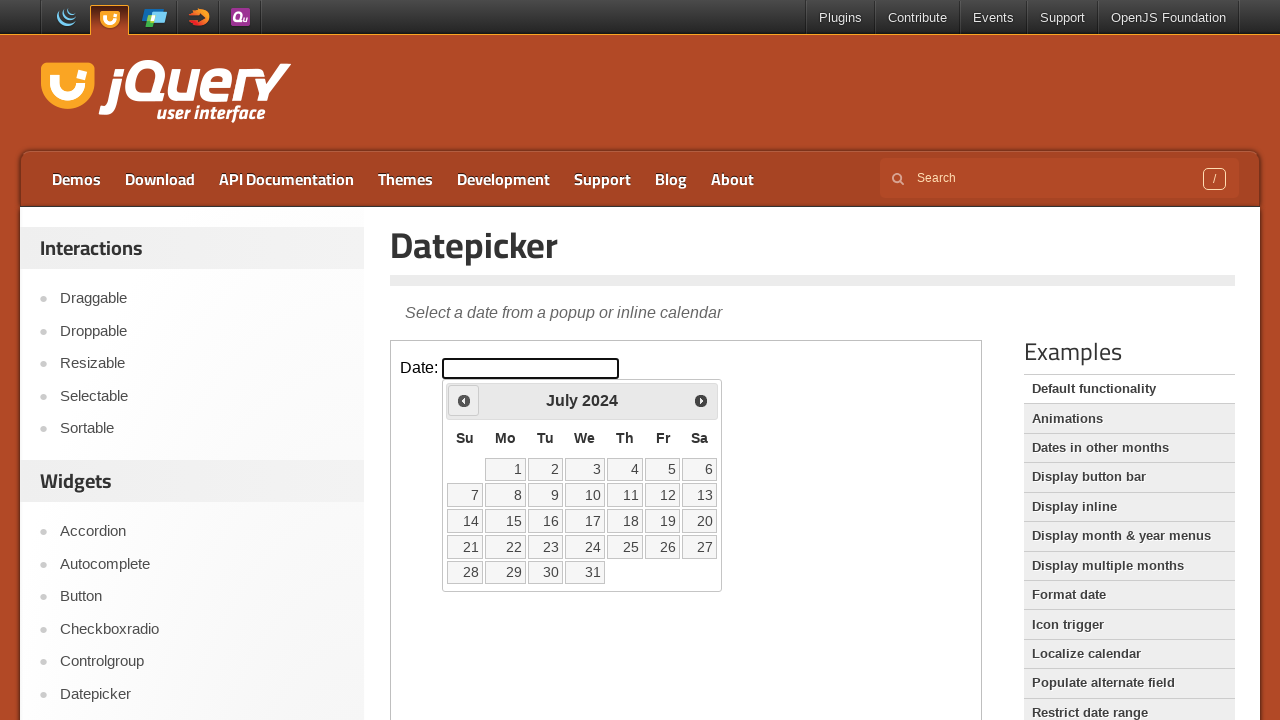

Retrieved current date from calendar: July 2024
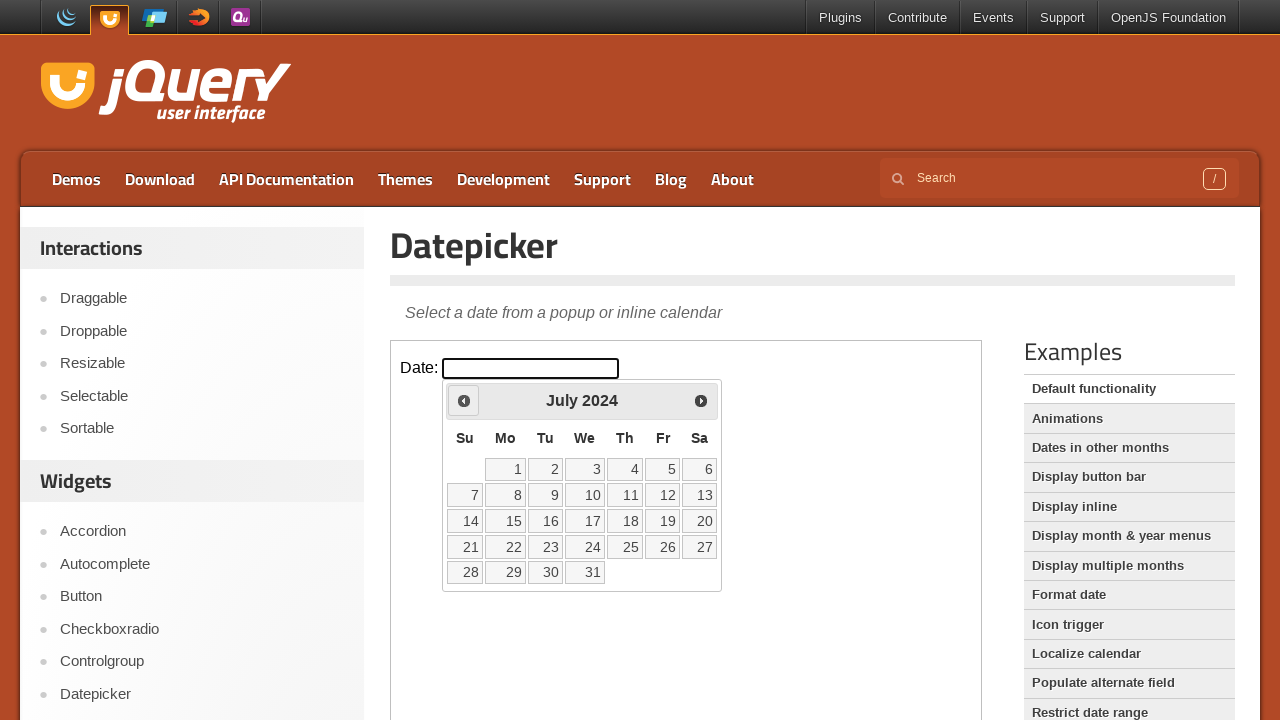

Clicked previous month button to navigate backwards at (464, 400) on iframe.demo-frame >> internal:control=enter-frame >> span.ui-icon-circle-triangl
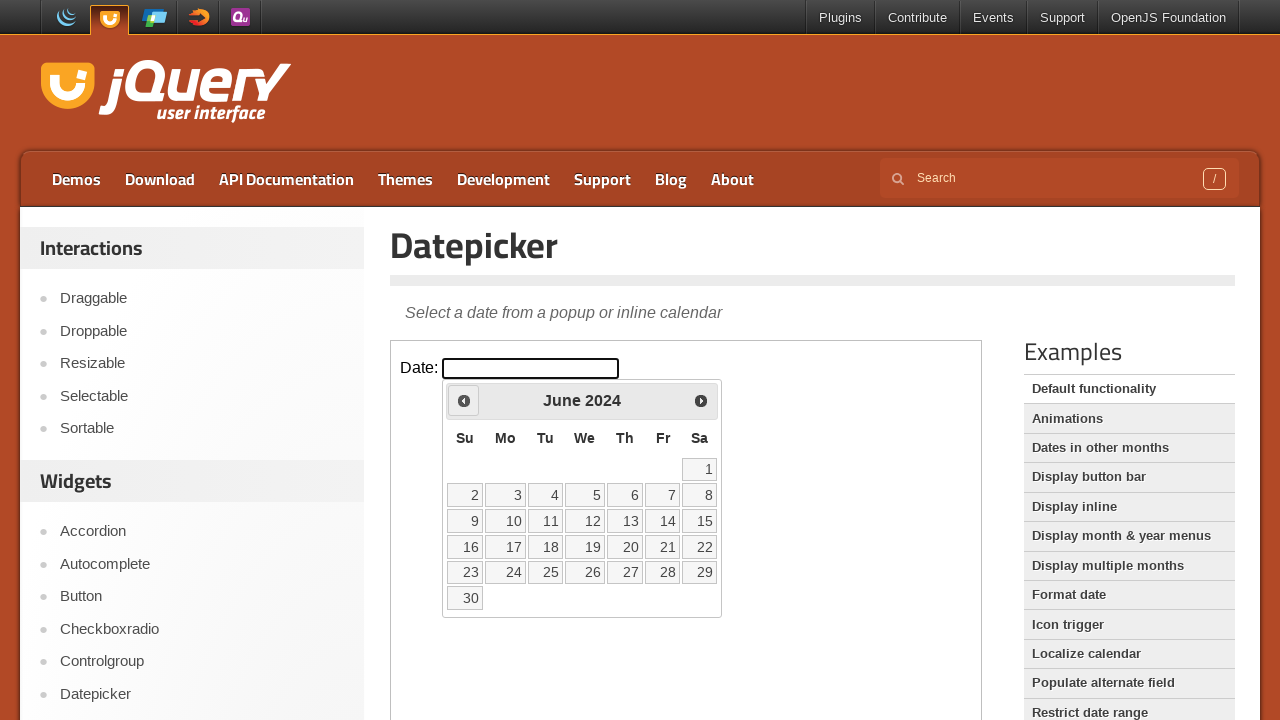

Waited 200ms for calendar to update
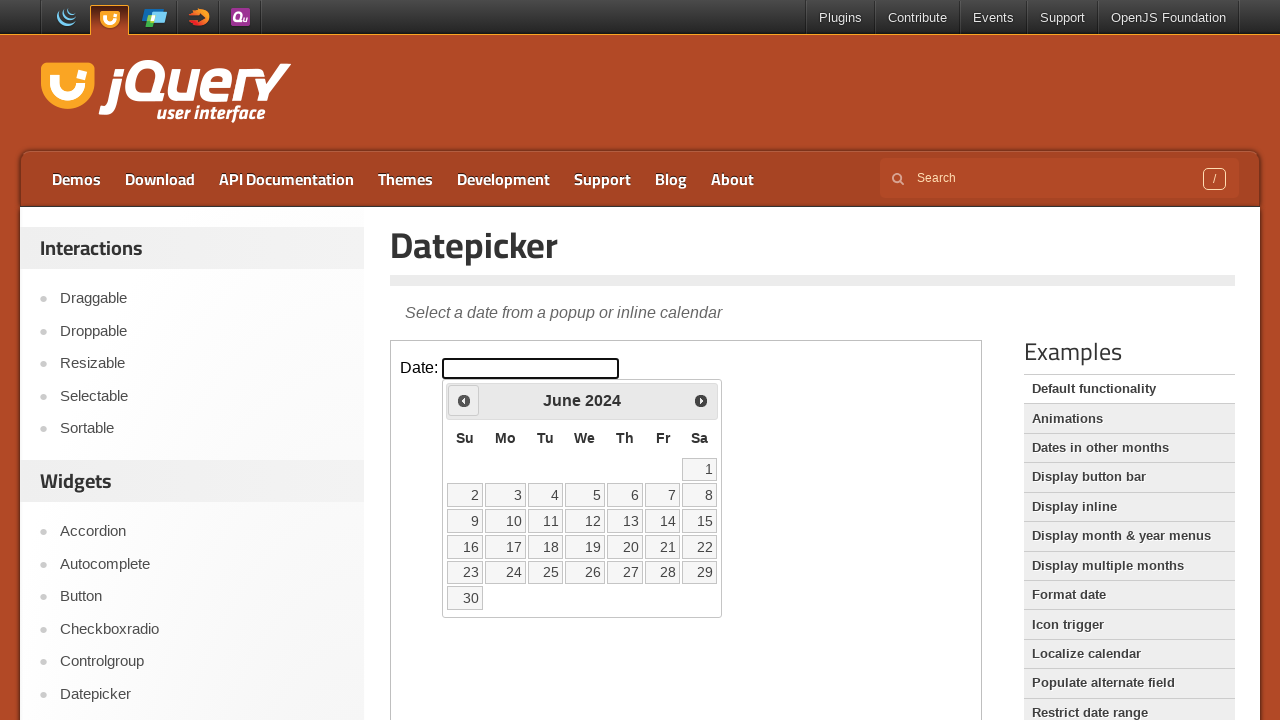

Retrieved current date from calendar: June 2024
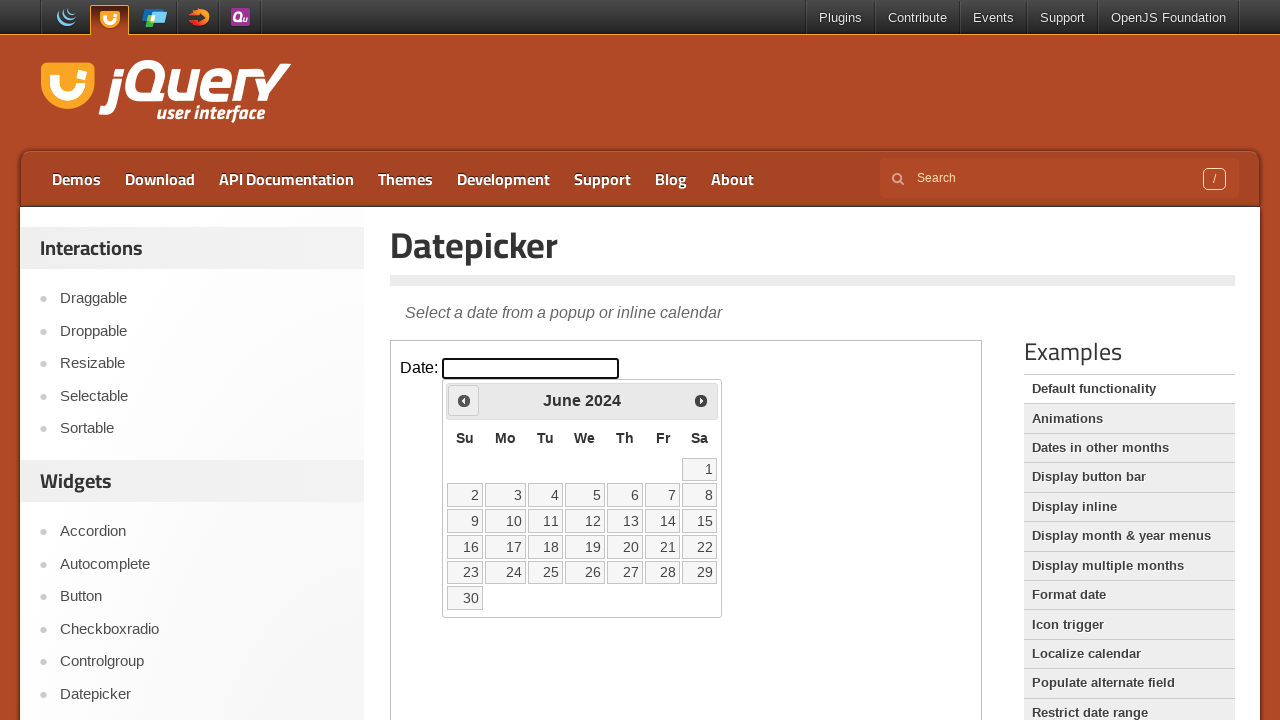

Clicked previous month button to navigate backwards at (464, 400) on iframe.demo-frame >> internal:control=enter-frame >> span.ui-icon-circle-triangl
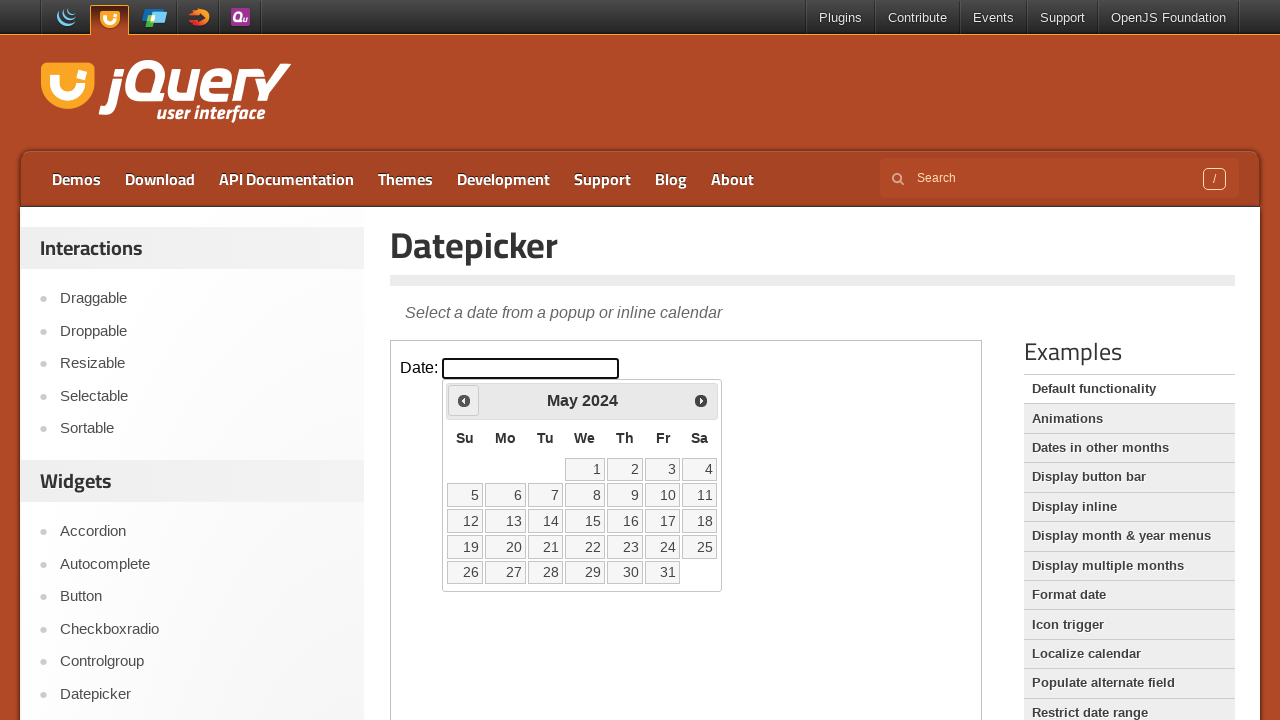

Waited 200ms for calendar to update
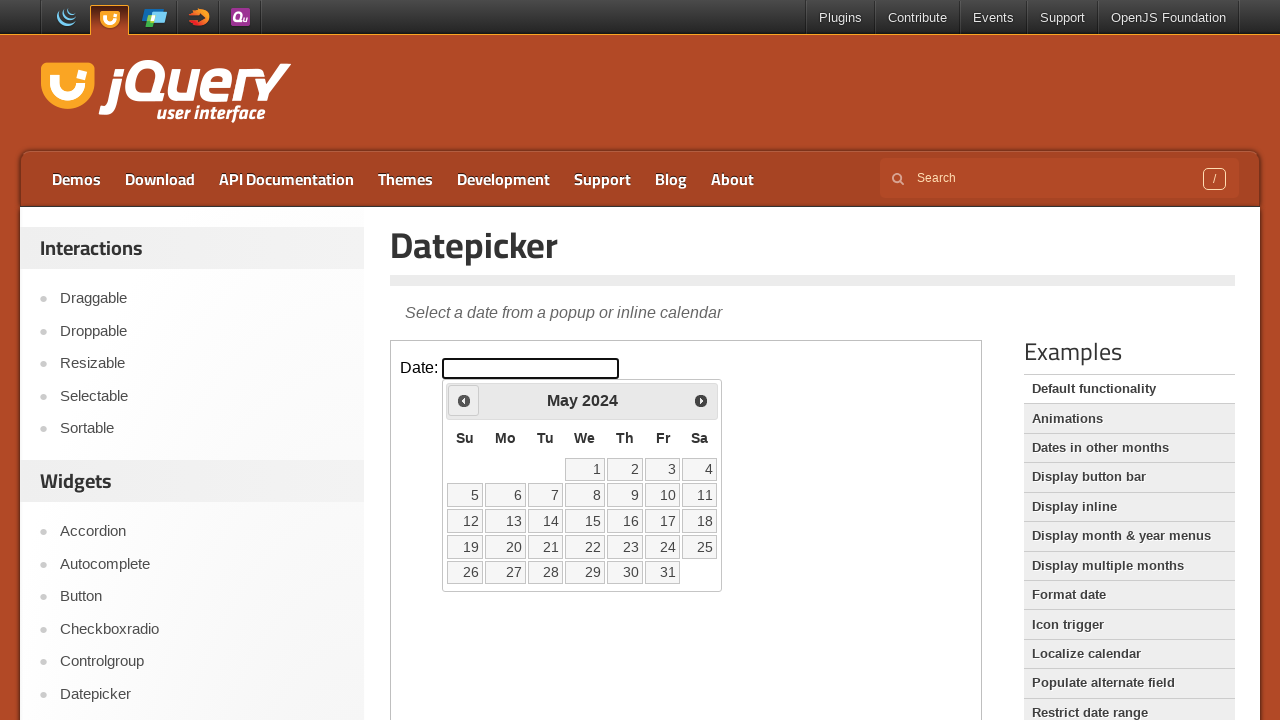

Retrieved current date from calendar: May 2024
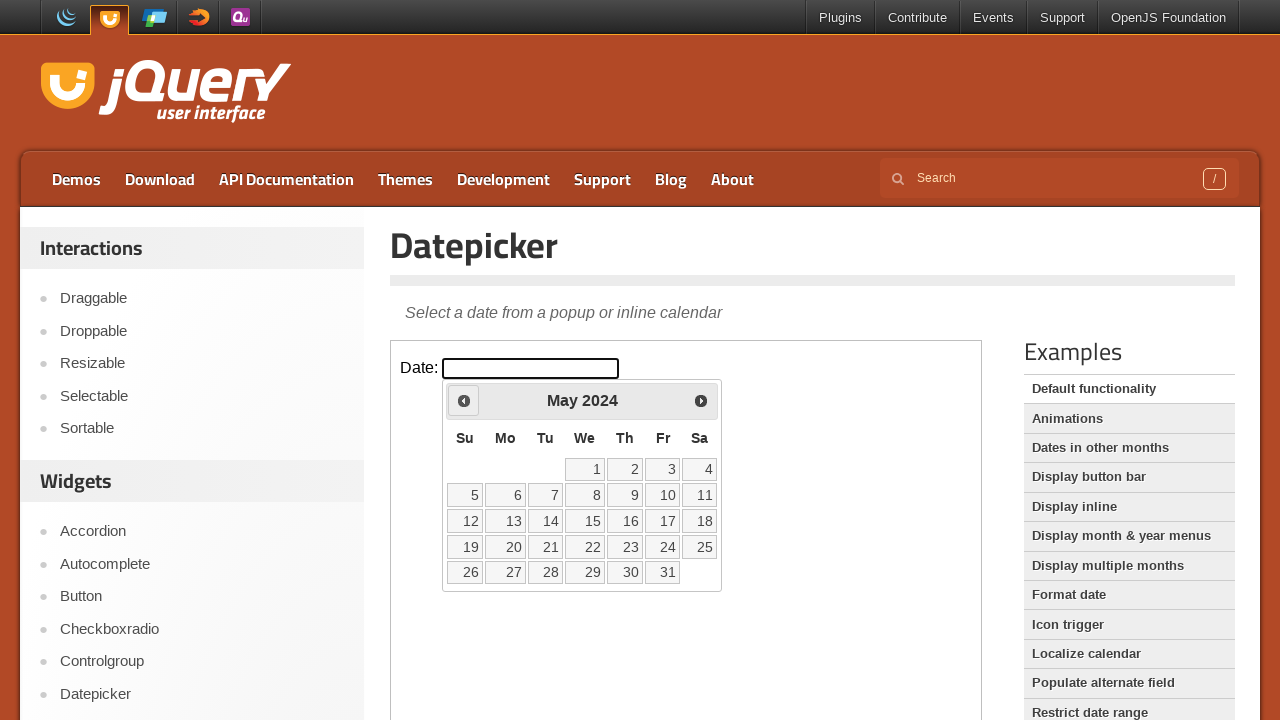

Clicked previous month button to navigate backwards at (464, 400) on iframe.demo-frame >> internal:control=enter-frame >> span.ui-icon-circle-triangl
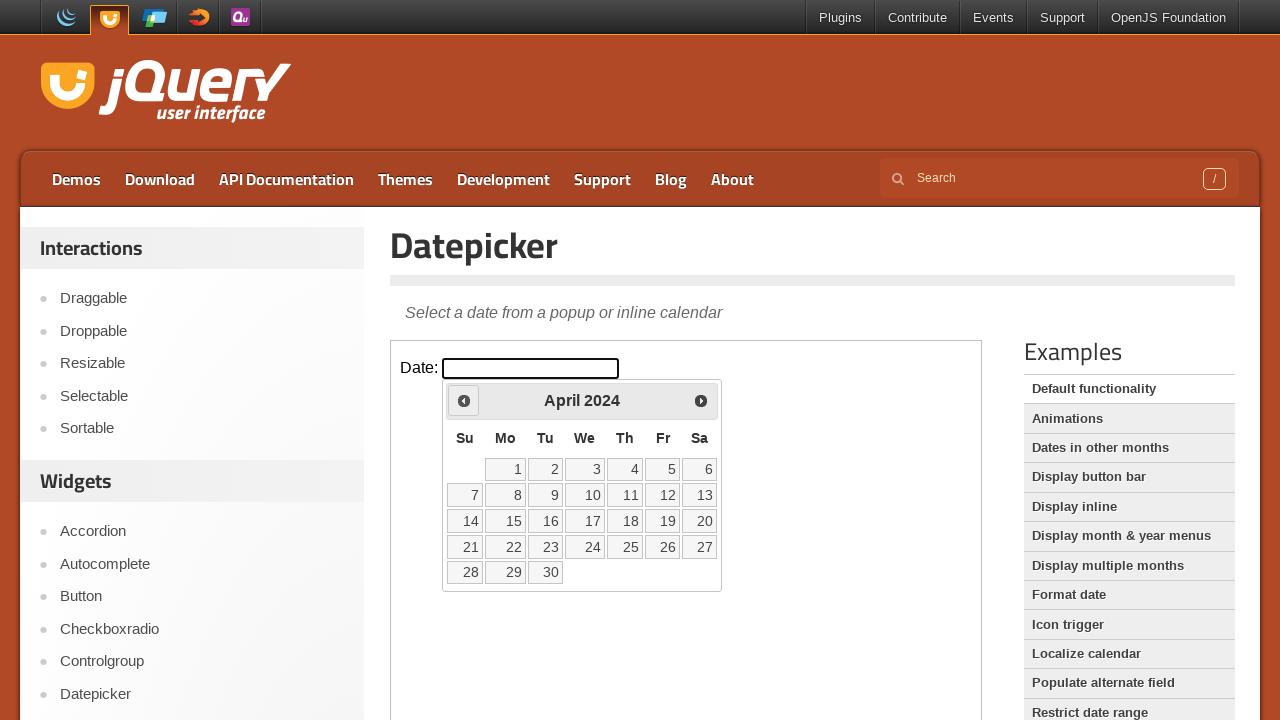

Waited 200ms for calendar to update
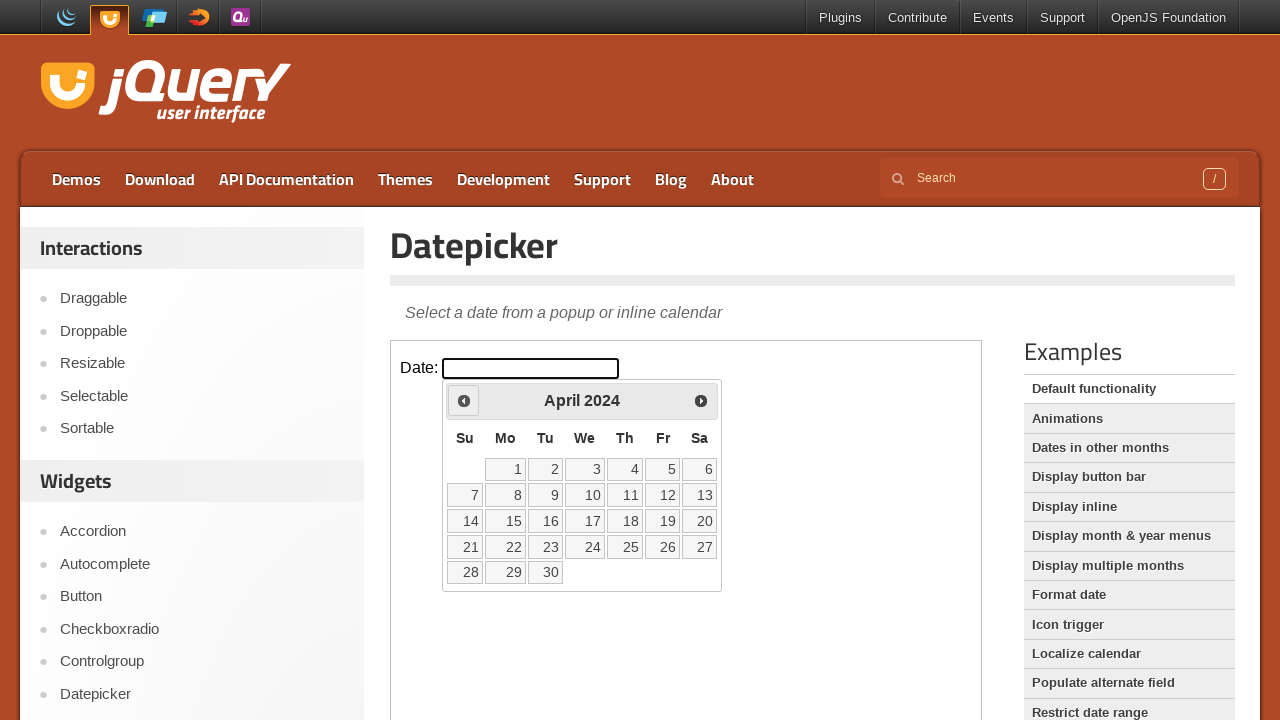

Retrieved current date from calendar: April 2024
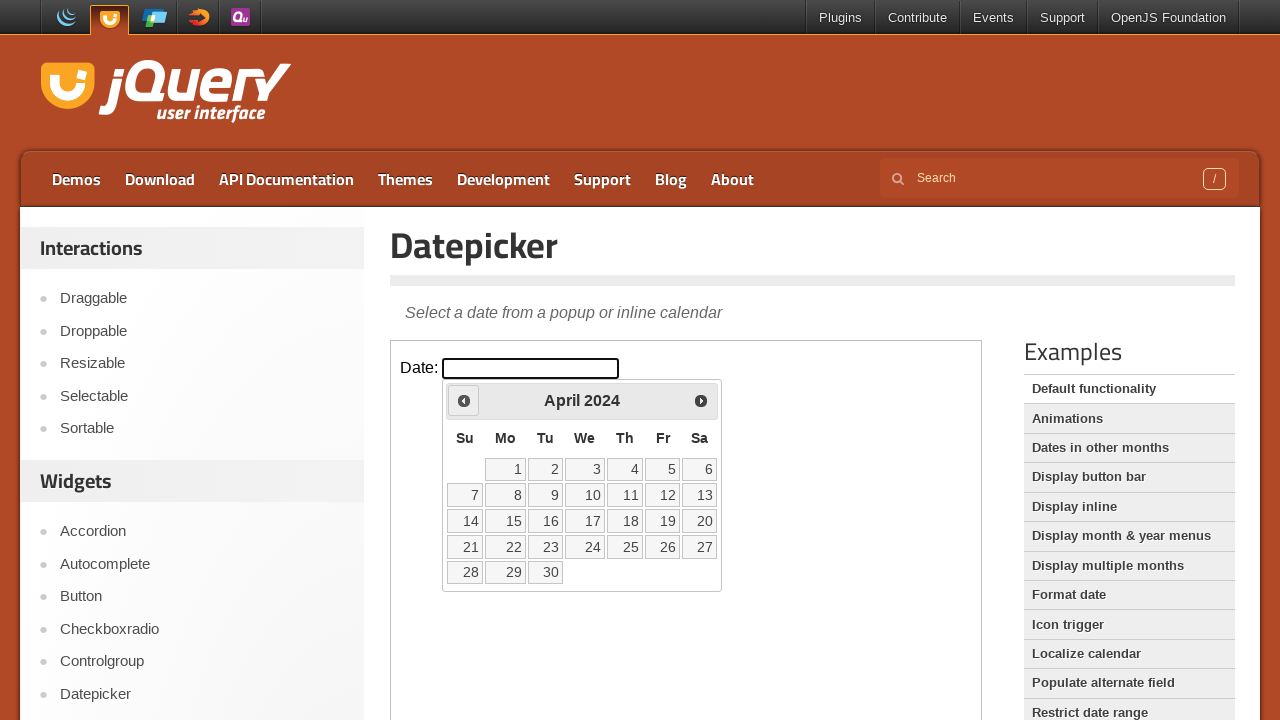

Clicked previous month button to navigate backwards at (464, 400) on iframe.demo-frame >> internal:control=enter-frame >> span.ui-icon-circle-triangl
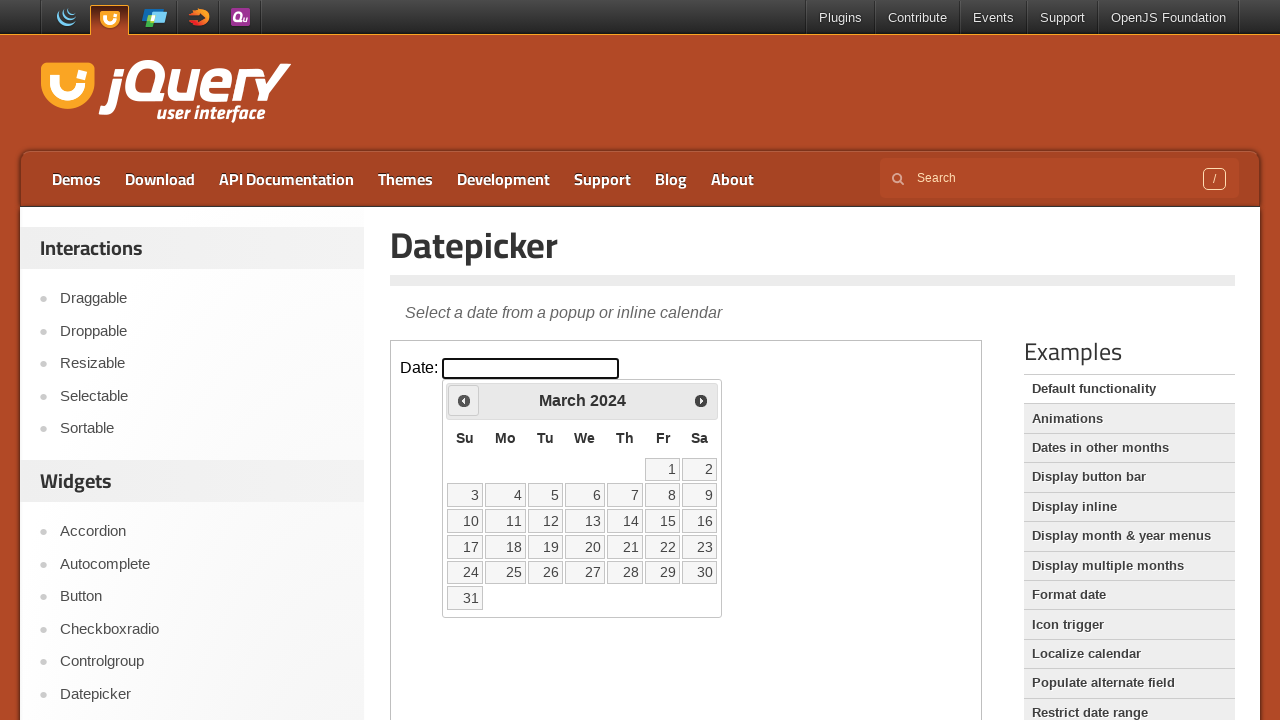

Waited 200ms for calendar to update
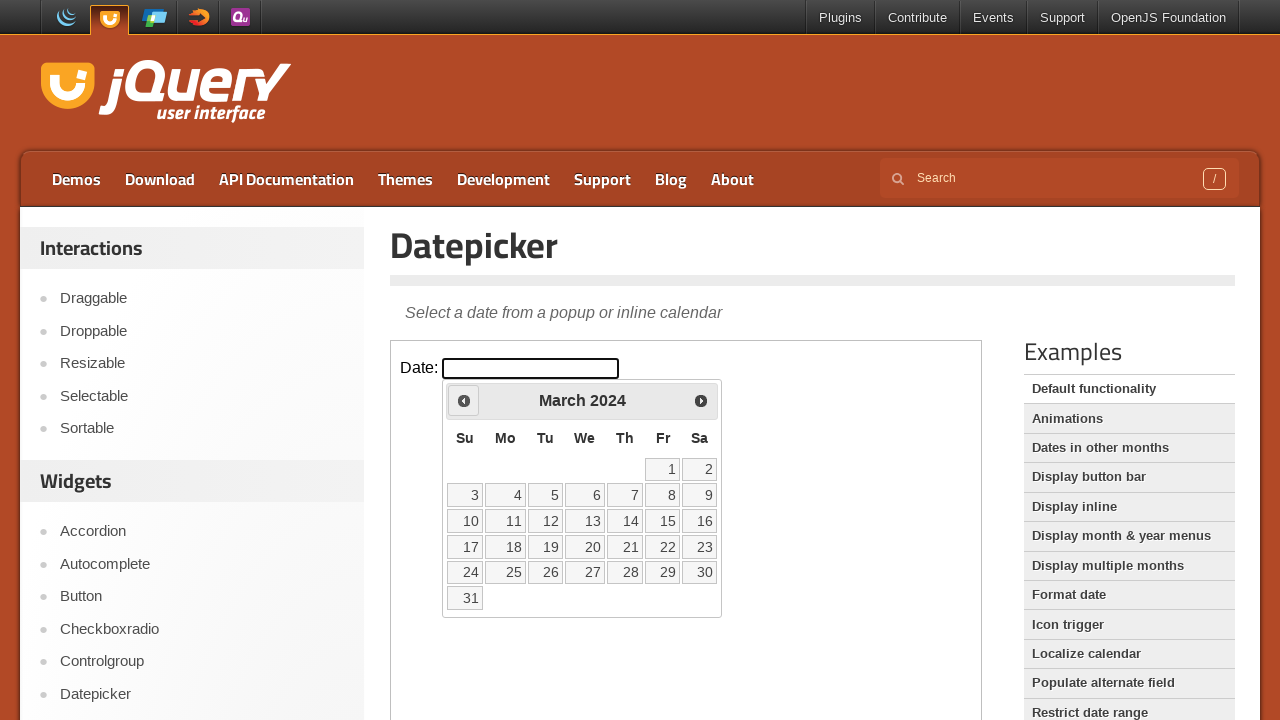

Retrieved current date from calendar: March 2024
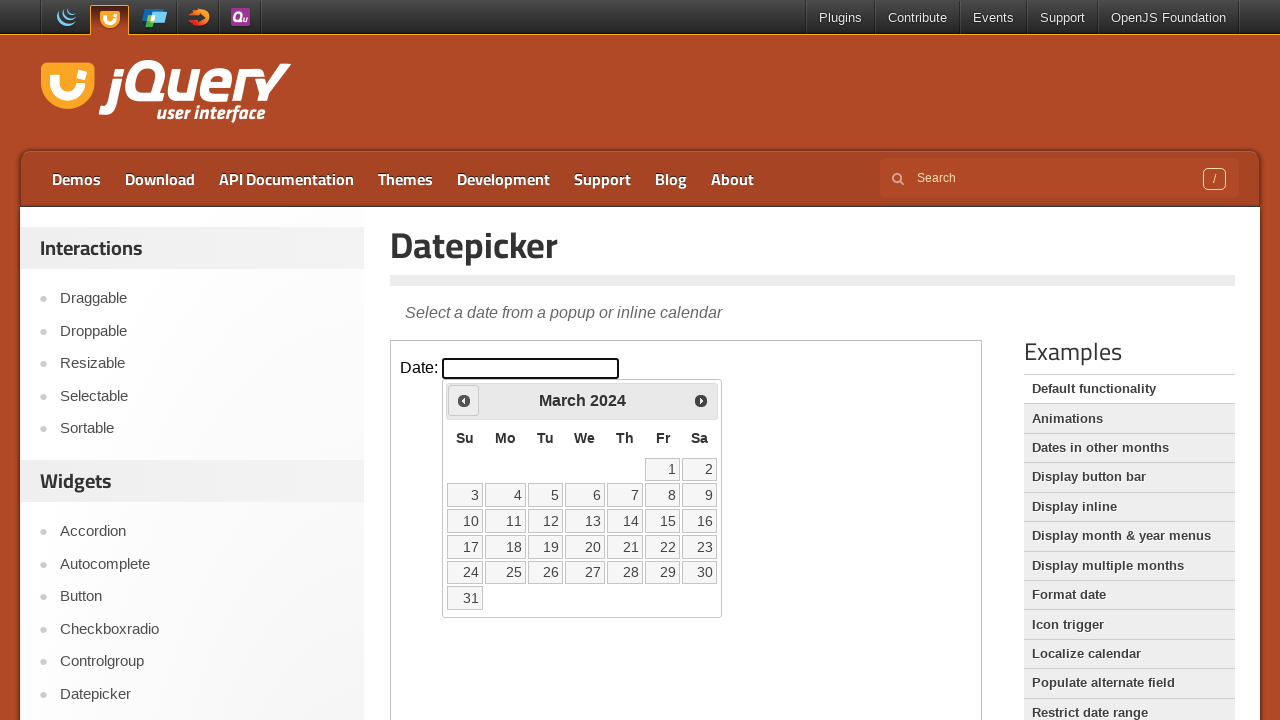

Clicked previous month button to navigate backwards at (464, 400) on iframe.demo-frame >> internal:control=enter-frame >> span.ui-icon-circle-triangl
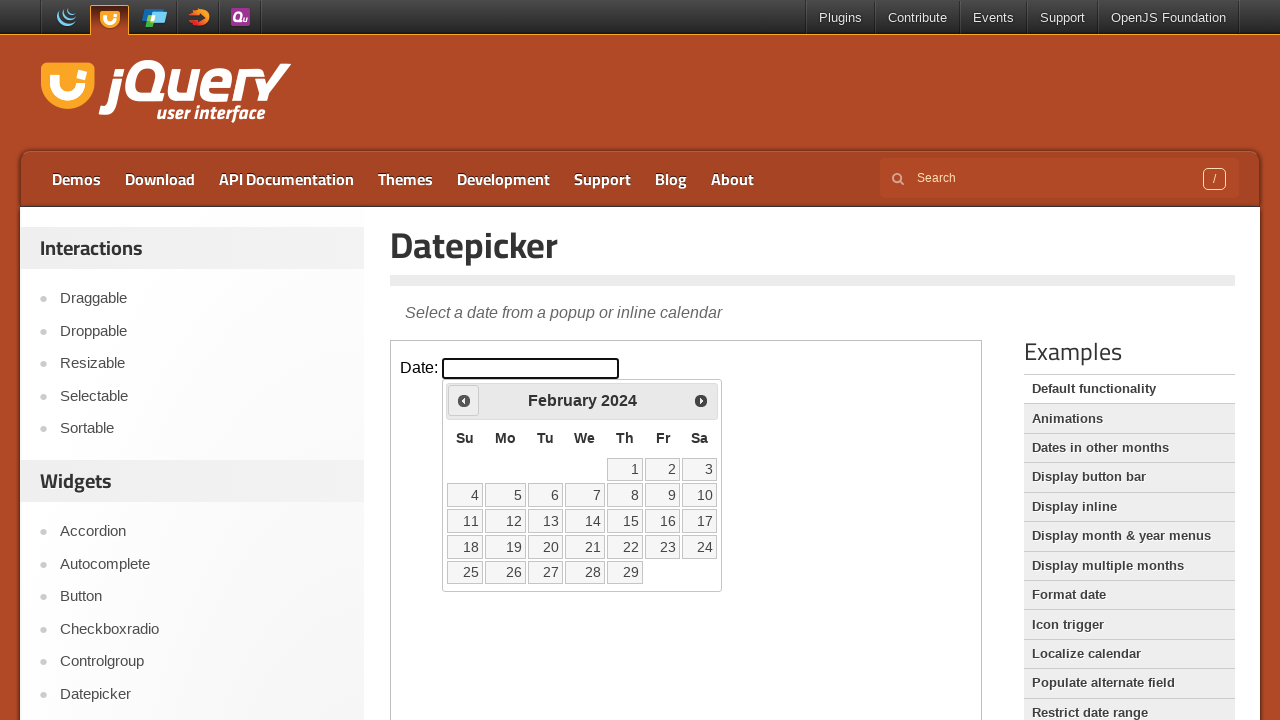

Waited 200ms for calendar to update
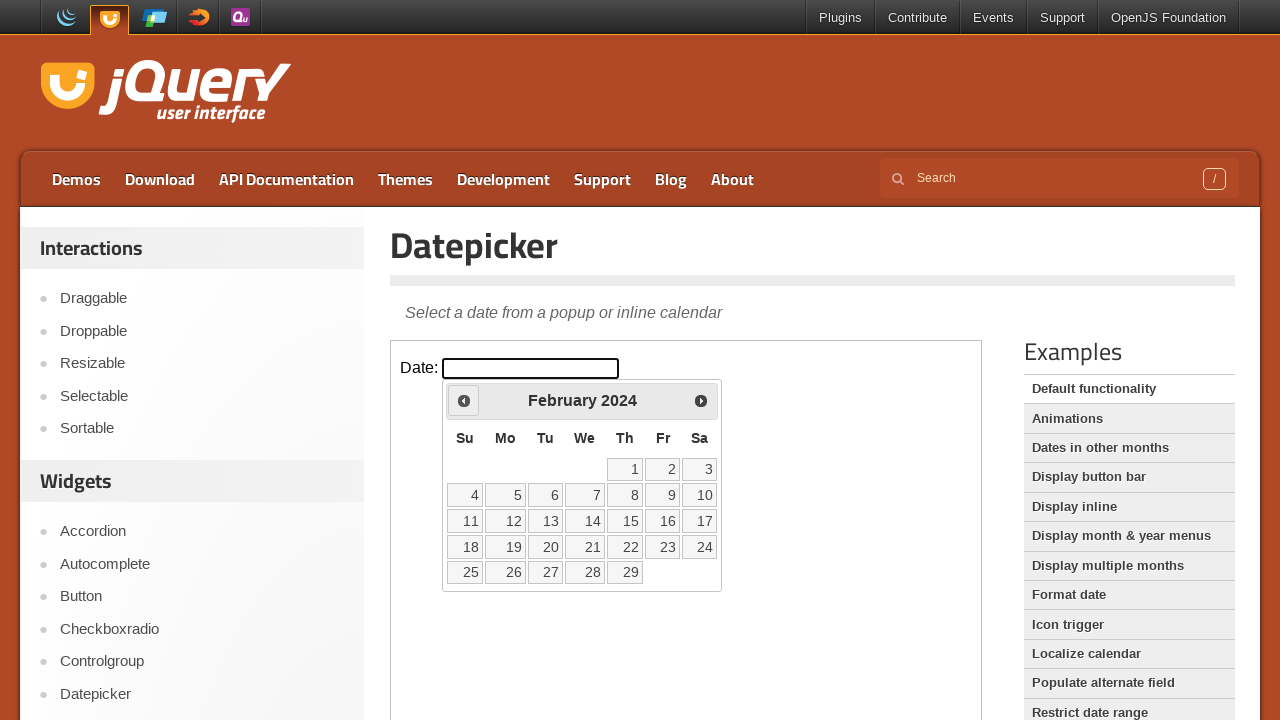

Retrieved current date from calendar: February 2024
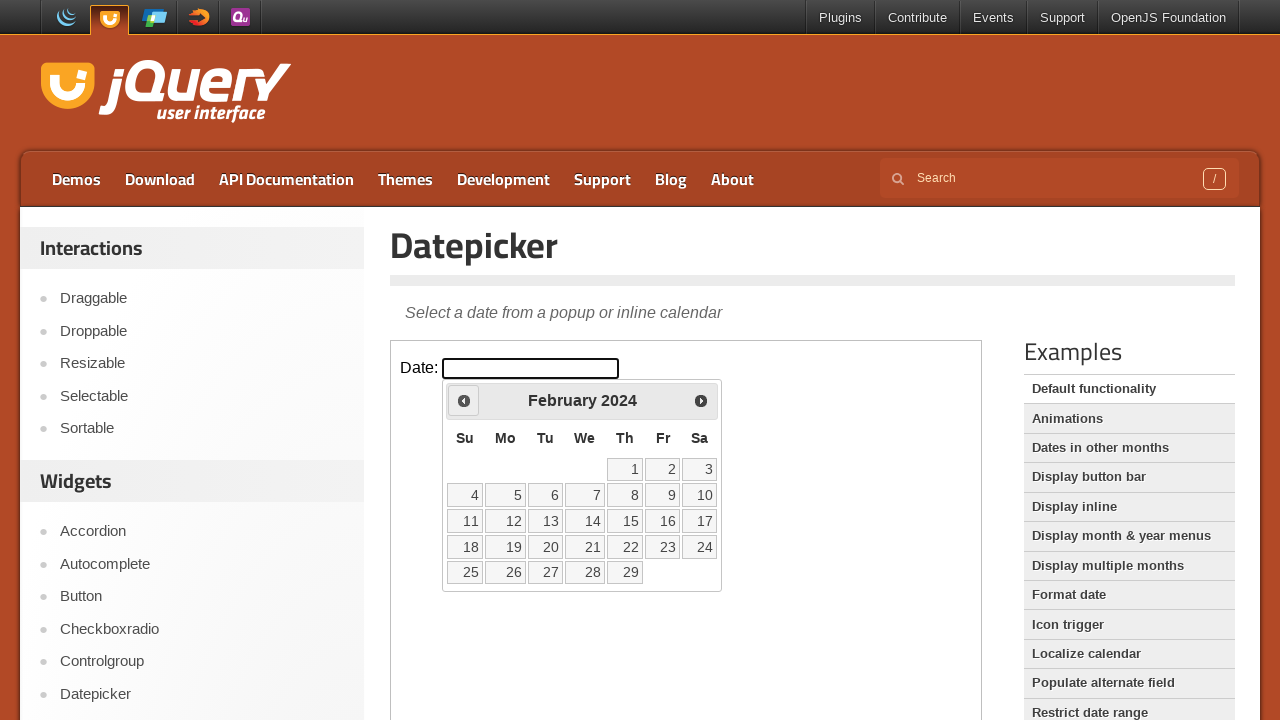

Clicked previous month button to navigate backwards at (464, 400) on iframe.demo-frame >> internal:control=enter-frame >> span.ui-icon-circle-triangl
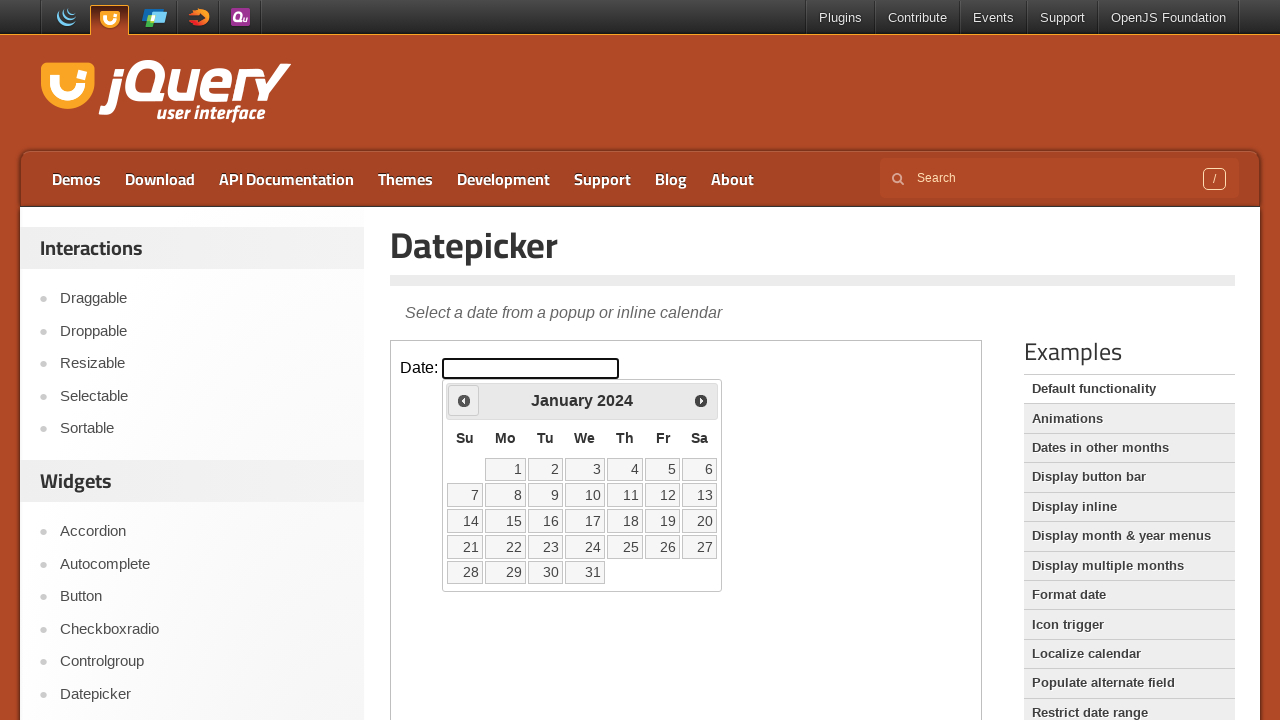

Waited 200ms for calendar to update
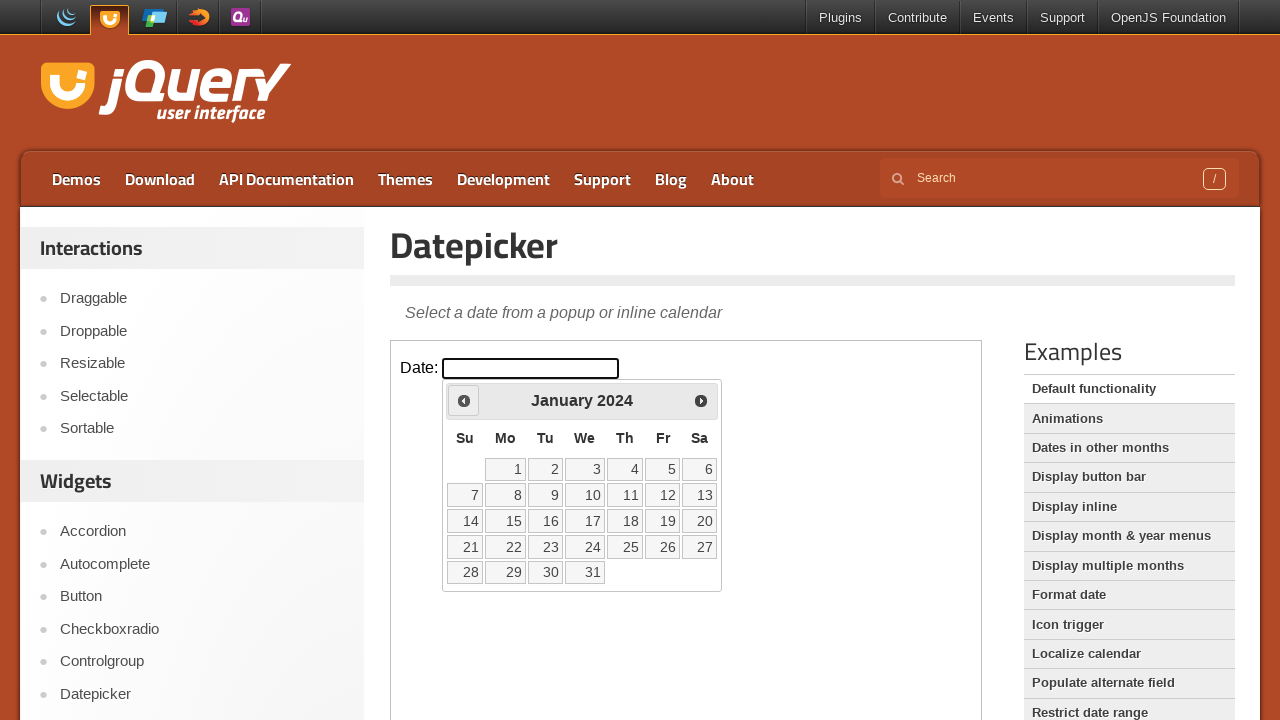

Retrieved current date from calendar: January 2024
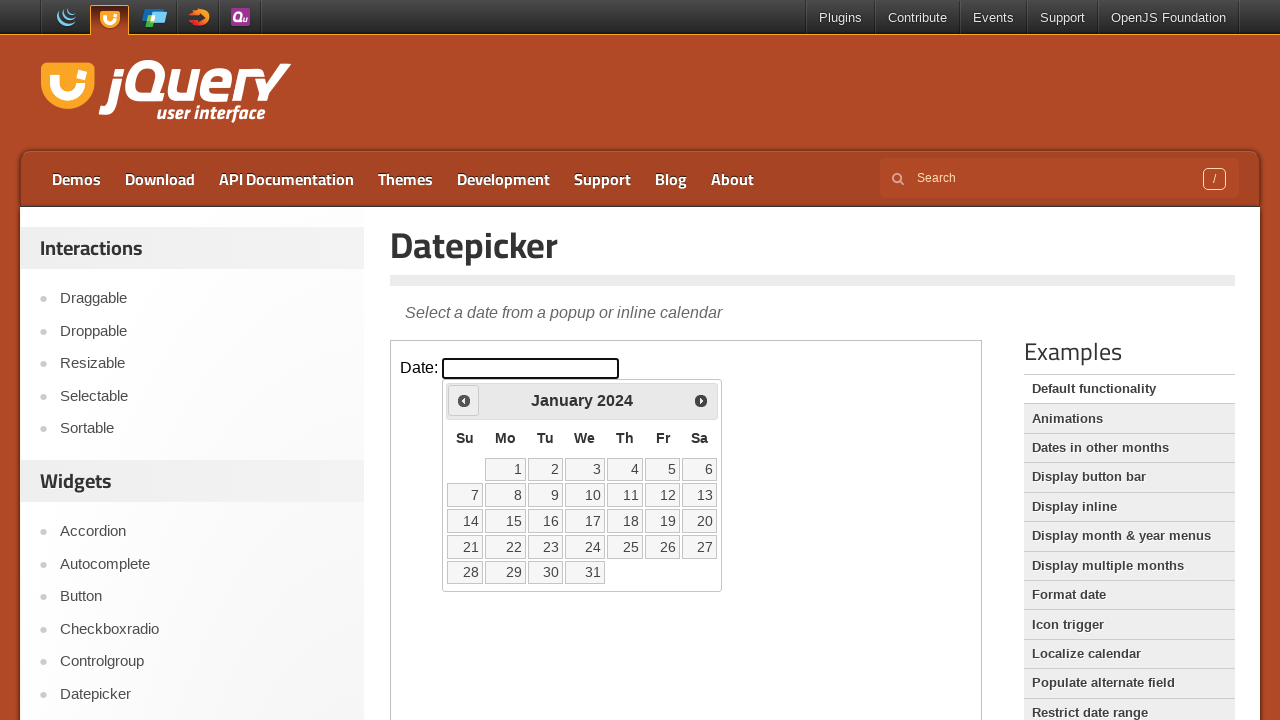

Clicked previous month button to navigate backwards at (464, 400) on iframe.demo-frame >> internal:control=enter-frame >> span.ui-icon-circle-triangl
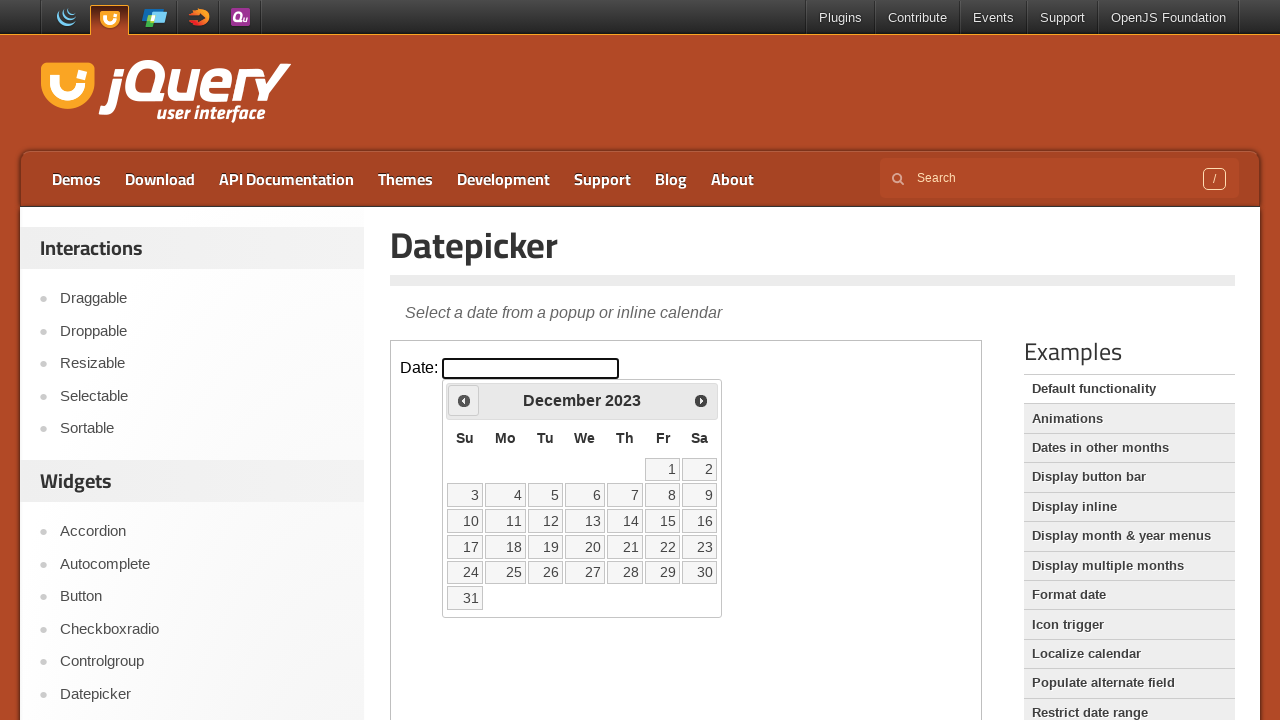

Waited 200ms for calendar to update
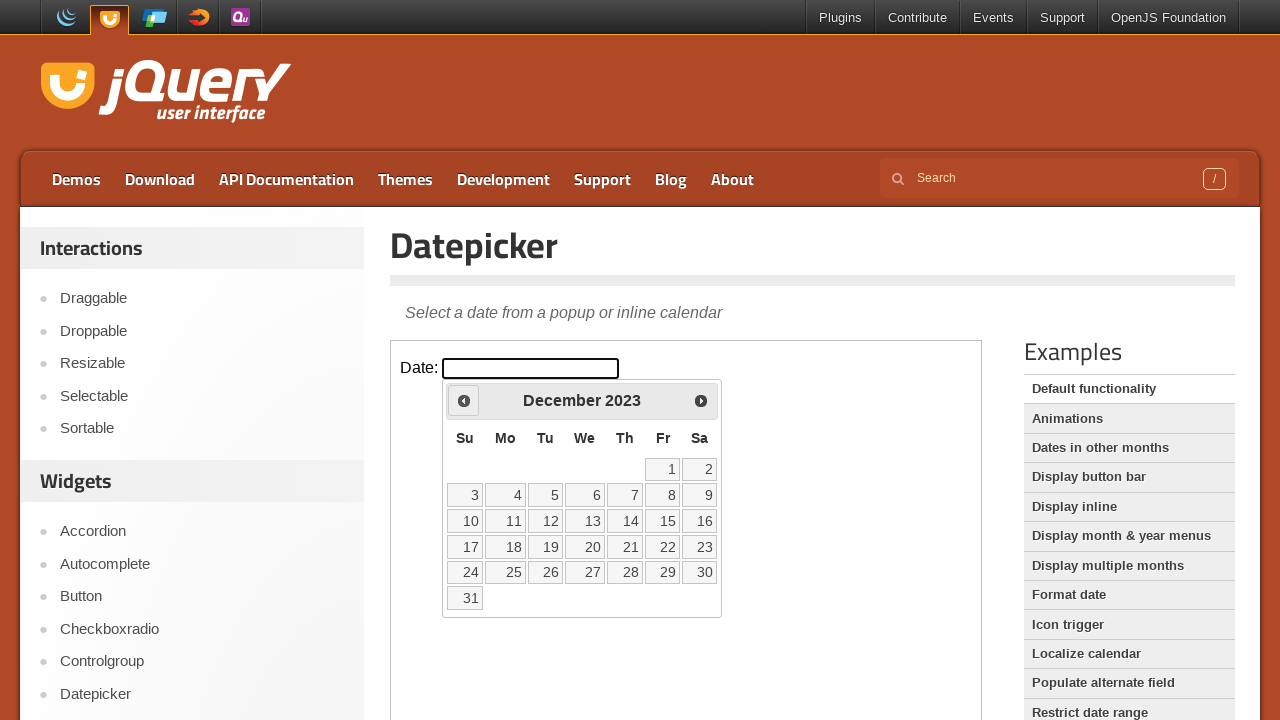

Retrieved current date from calendar: December 2023
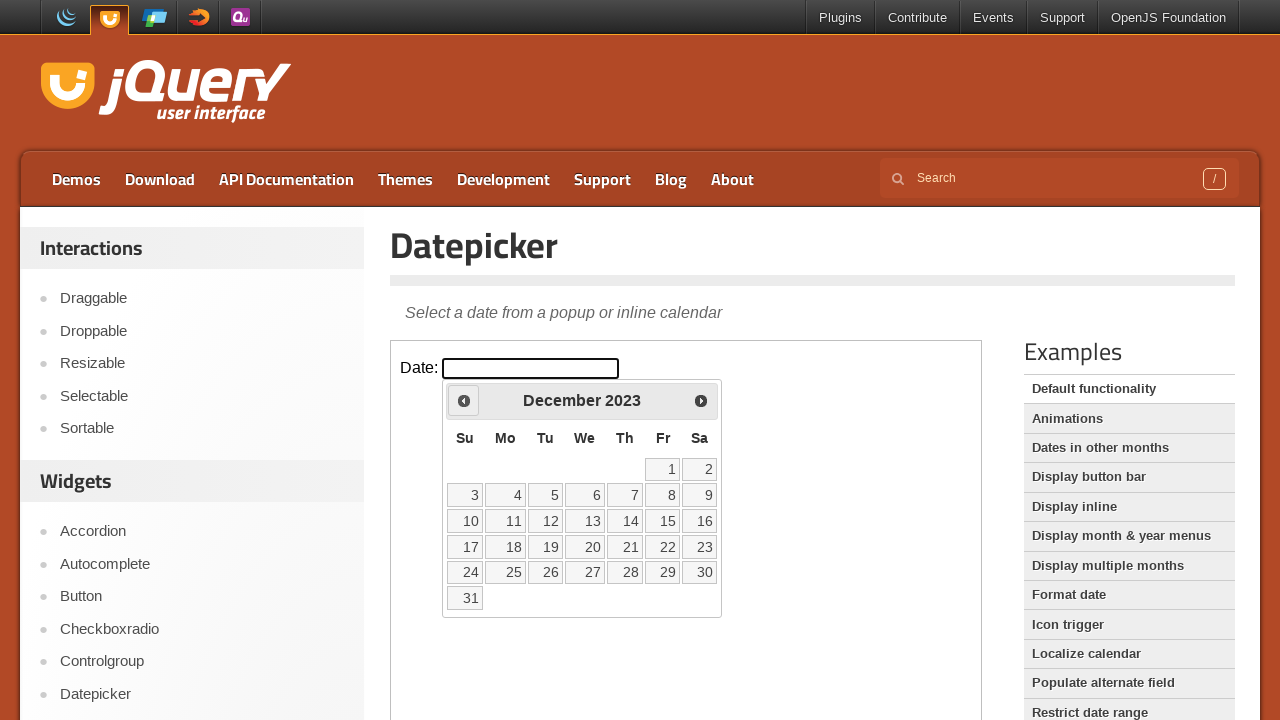

Clicked previous month button to navigate backwards at (464, 400) on iframe.demo-frame >> internal:control=enter-frame >> span.ui-icon-circle-triangl
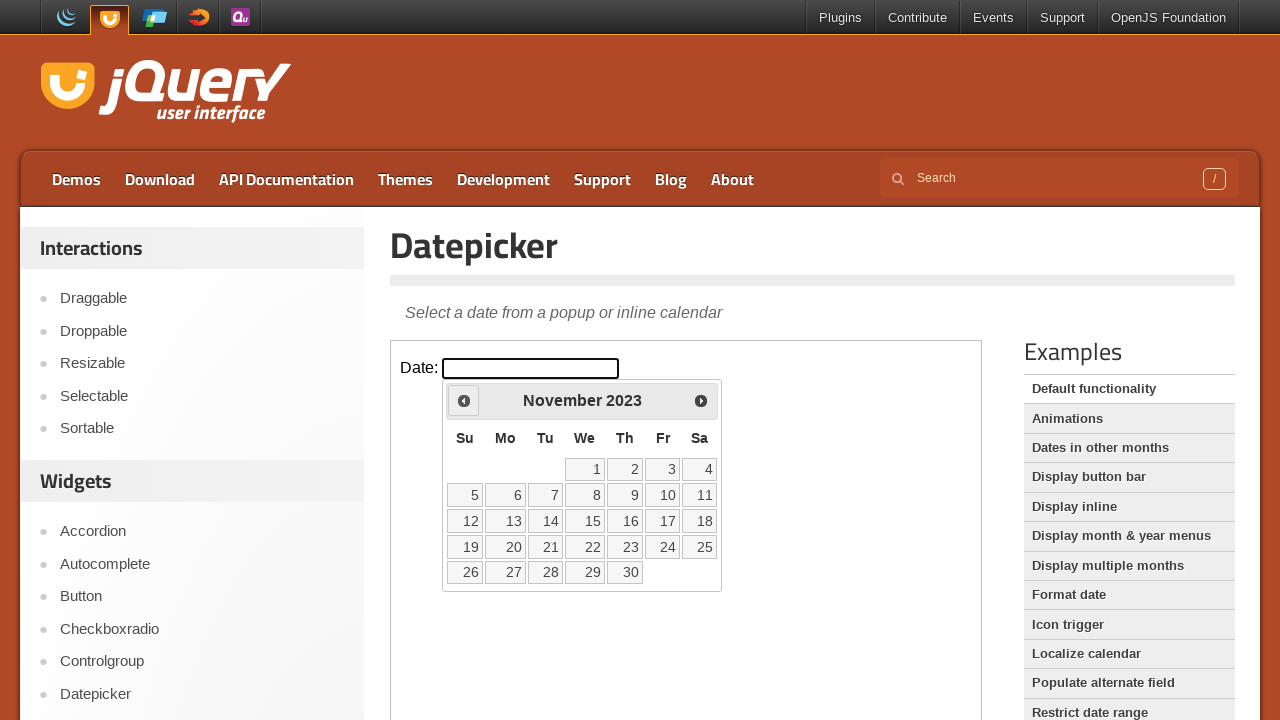

Waited 200ms for calendar to update
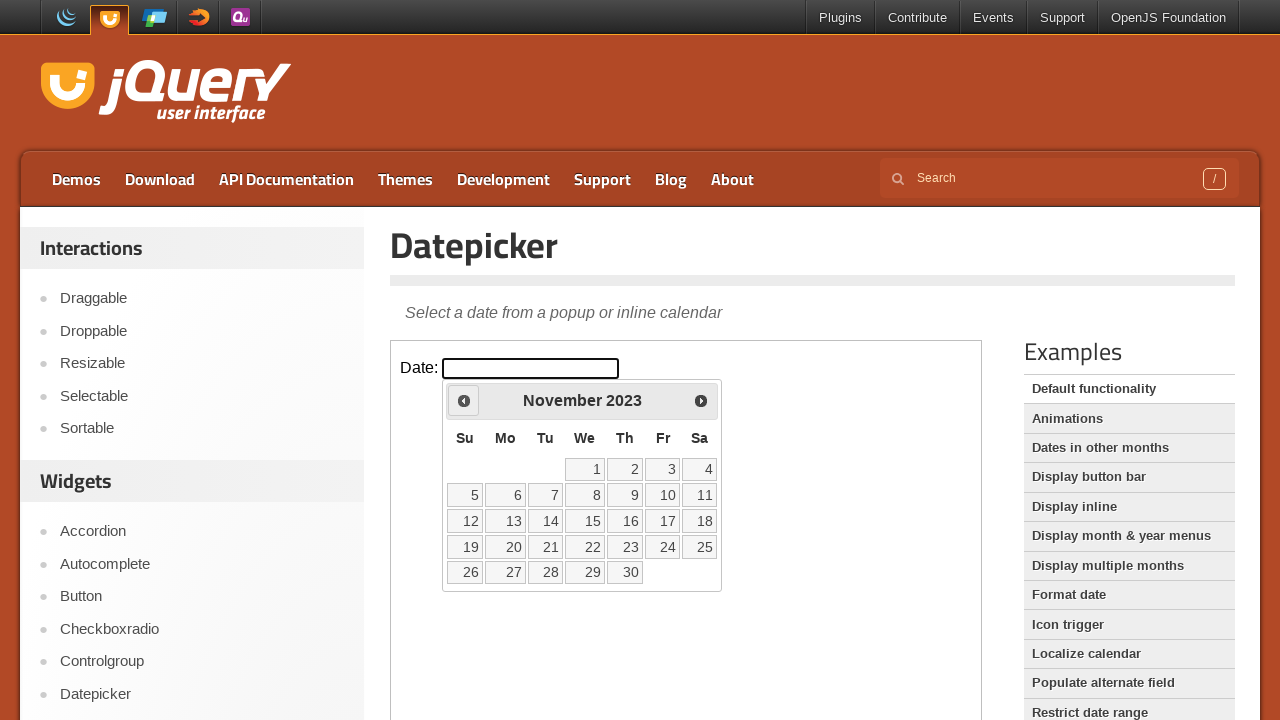

Retrieved current date from calendar: November 2023
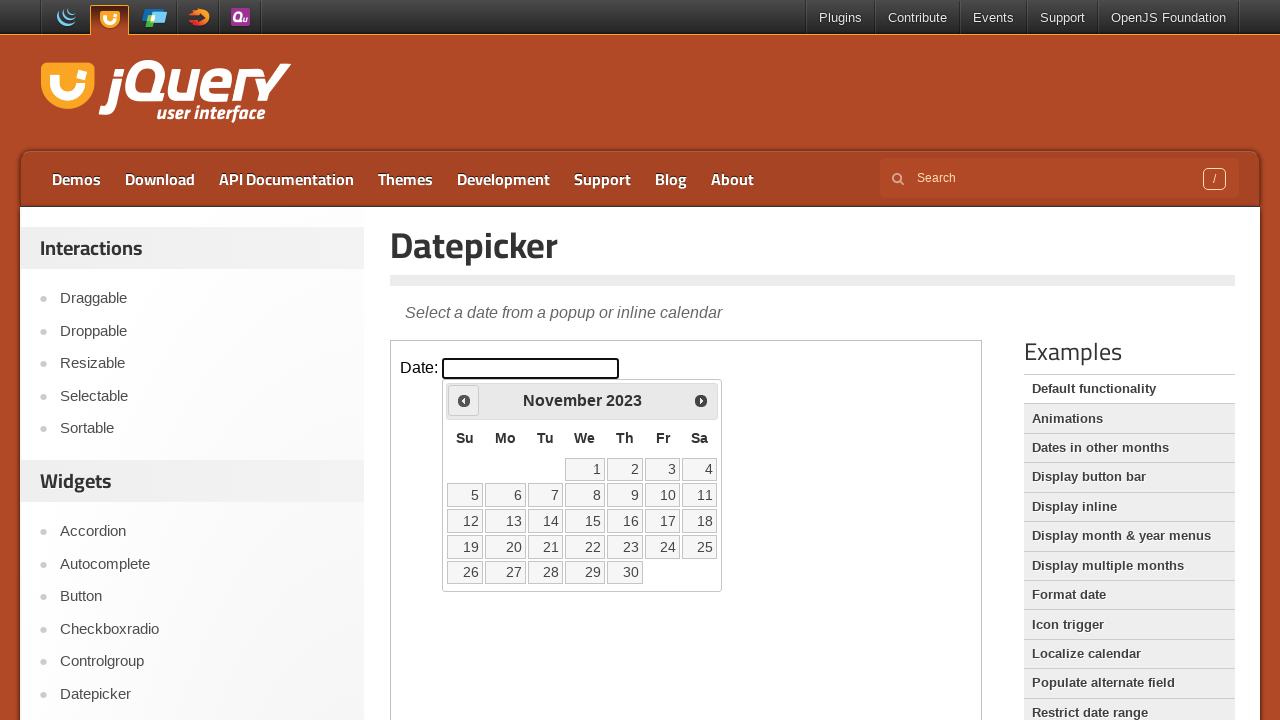

Clicked previous month button to navigate backwards at (464, 400) on iframe.demo-frame >> internal:control=enter-frame >> span.ui-icon-circle-triangl
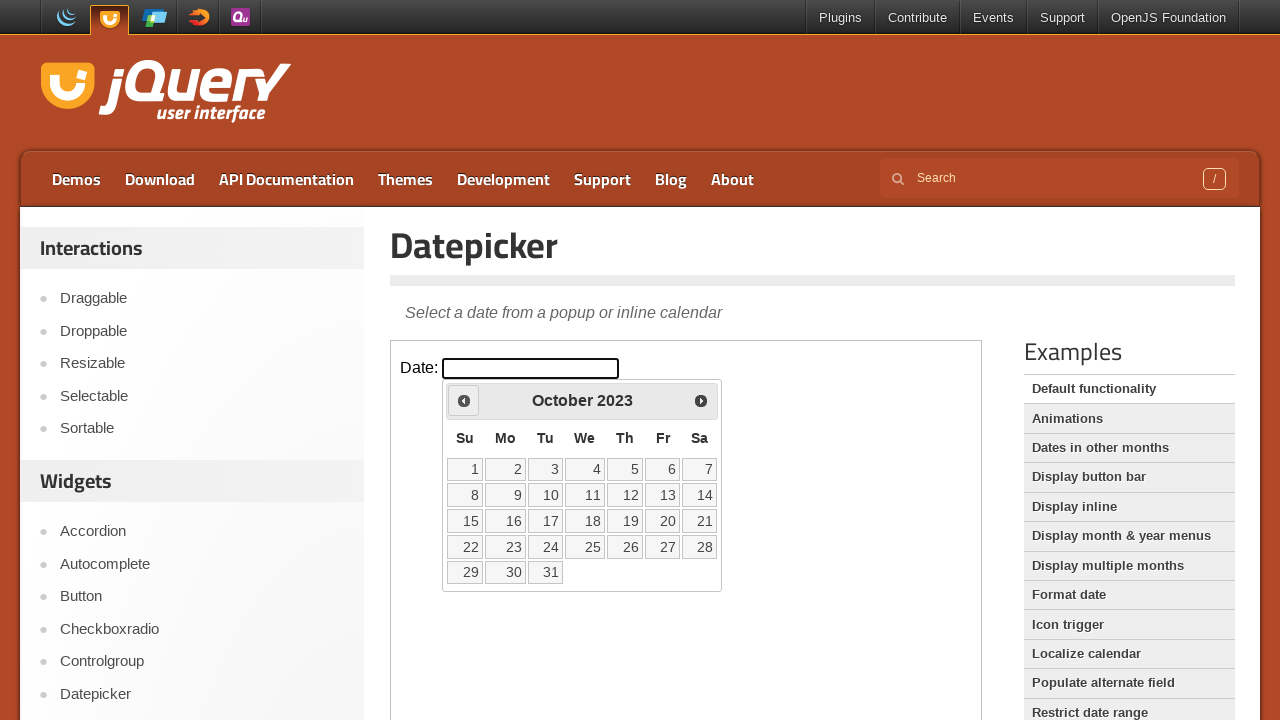

Waited 200ms for calendar to update
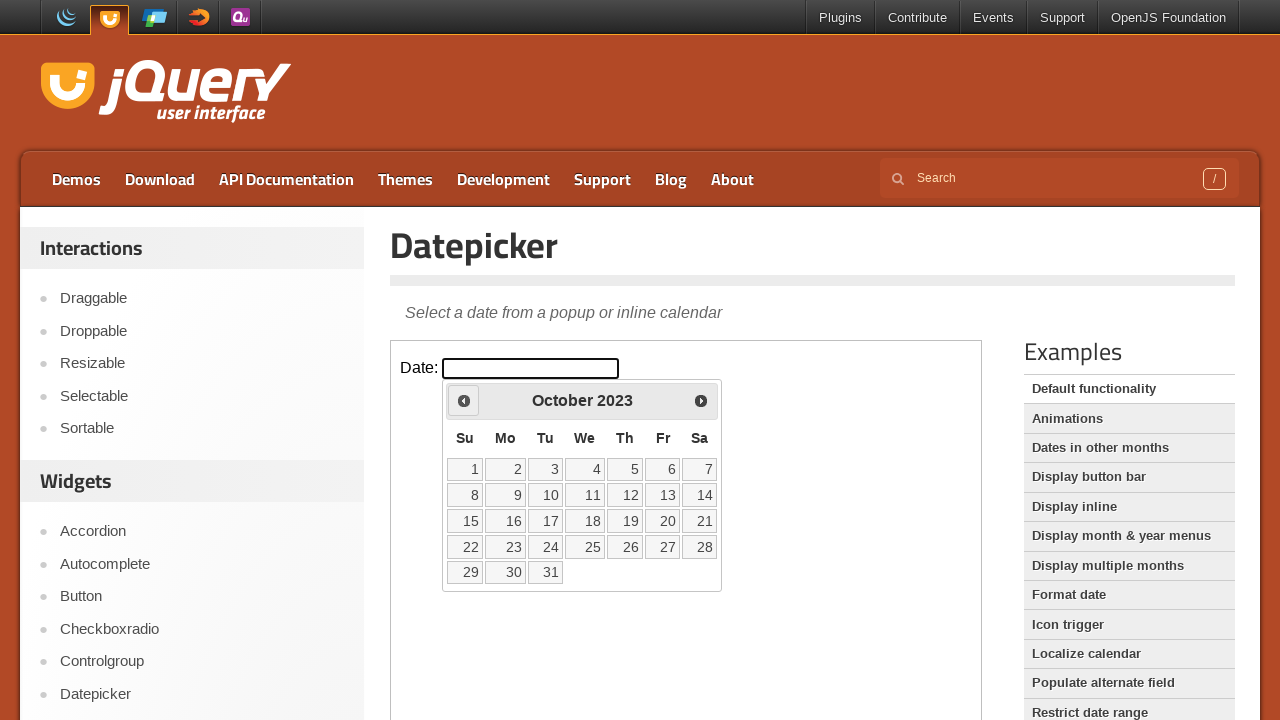

Retrieved current date from calendar: October 2023
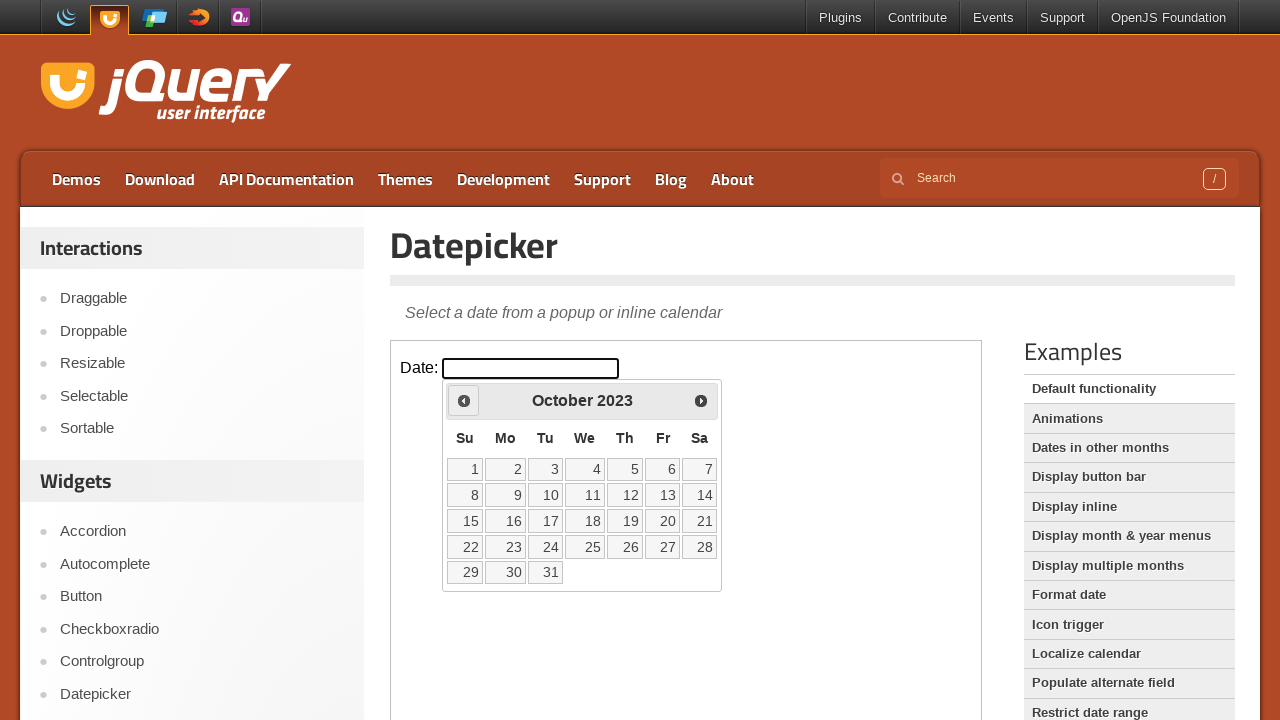

Clicked previous month button to navigate backwards at (464, 400) on iframe.demo-frame >> internal:control=enter-frame >> span.ui-icon-circle-triangl
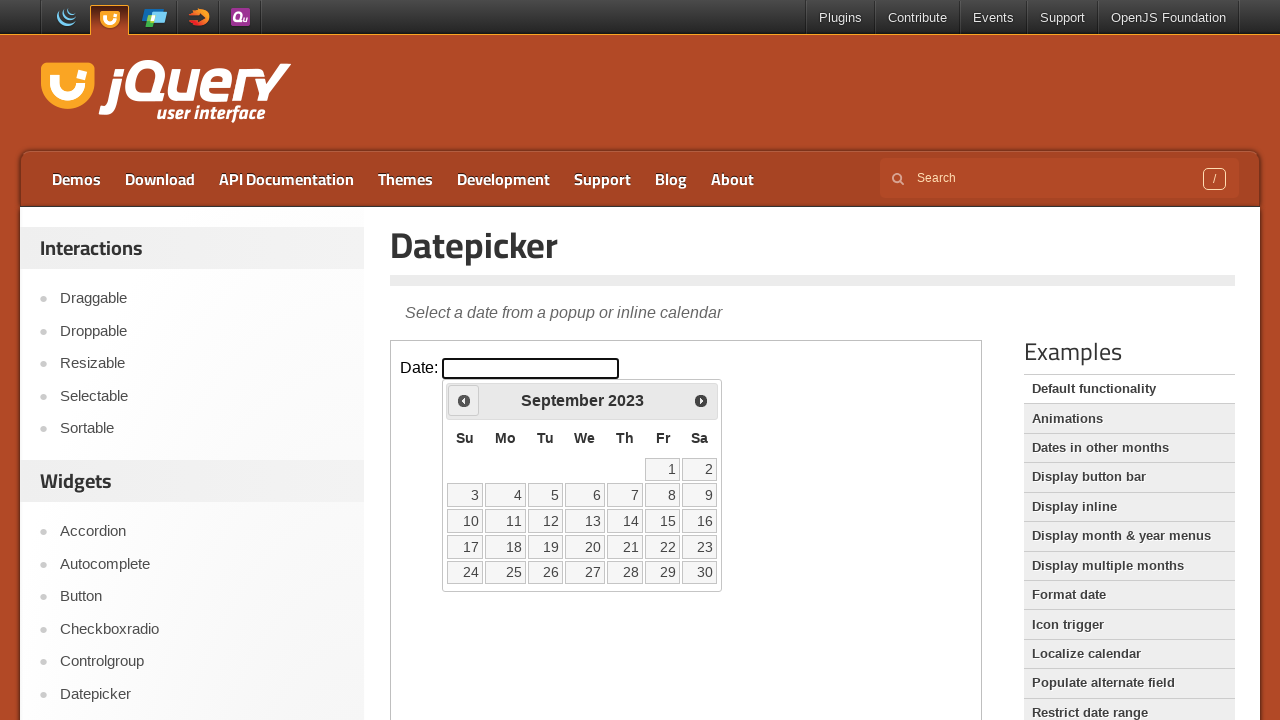

Waited 200ms for calendar to update
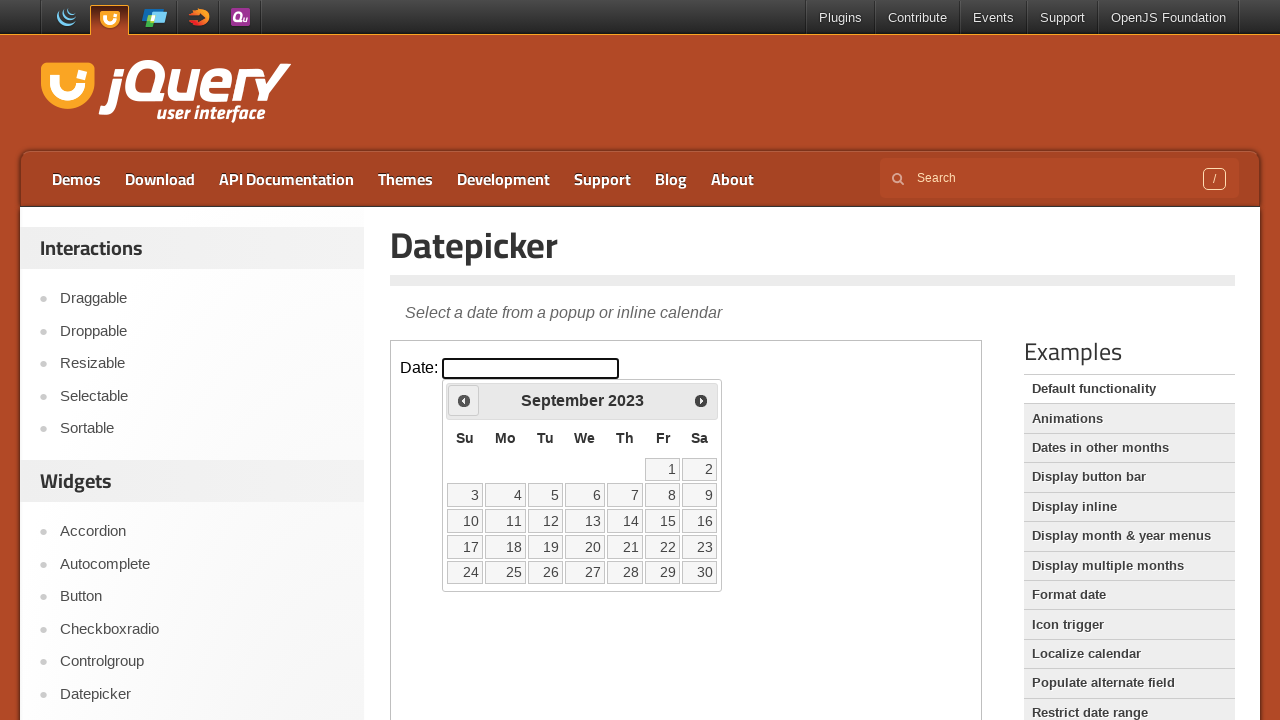

Retrieved current date from calendar: September 2023
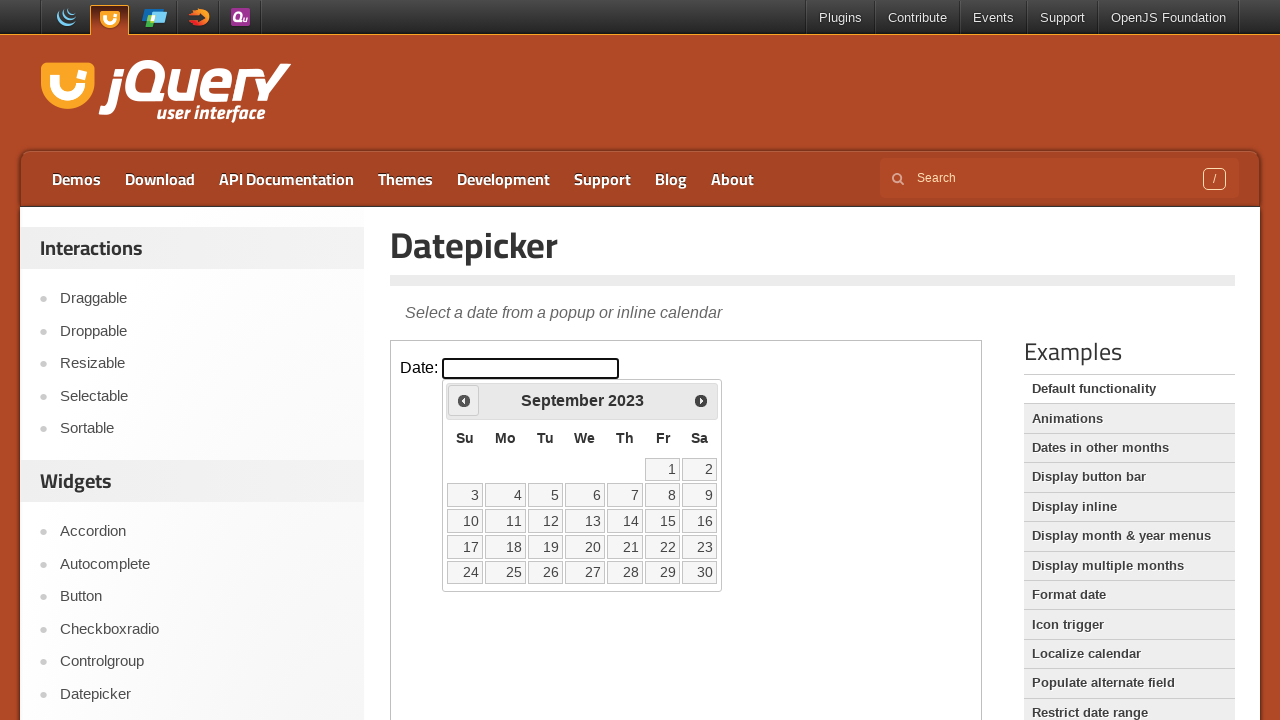

Clicked previous month button to navigate backwards at (464, 400) on iframe.demo-frame >> internal:control=enter-frame >> span.ui-icon-circle-triangl
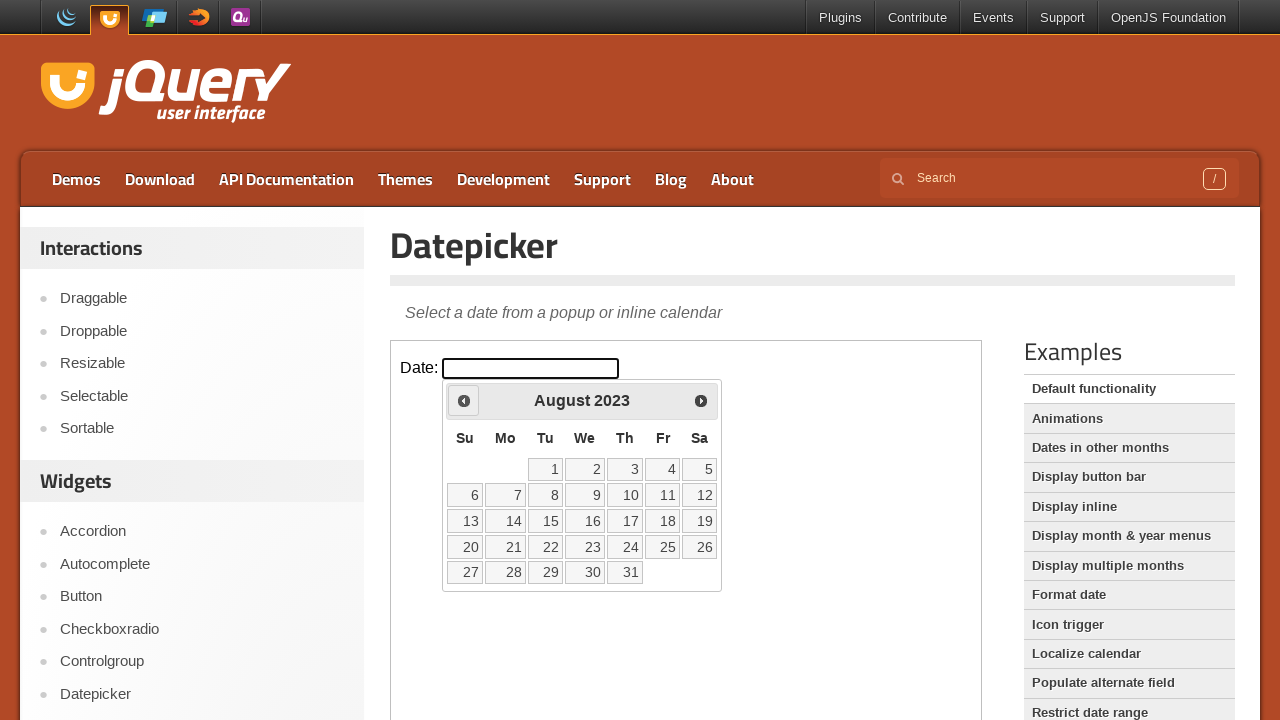

Waited 200ms for calendar to update
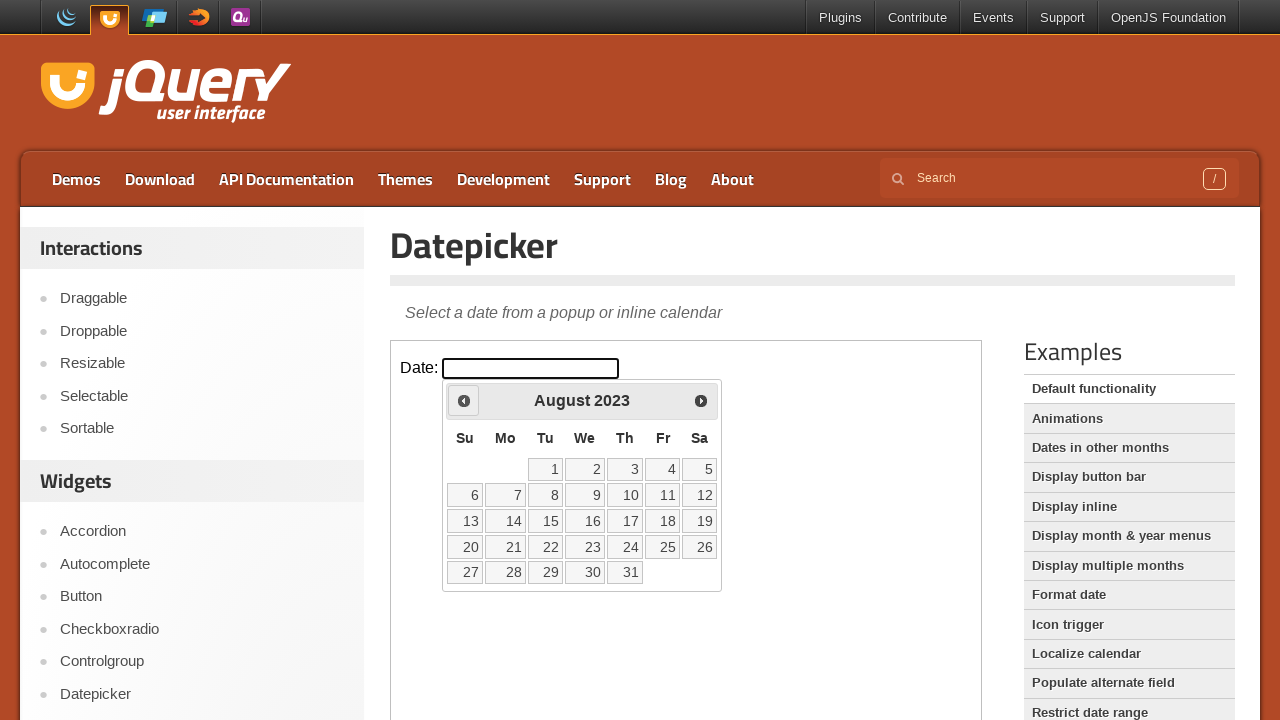

Retrieved current date from calendar: August 2023
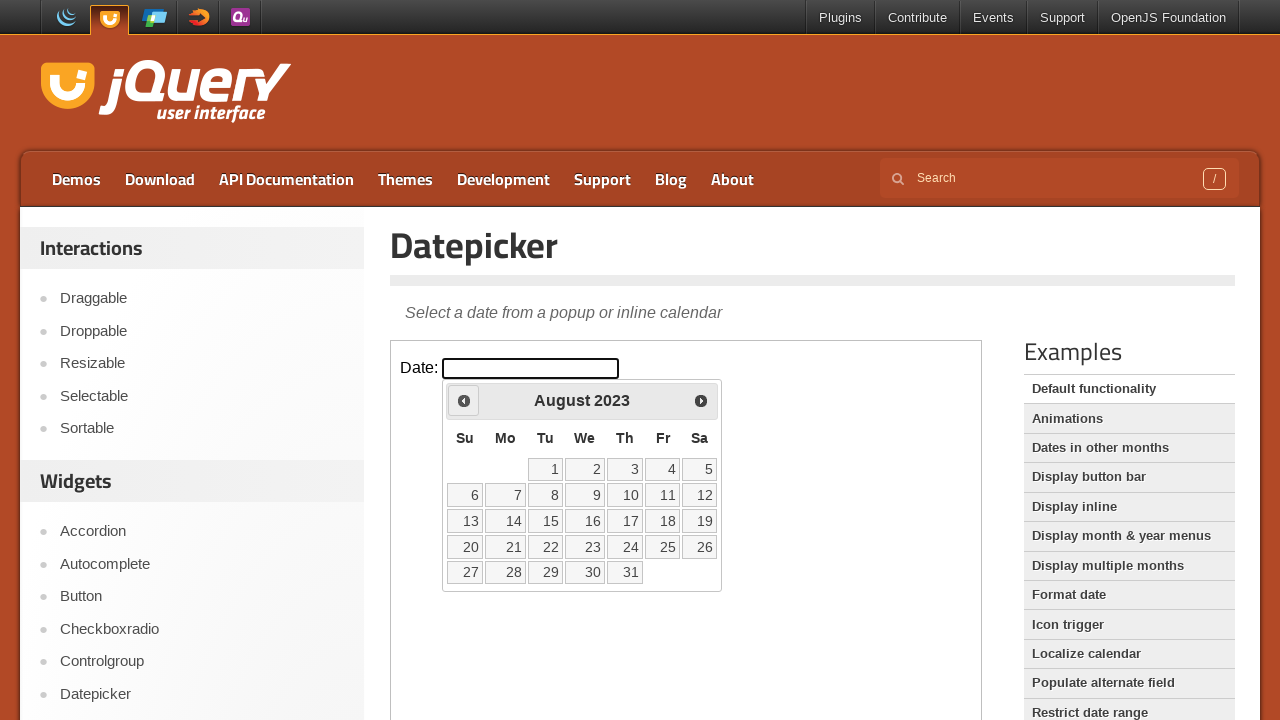

Clicked previous month button to navigate backwards at (464, 400) on iframe.demo-frame >> internal:control=enter-frame >> span.ui-icon-circle-triangl
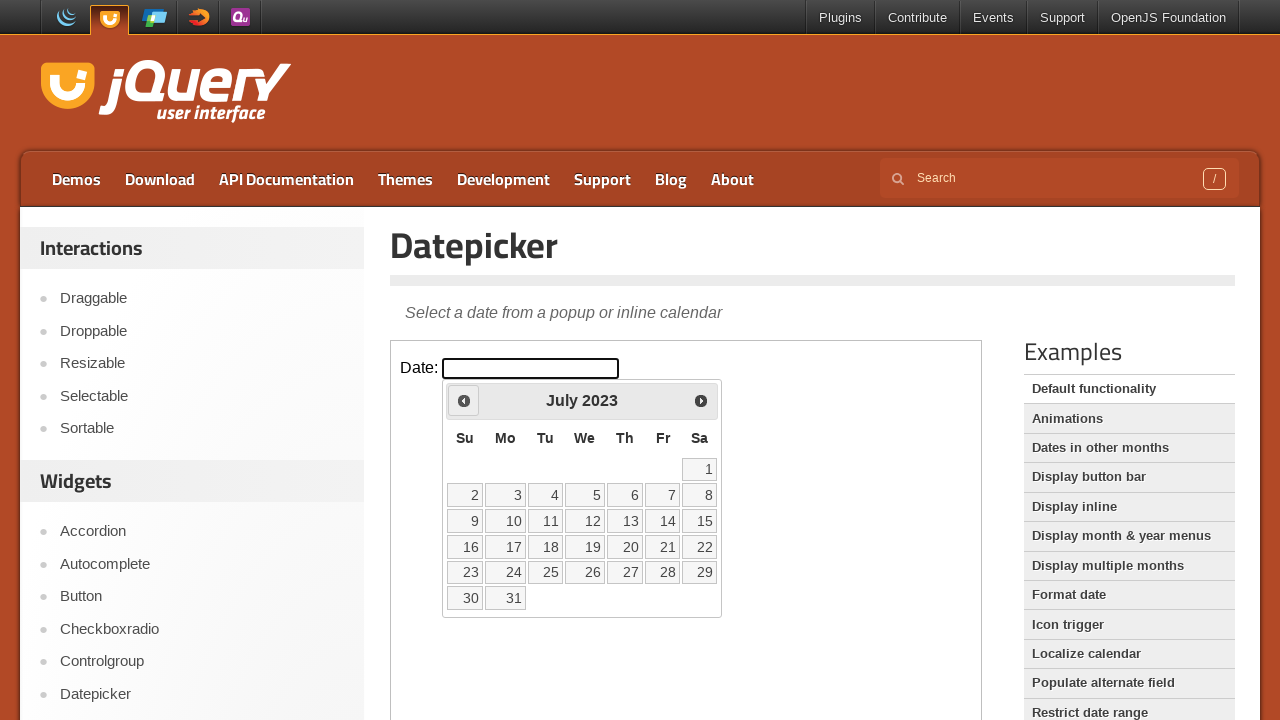

Waited 200ms for calendar to update
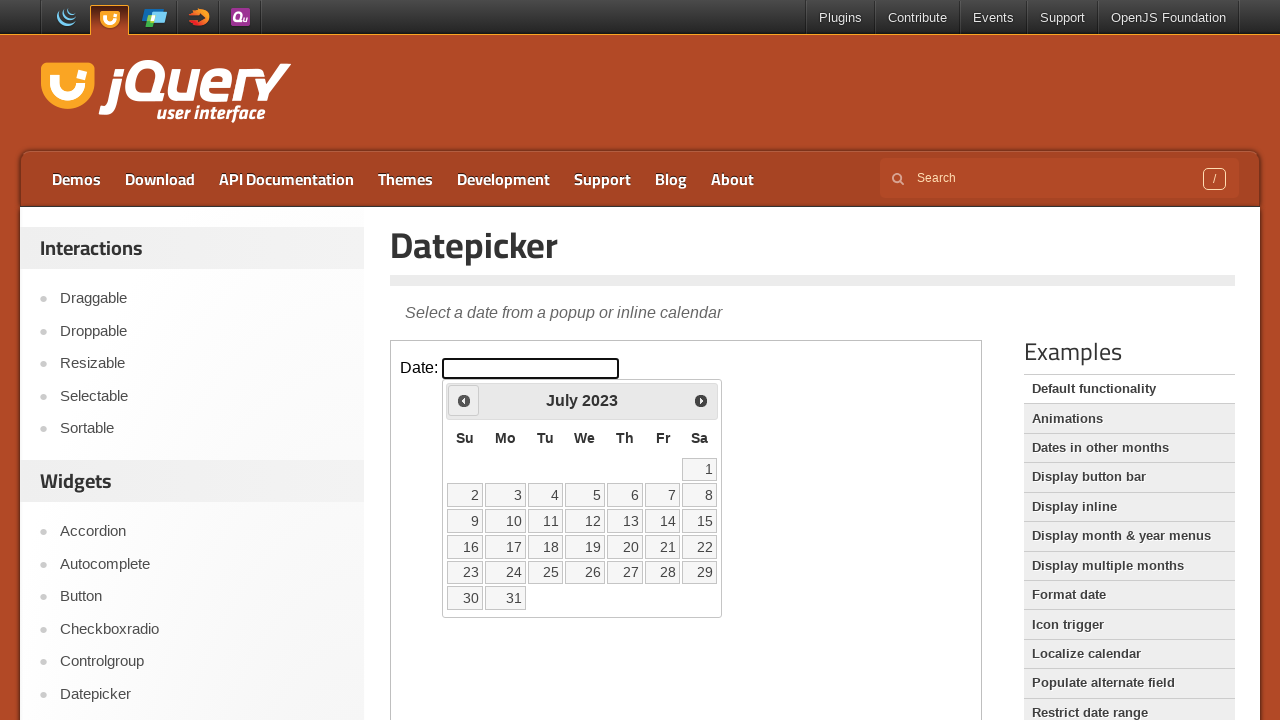

Retrieved current date from calendar: July 2023
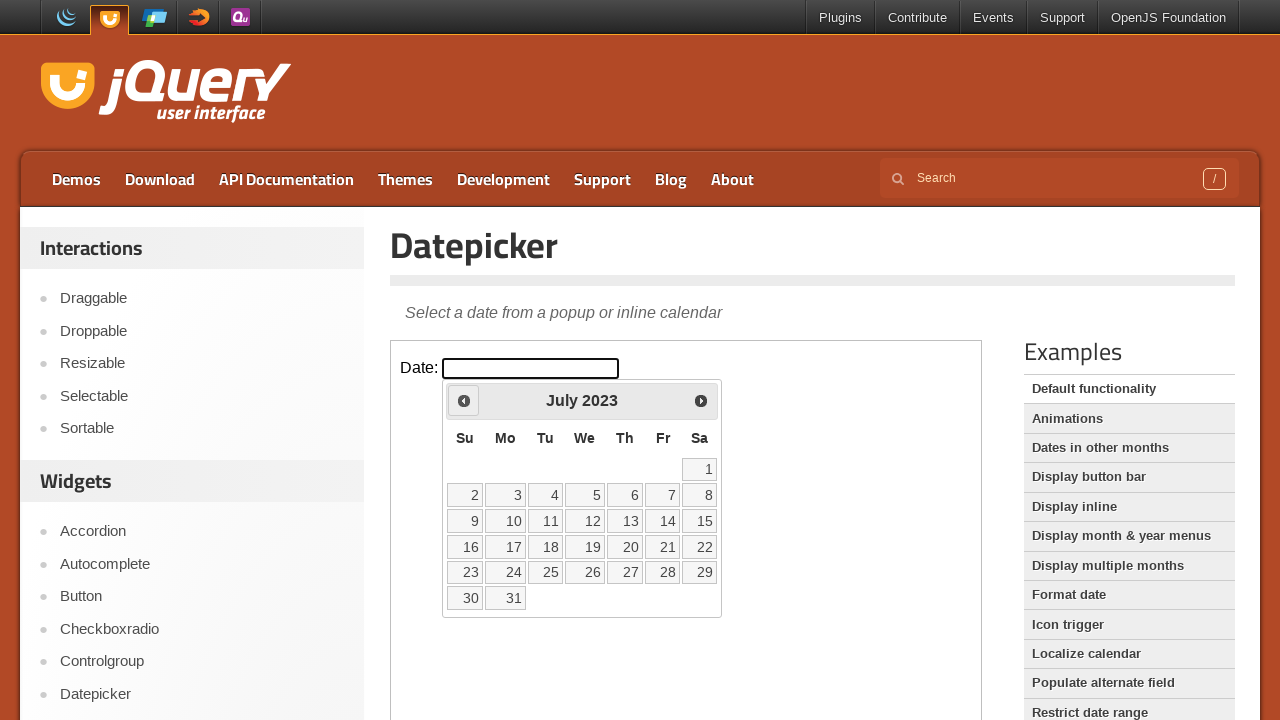

Clicked previous month button to navigate backwards at (464, 400) on iframe.demo-frame >> internal:control=enter-frame >> span.ui-icon-circle-triangl
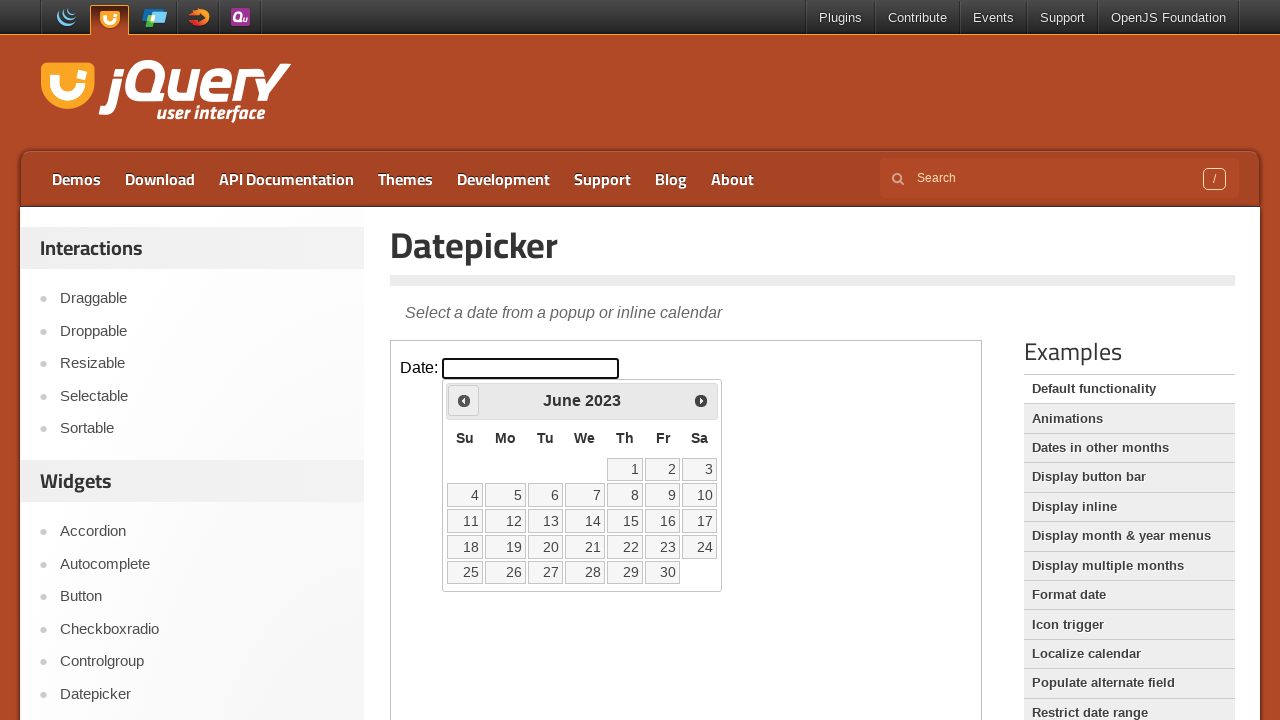

Waited 200ms for calendar to update
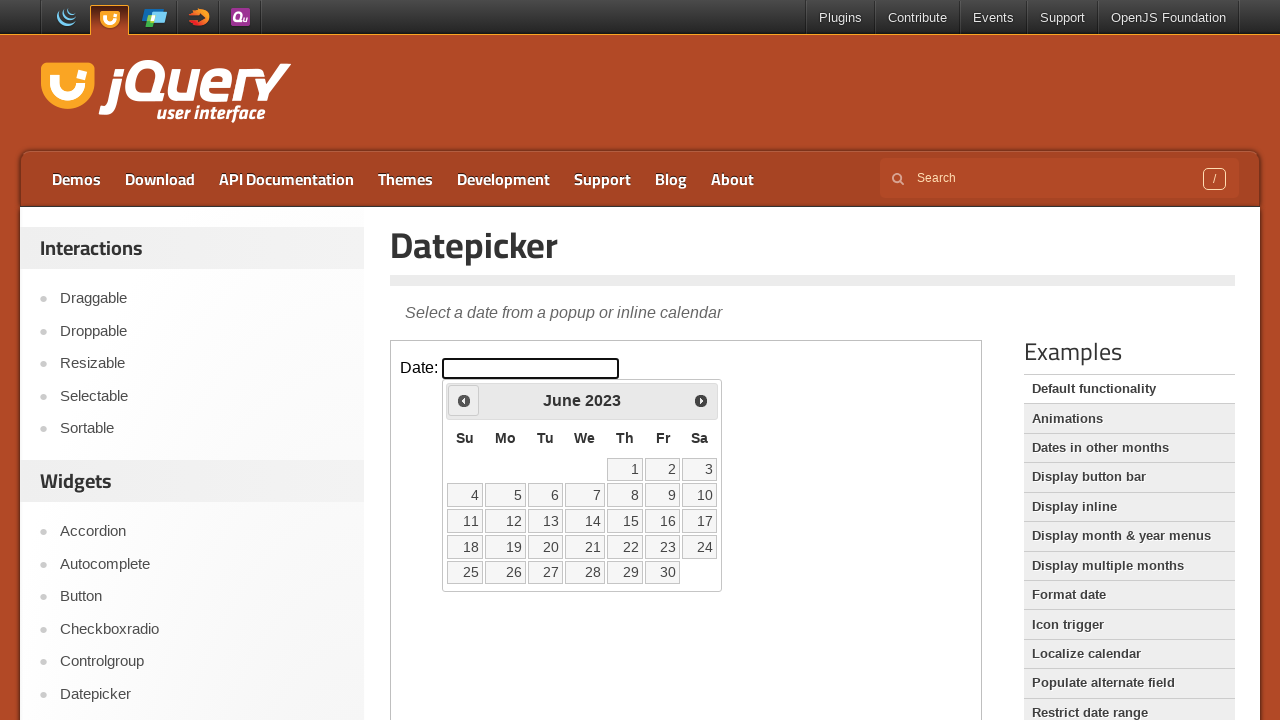

Retrieved current date from calendar: June 2023
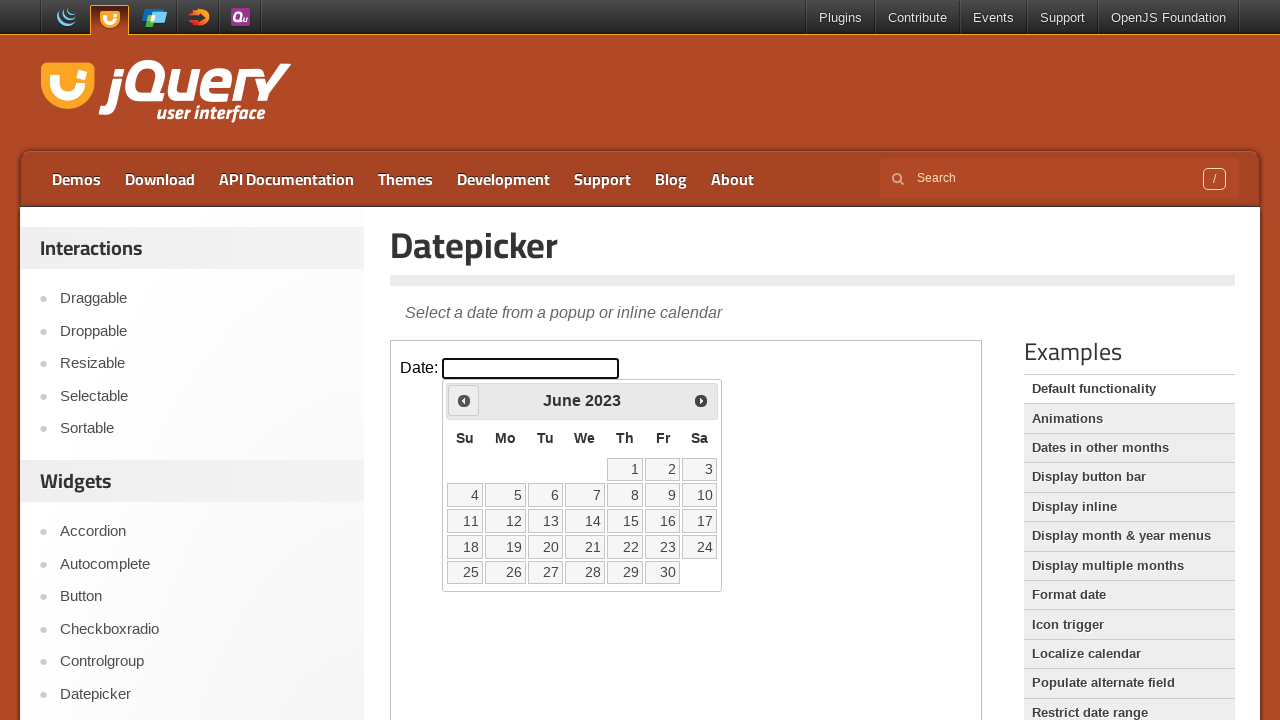

Clicked previous month button to navigate backwards at (464, 400) on iframe.demo-frame >> internal:control=enter-frame >> span.ui-icon-circle-triangl
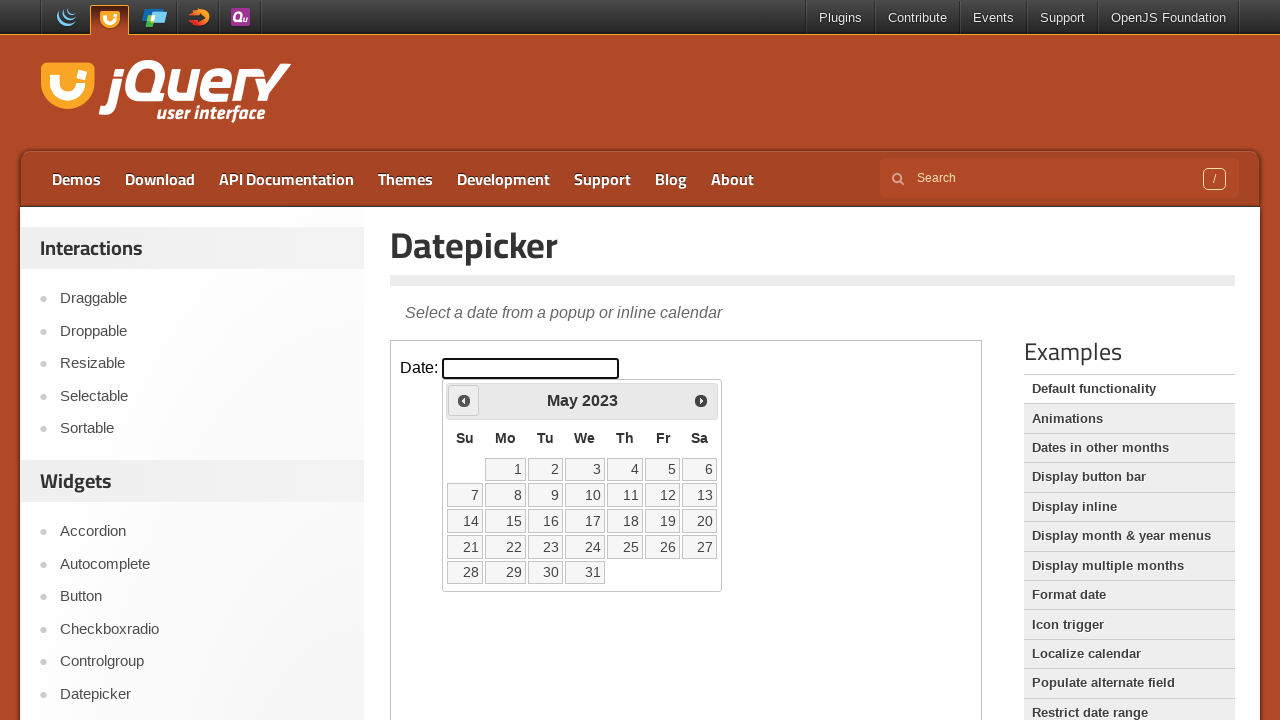

Waited 200ms for calendar to update
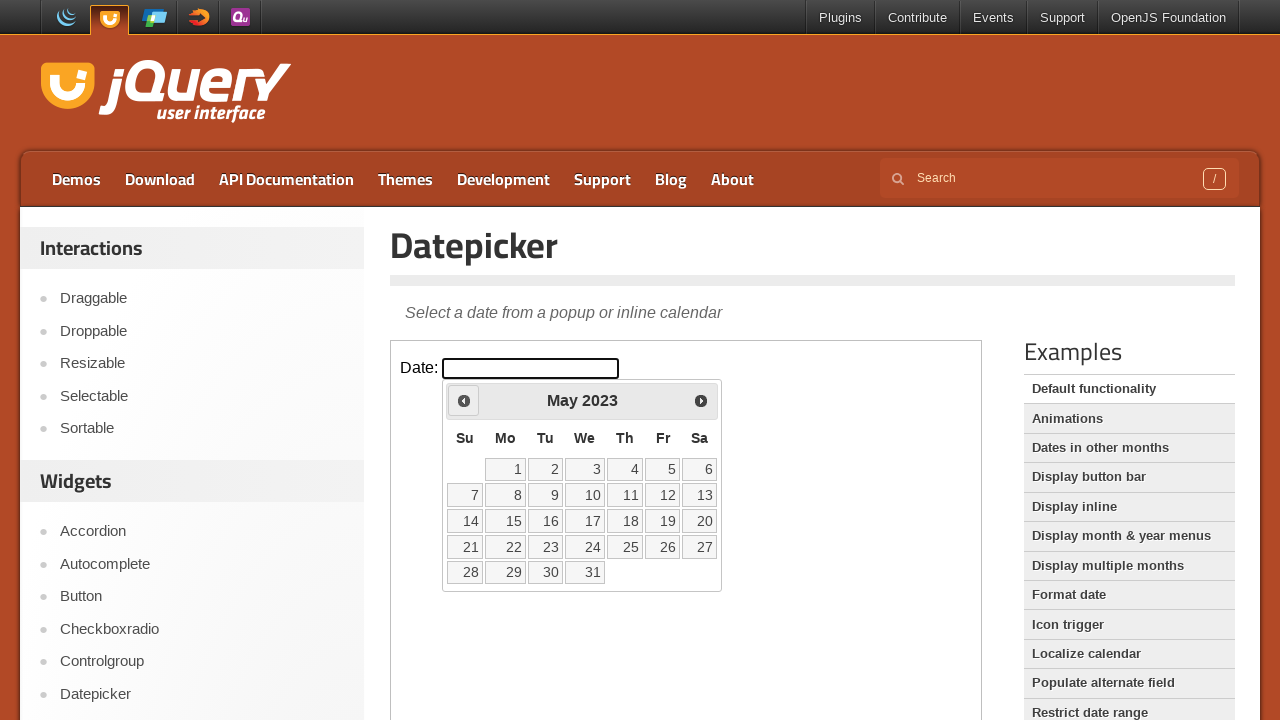

Retrieved current date from calendar: May 2023
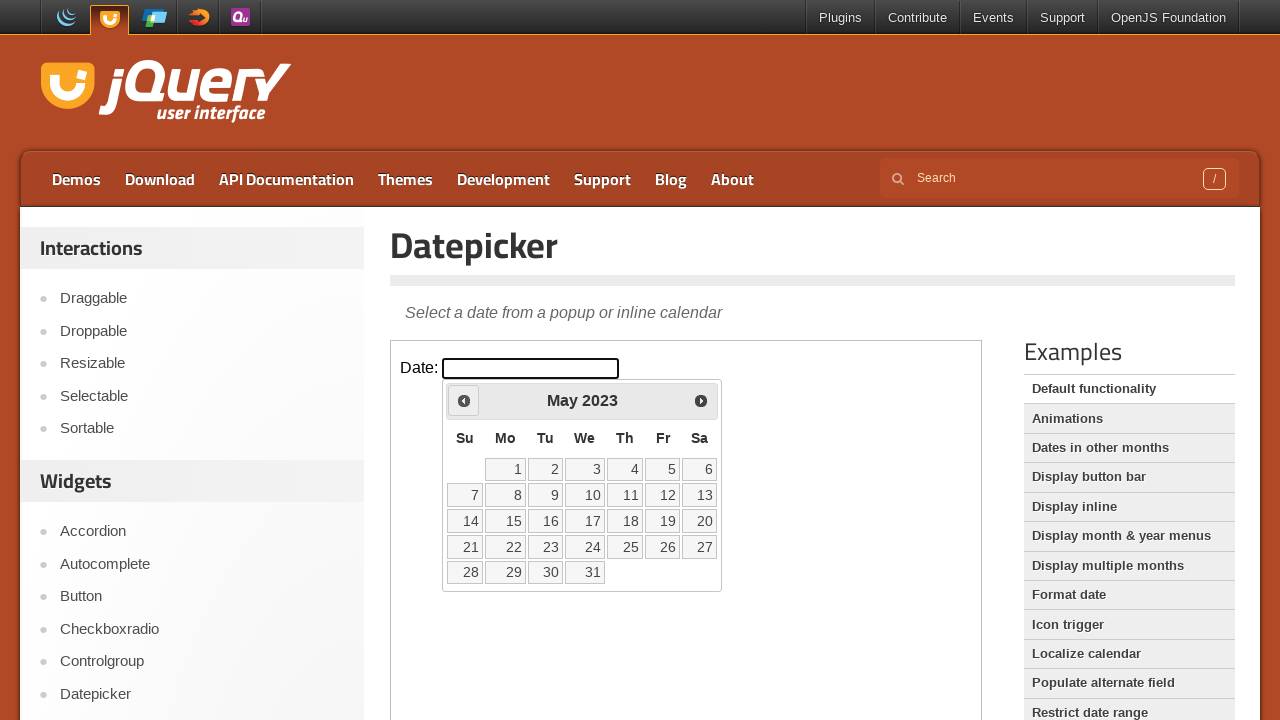

Clicked previous month button to navigate backwards at (464, 400) on iframe.demo-frame >> internal:control=enter-frame >> span.ui-icon-circle-triangl
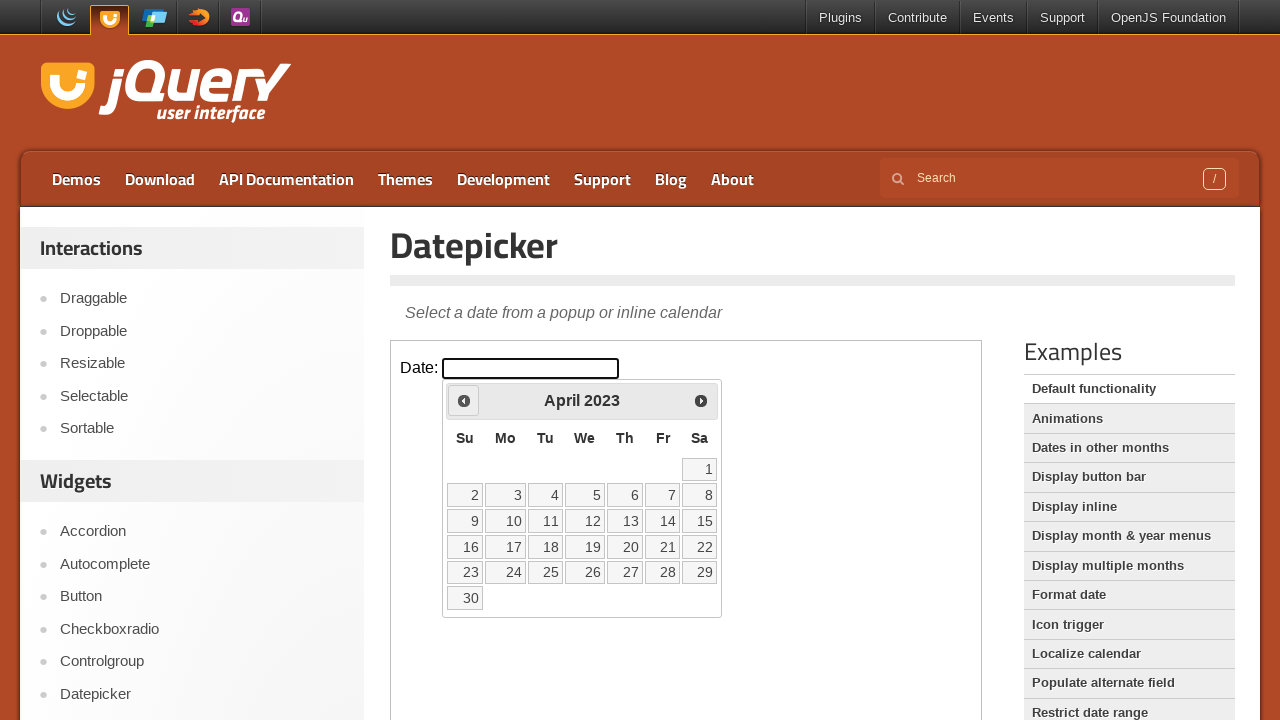

Waited 200ms for calendar to update
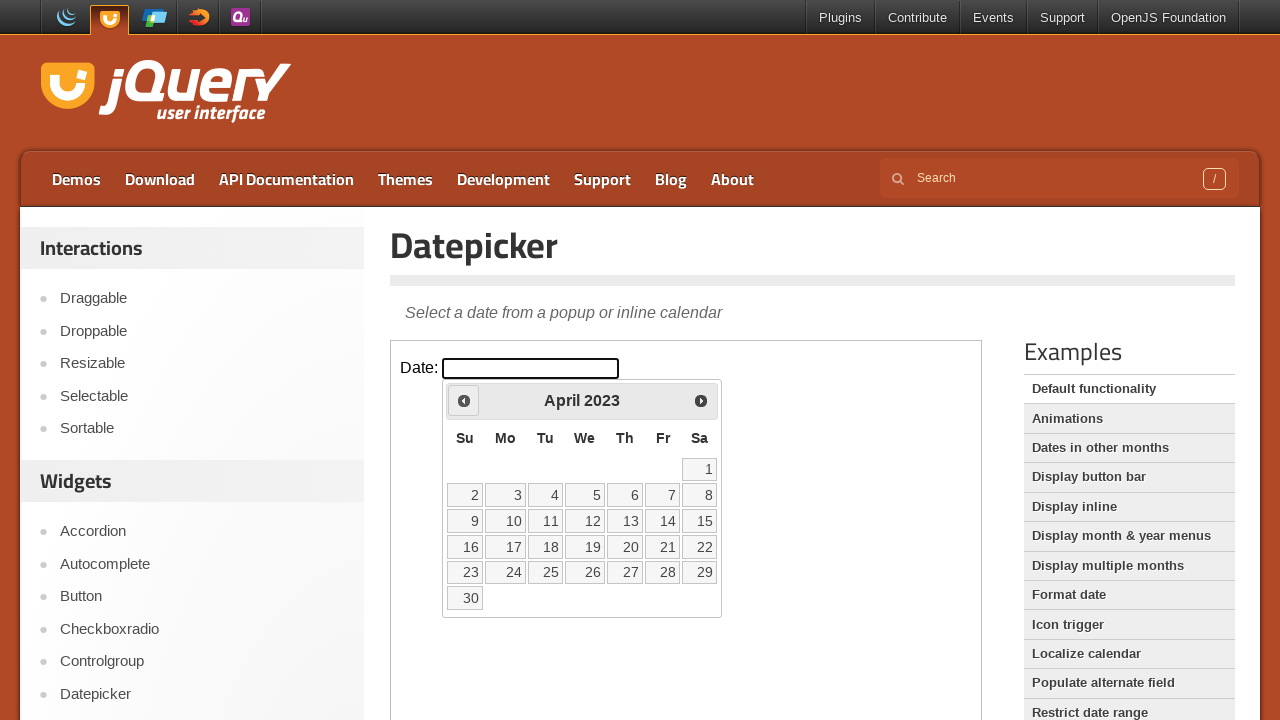

Retrieved current date from calendar: April 2023
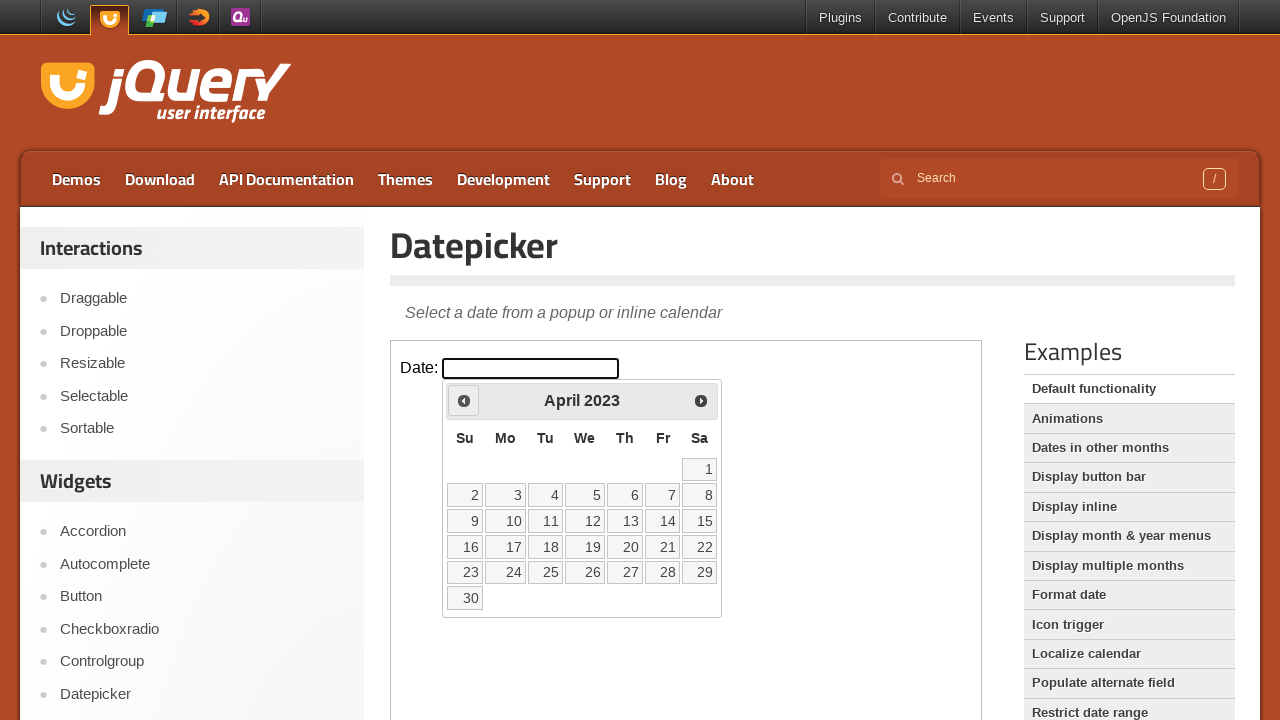

Clicked previous month button to navigate backwards at (464, 400) on iframe.demo-frame >> internal:control=enter-frame >> span.ui-icon-circle-triangl
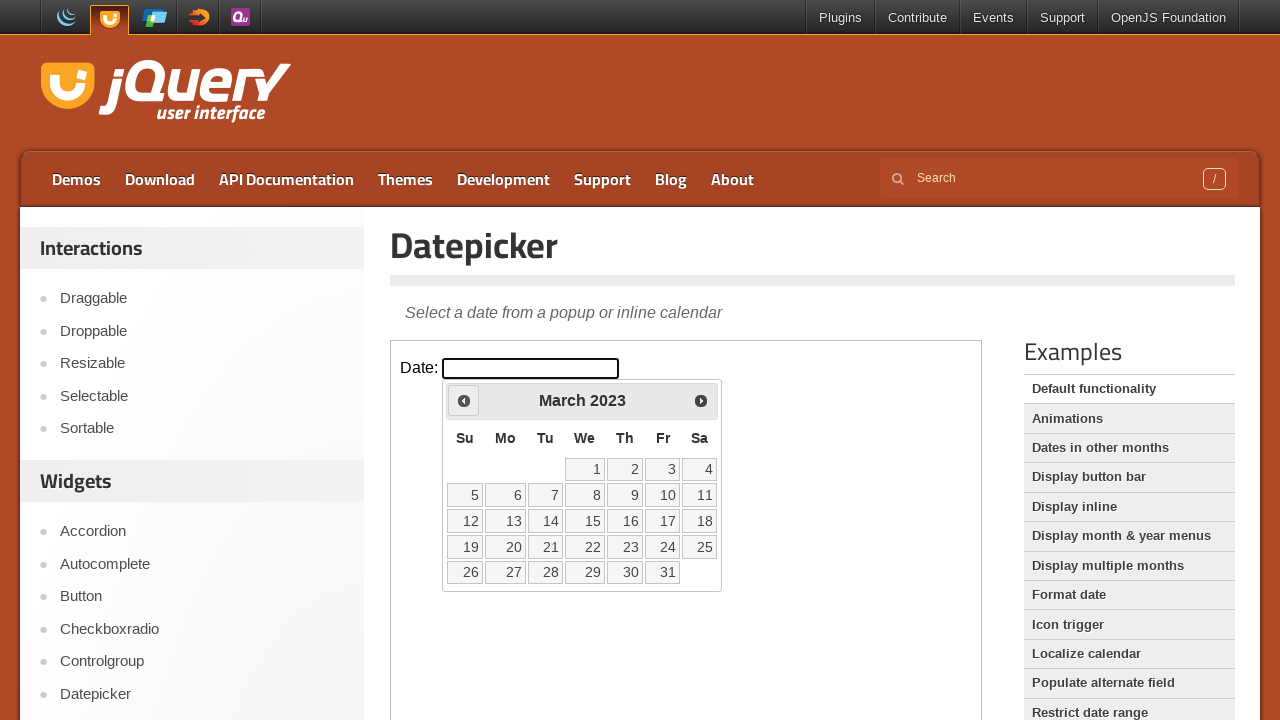

Waited 200ms for calendar to update
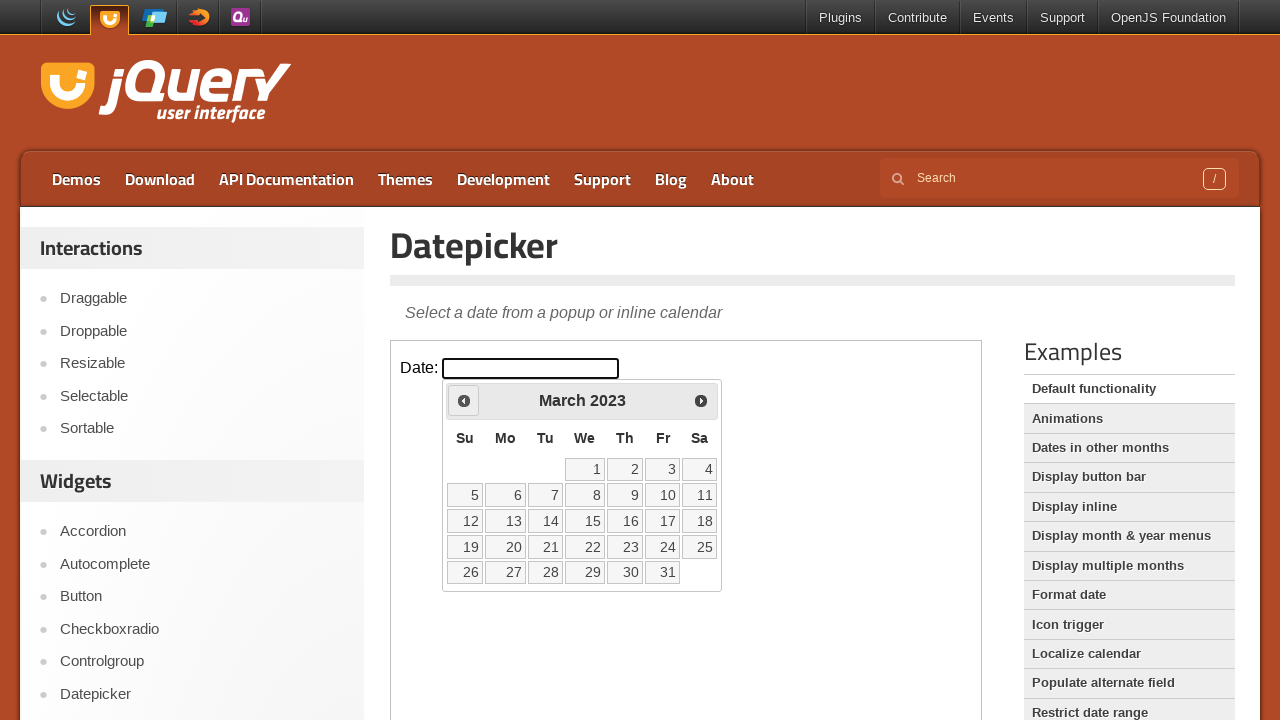

Retrieved current date from calendar: March 2023
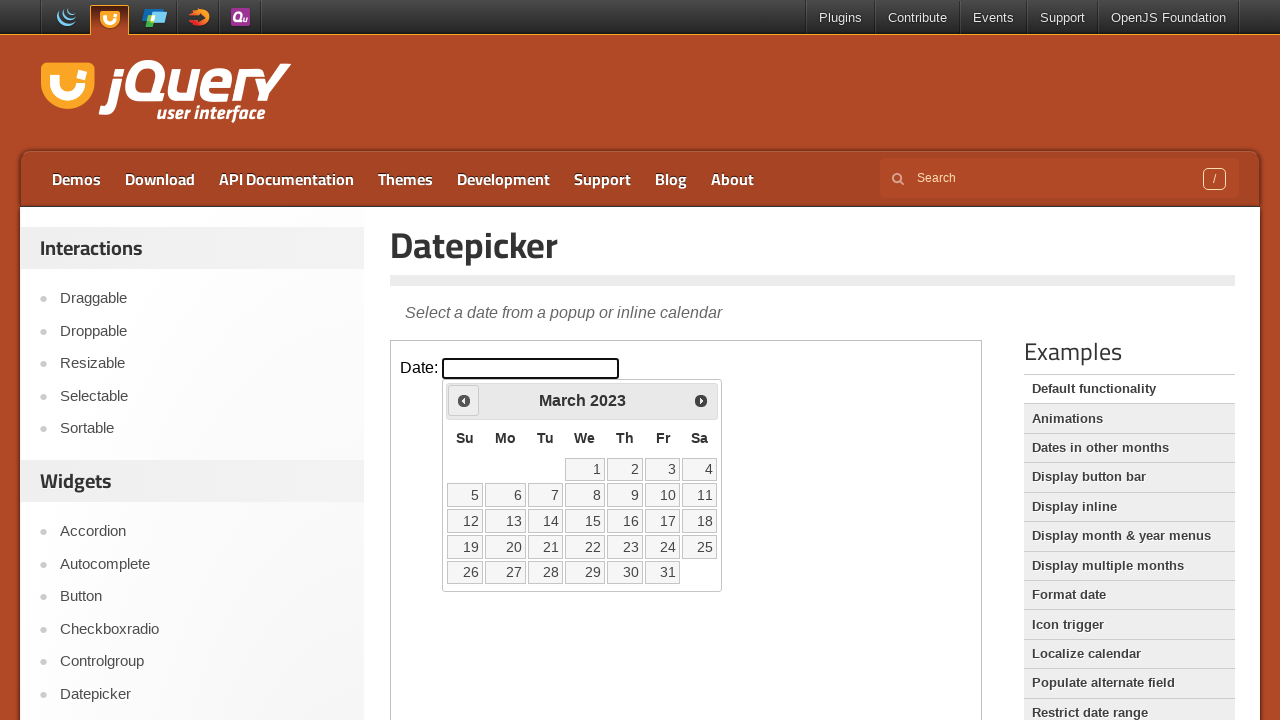

Clicked previous month button to navigate backwards at (464, 400) on iframe.demo-frame >> internal:control=enter-frame >> span.ui-icon-circle-triangl
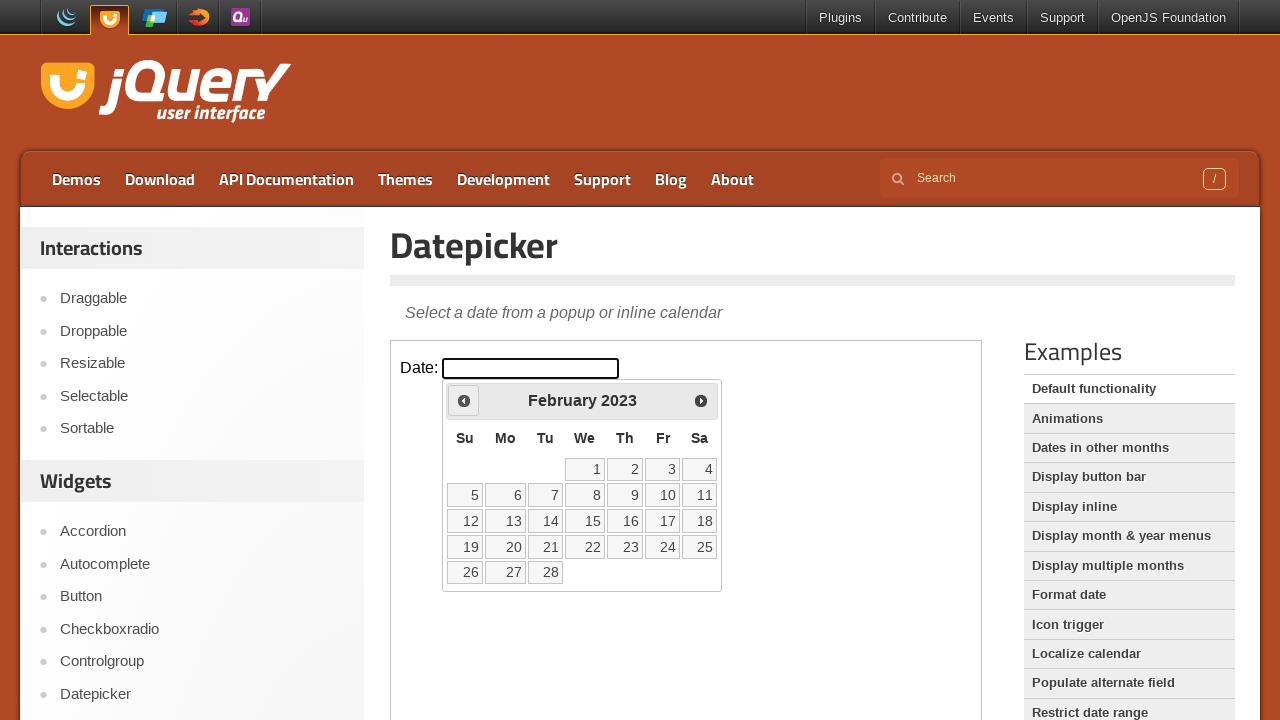

Waited 200ms for calendar to update
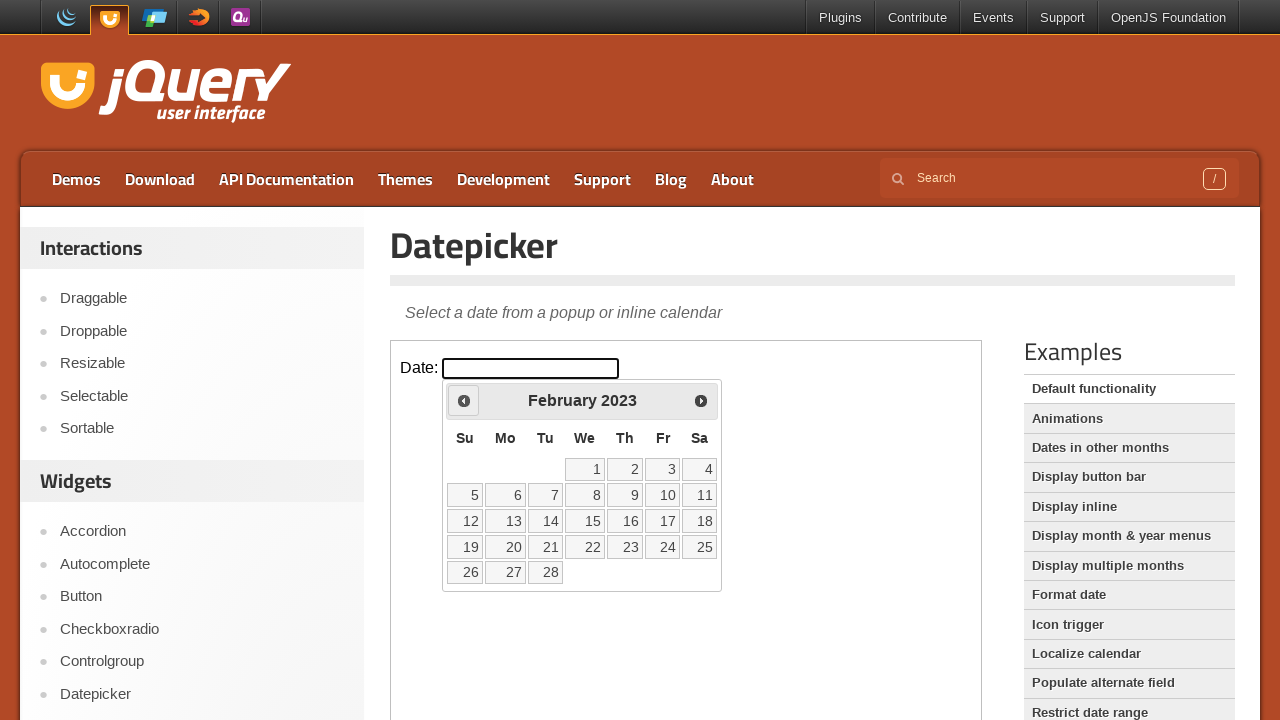

Retrieved current date from calendar: February 2023
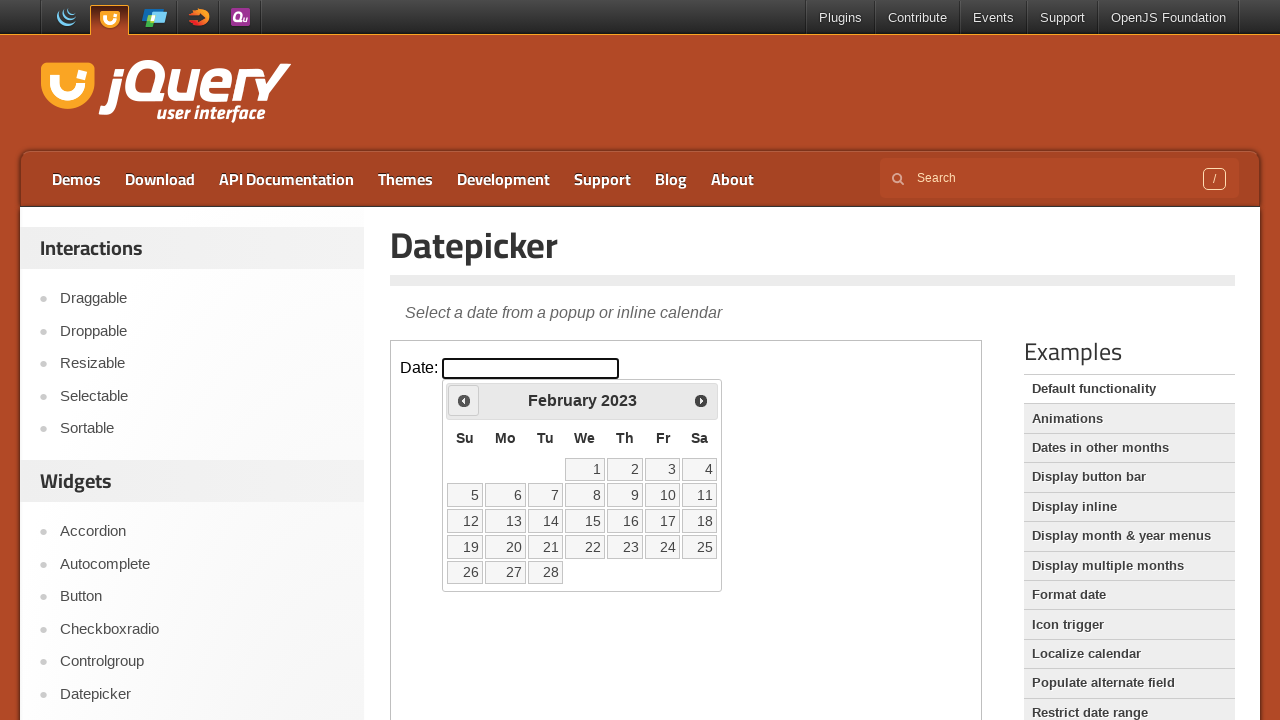

Clicked previous month button to navigate backwards at (464, 400) on iframe.demo-frame >> internal:control=enter-frame >> span.ui-icon-circle-triangl
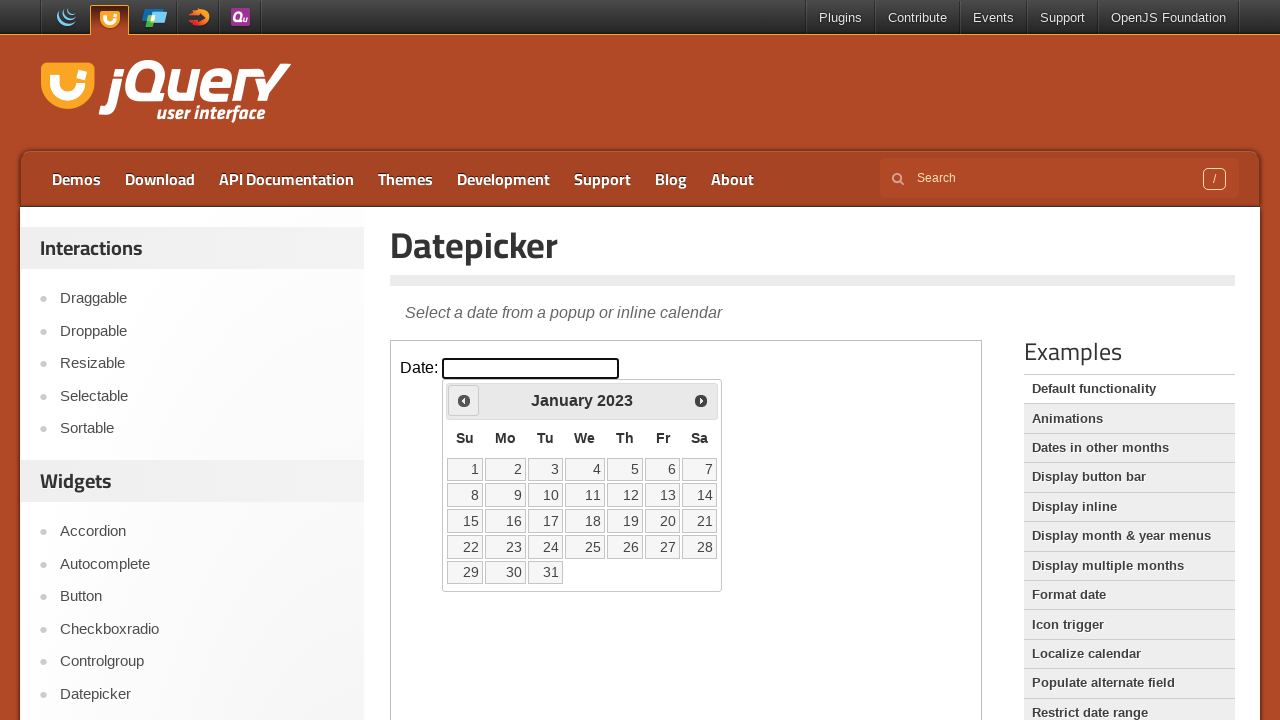

Waited 200ms for calendar to update
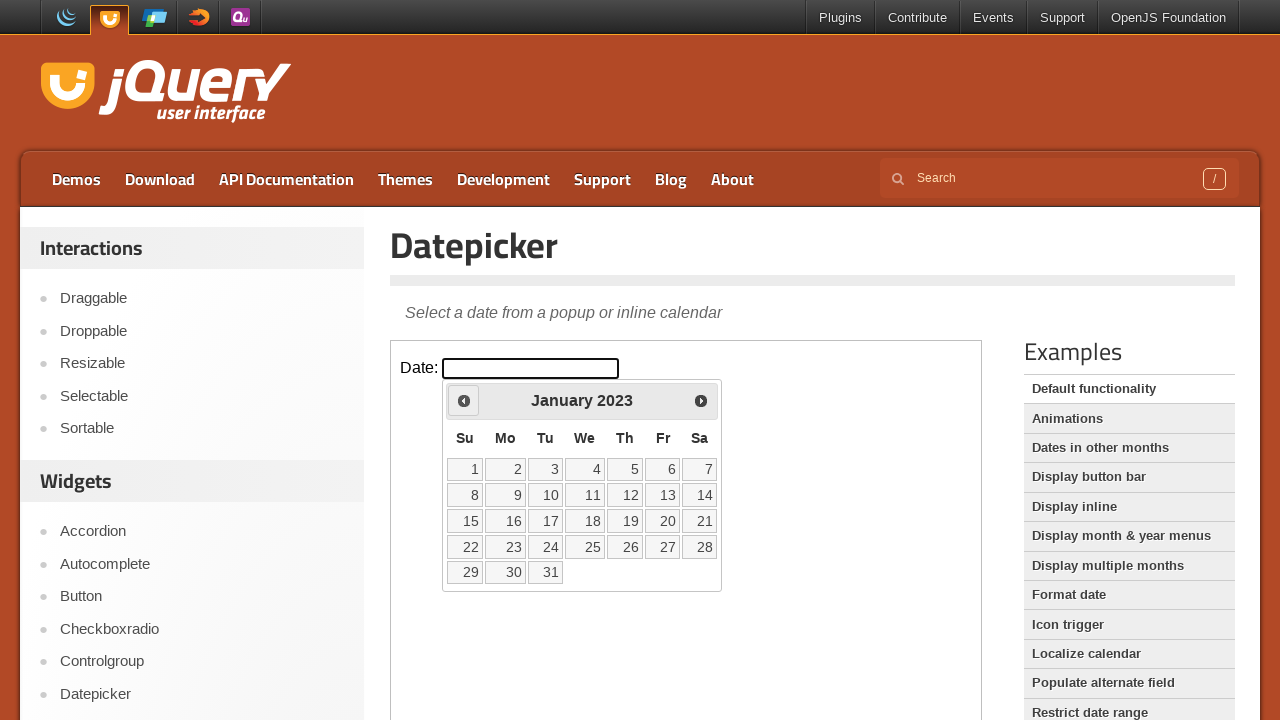

Retrieved current date from calendar: January 2023
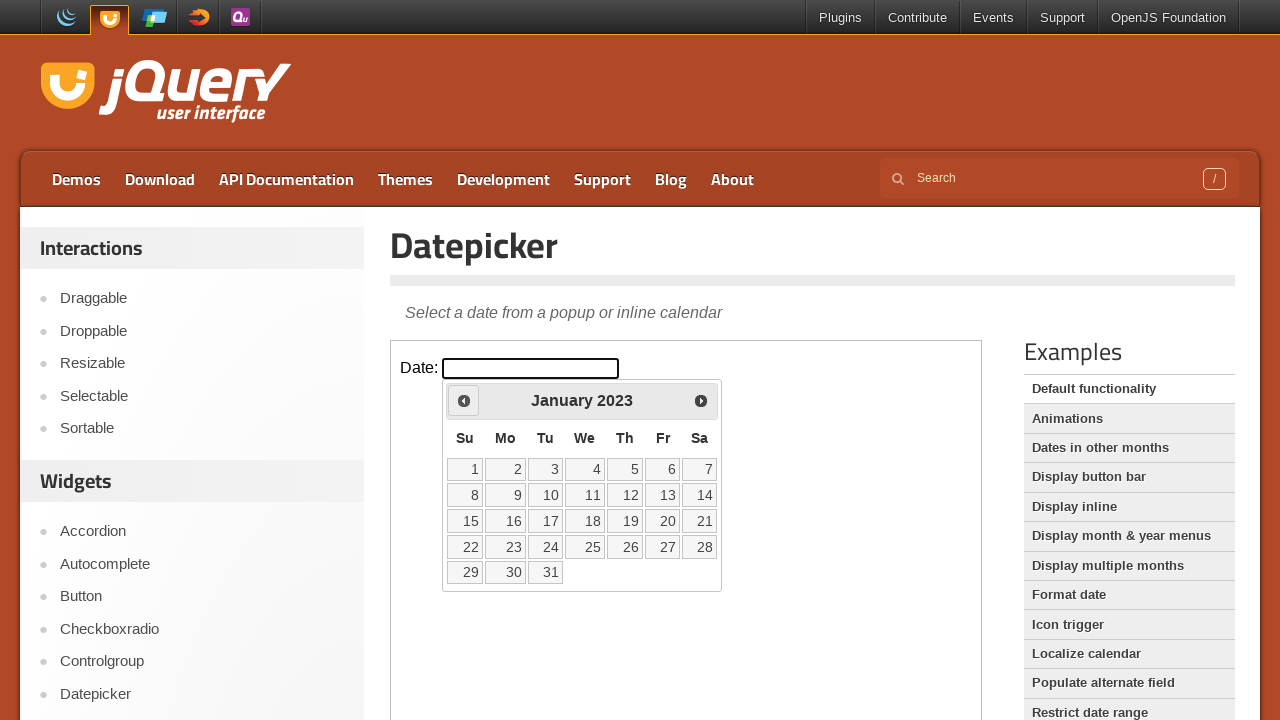

Clicked previous month button to navigate backwards at (464, 400) on iframe.demo-frame >> internal:control=enter-frame >> span.ui-icon-circle-triangl
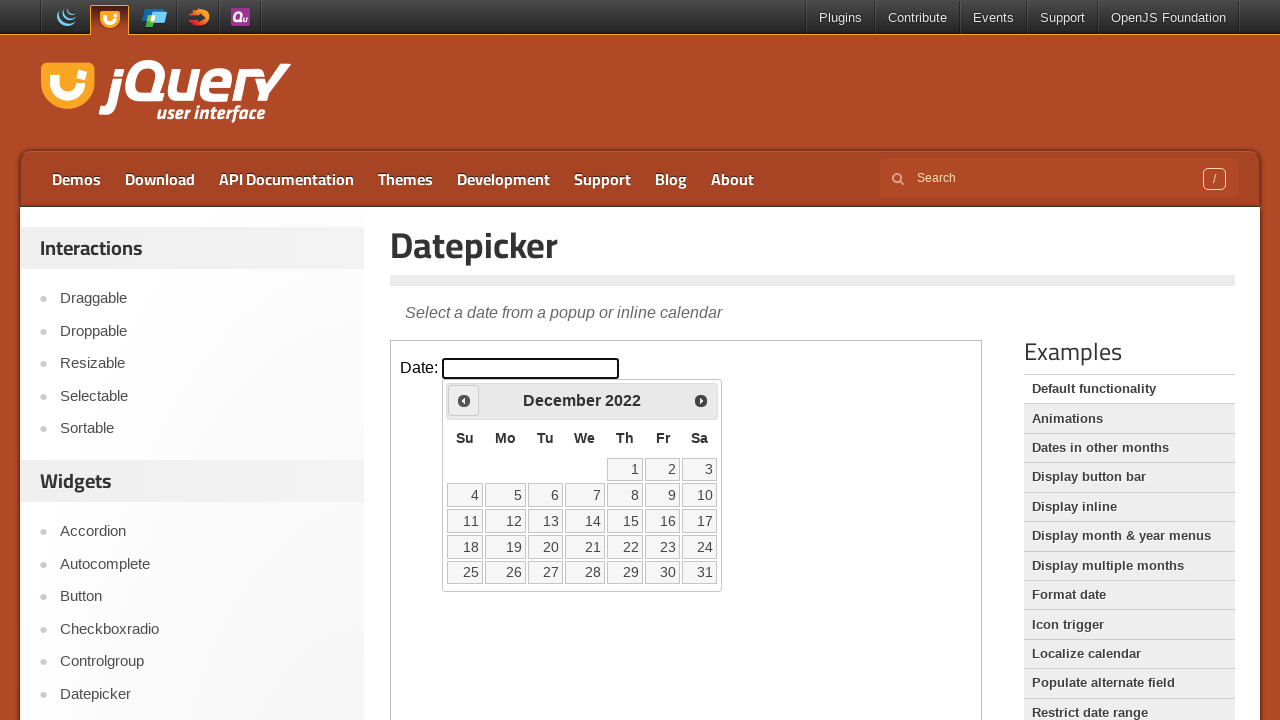

Waited 200ms for calendar to update
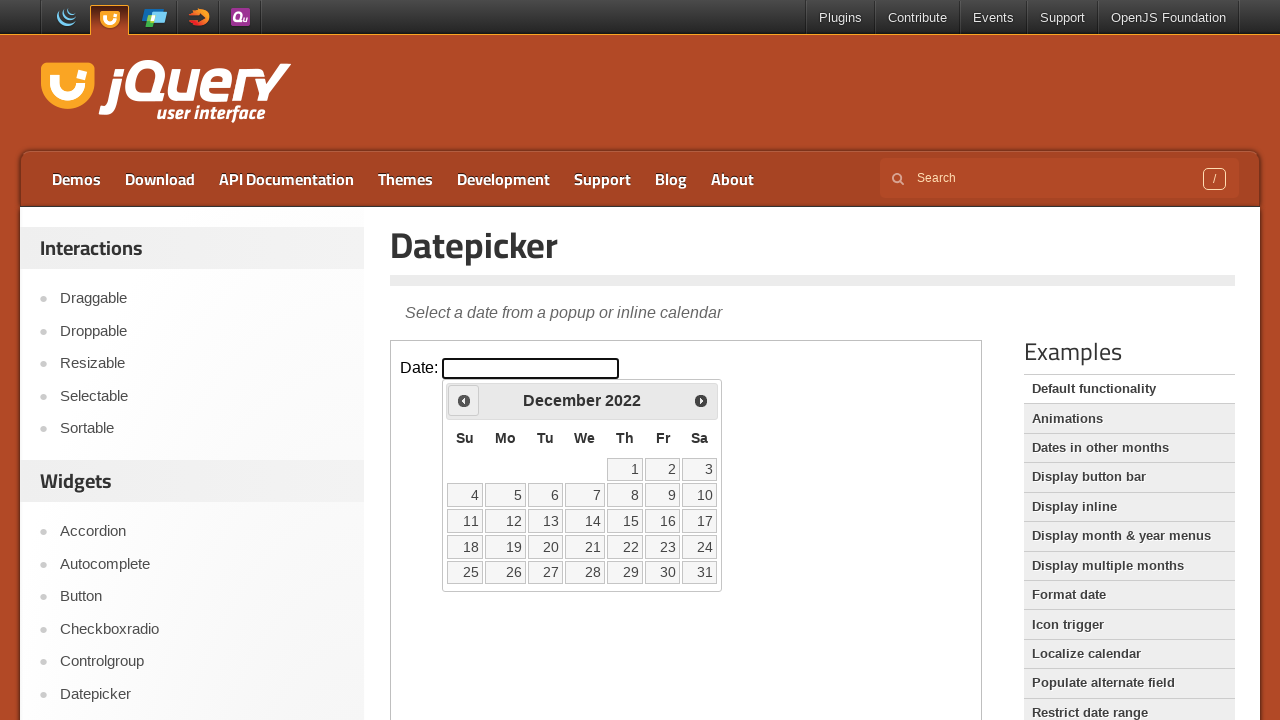

Retrieved current date from calendar: December 2022
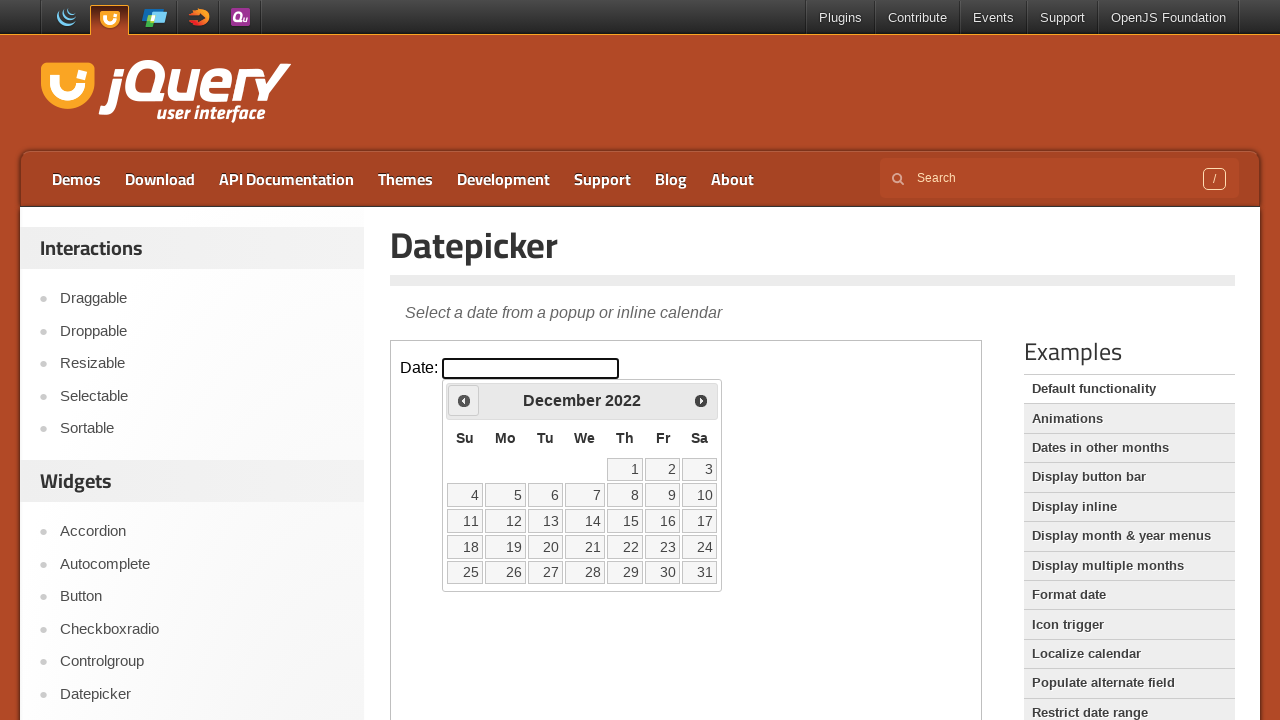

Clicked previous month button to navigate backwards at (464, 400) on iframe.demo-frame >> internal:control=enter-frame >> span.ui-icon-circle-triangl
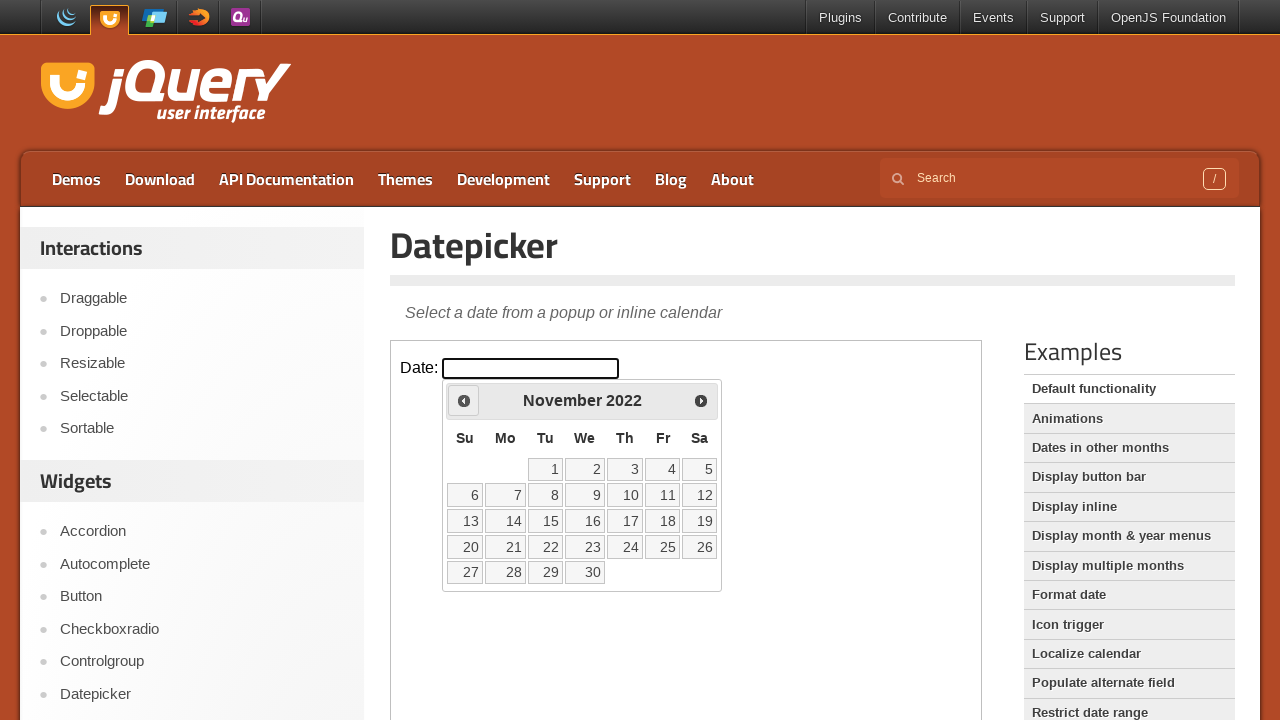

Waited 200ms for calendar to update
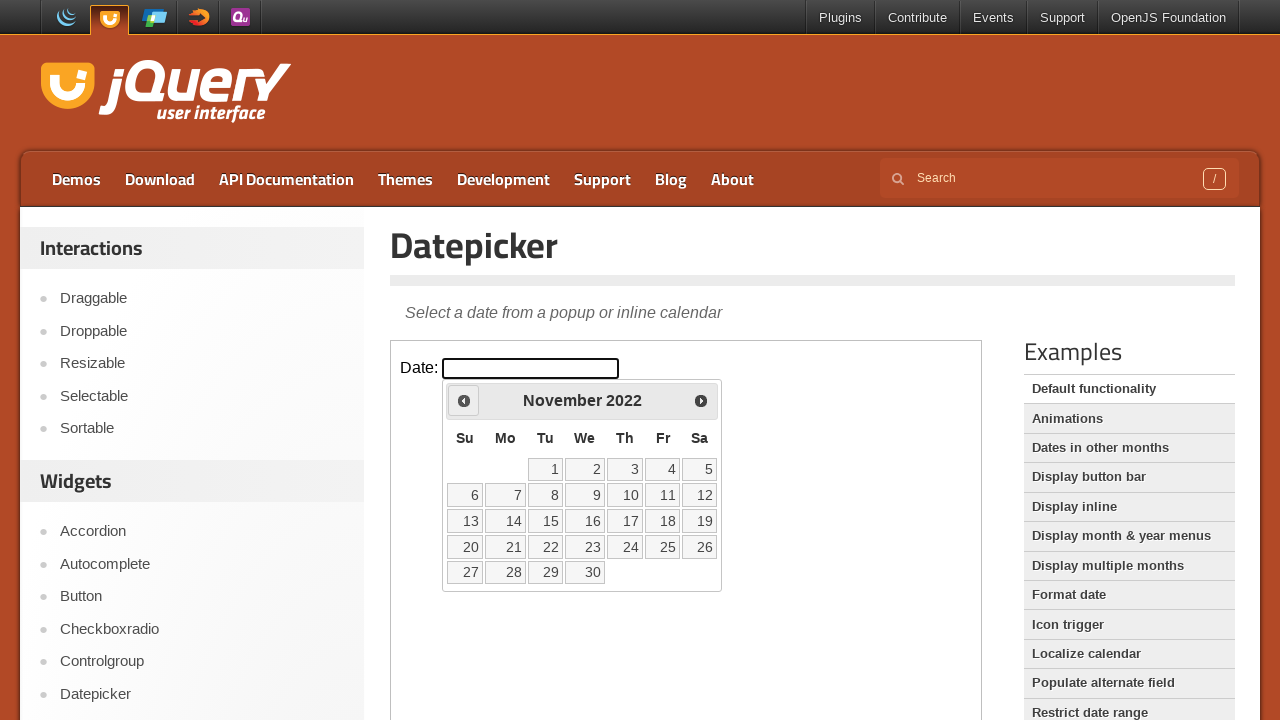

Retrieved current date from calendar: November 2022
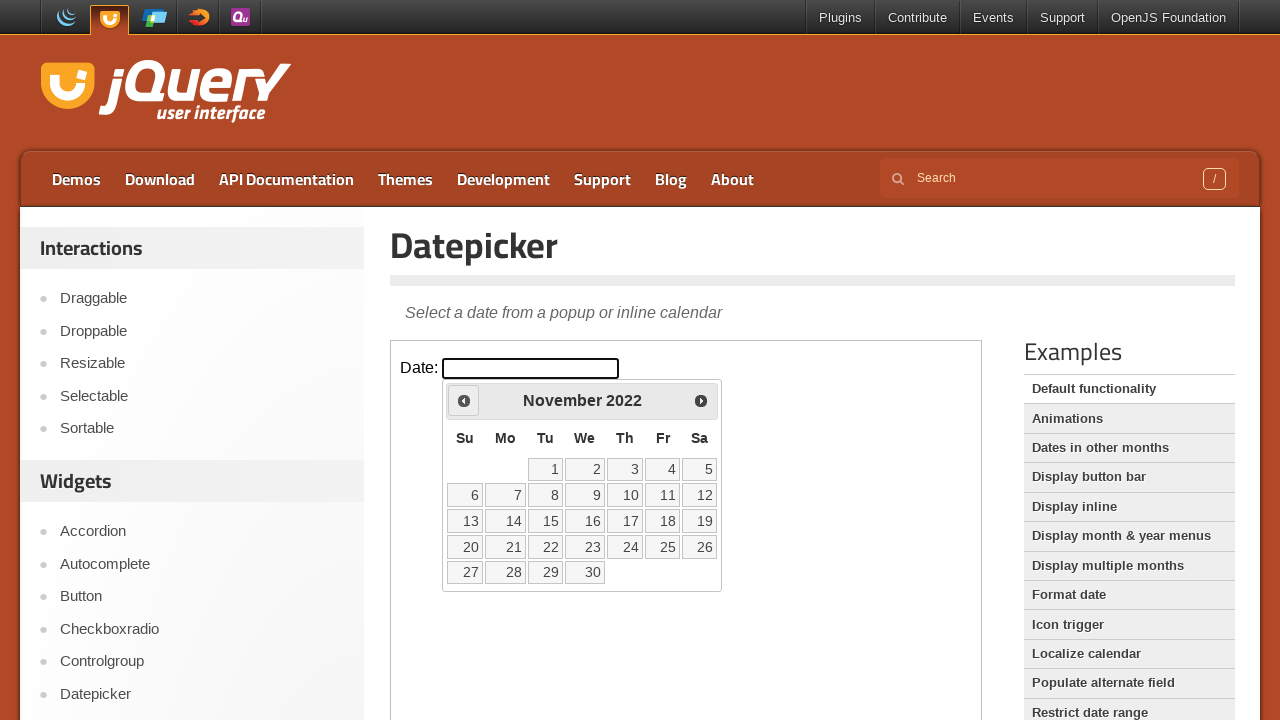

Clicked previous month button to navigate backwards at (464, 400) on iframe.demo-frame >> internal:control=enter-frame >> span.ui-icon-circle-triangl
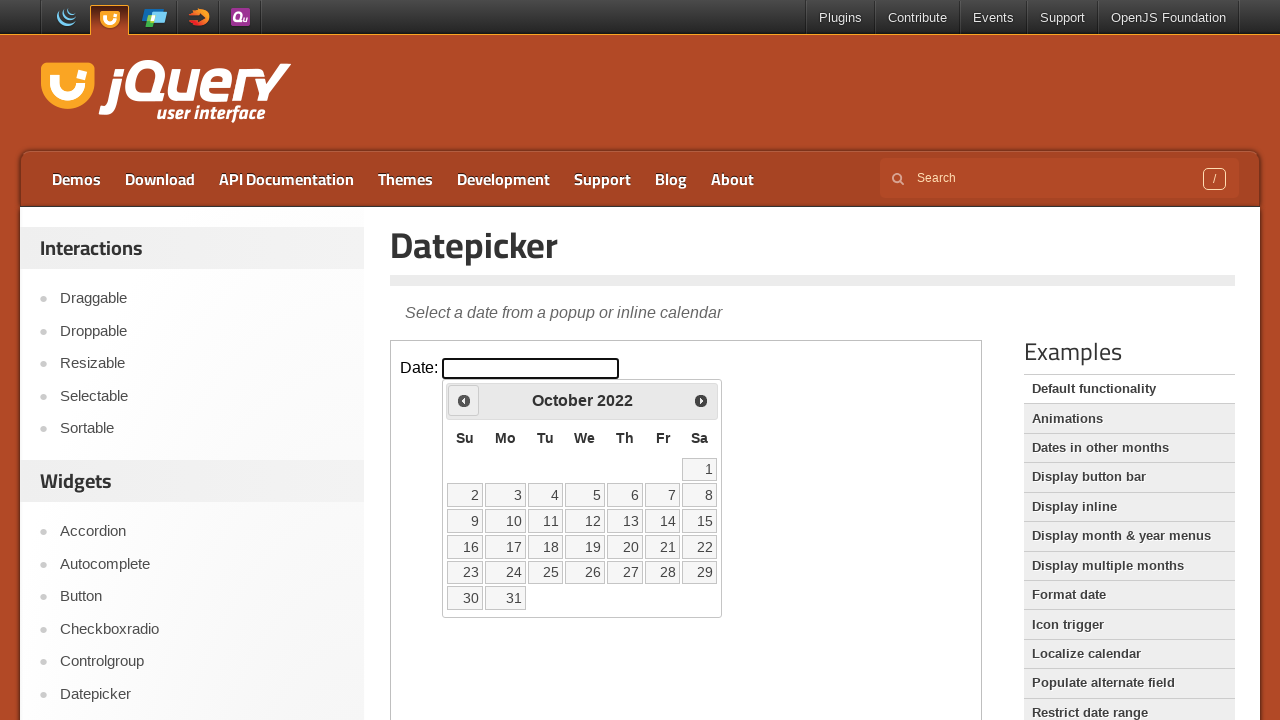

Waited 200ms for calendar to update
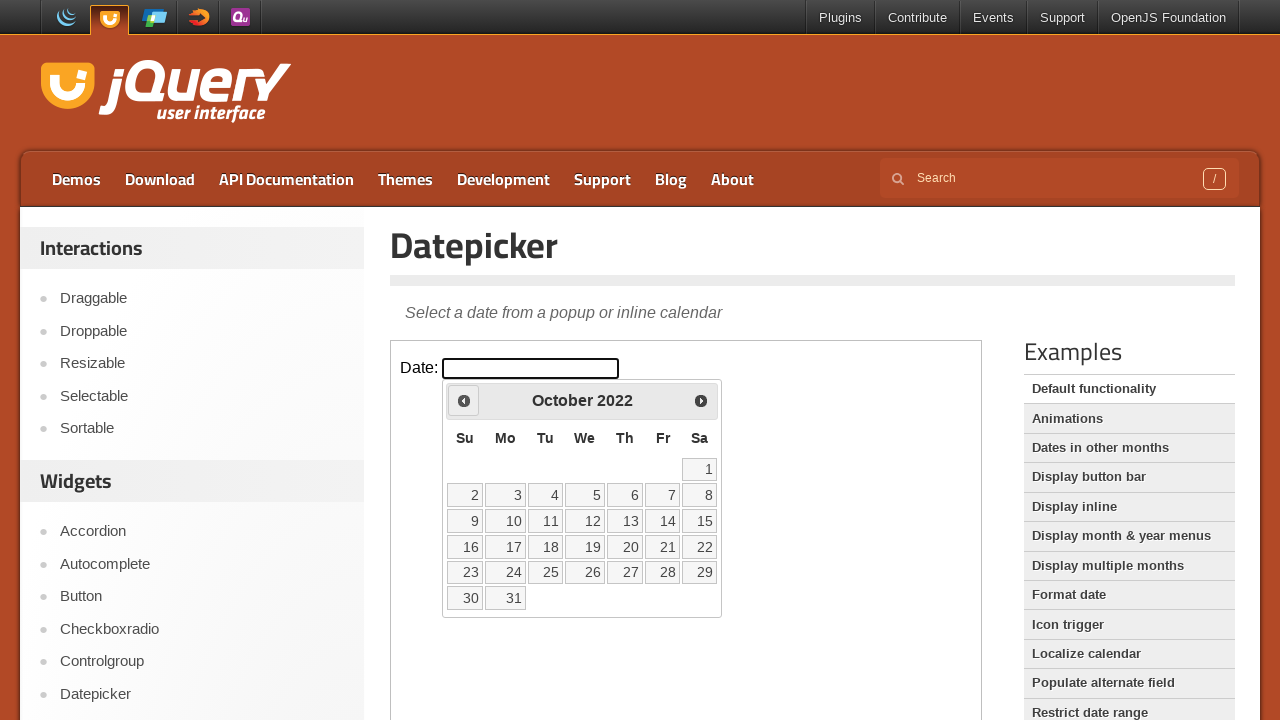

Retrieved current date from calendar: October 2022
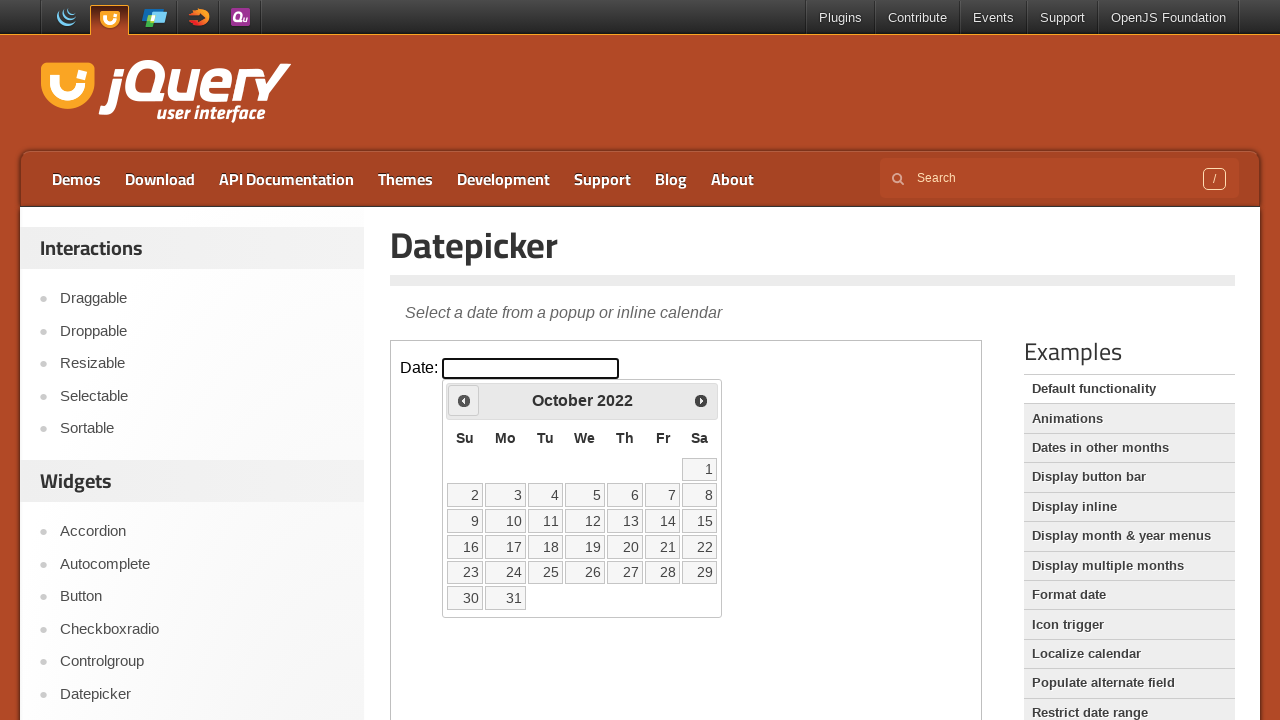

Clicked previous month button to navigate backwards at (464, 400) on iframe.demo-frame >> internal:control=enter-frame >> span.ui-icon-circle-triangl
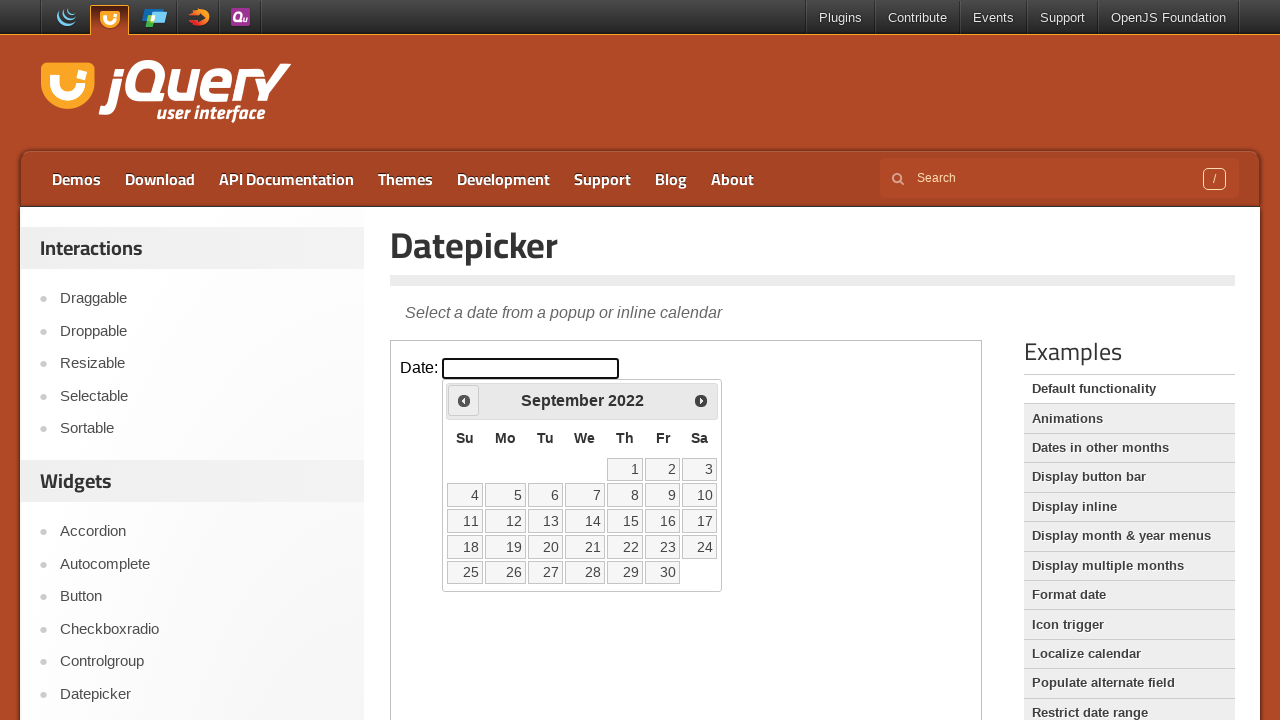

Waited 200ms for calendar to update
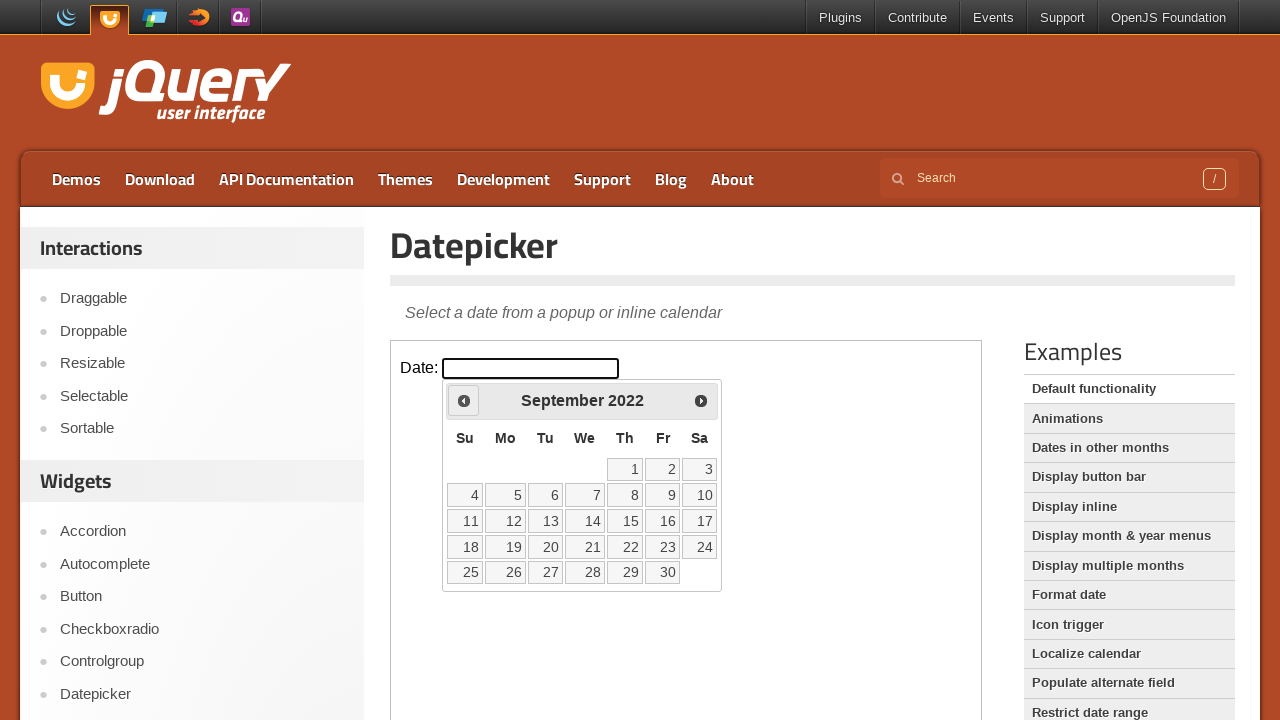

Retrieved current date from calendar: September 2022
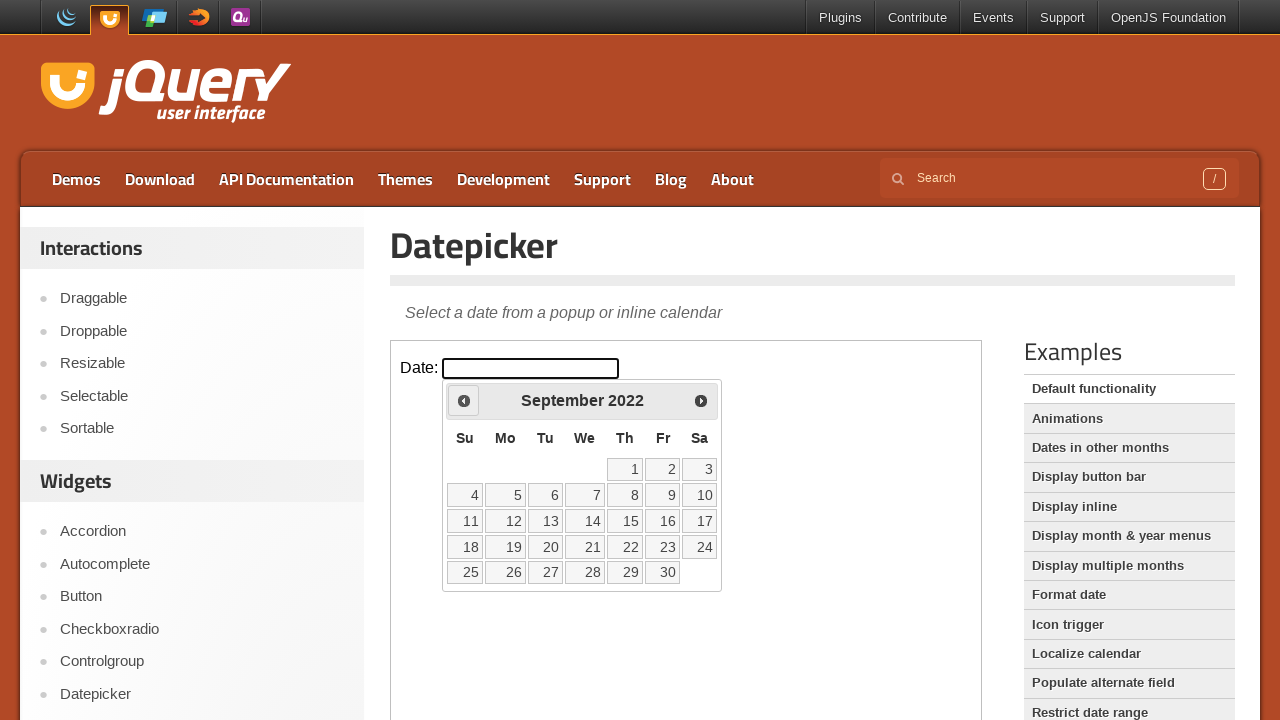

Clicked previous month button to navigate backwards at (464, 400) on iframe.demo-frame >> internal:control=enter-frame >> span.ui-icon-circle-triangl
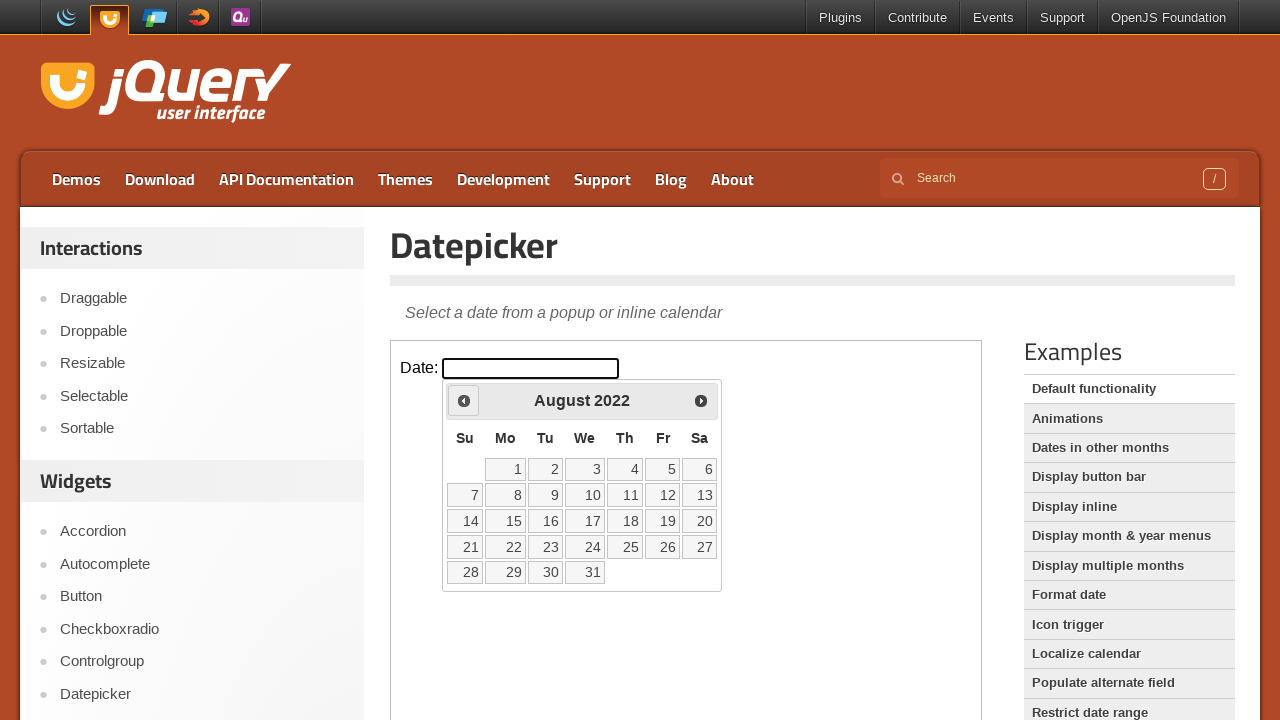

Waited 200ms for calendar to update
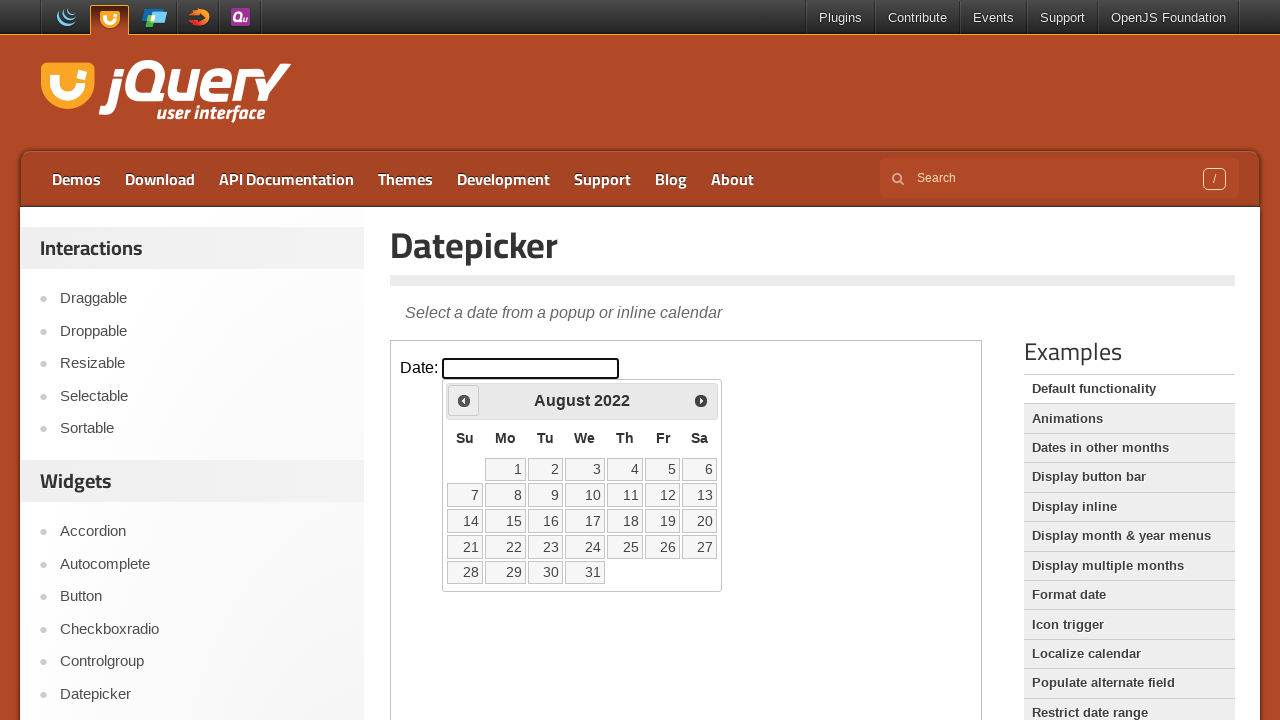

Retrieved current date from calendar: August 2022
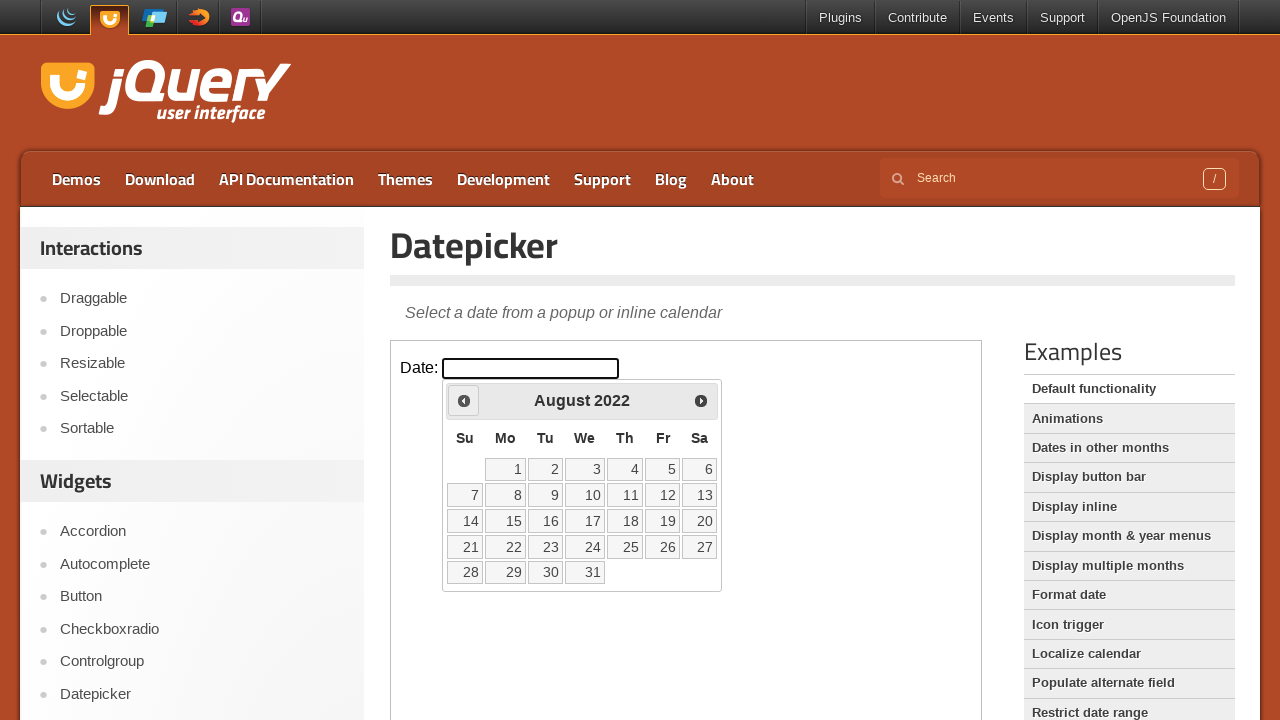

Clicked previous month button to navigate backwards at (464, 400) on iframe.demo-frame >> internal:control=enter-frame >> span.ui-icon-circle-triangl
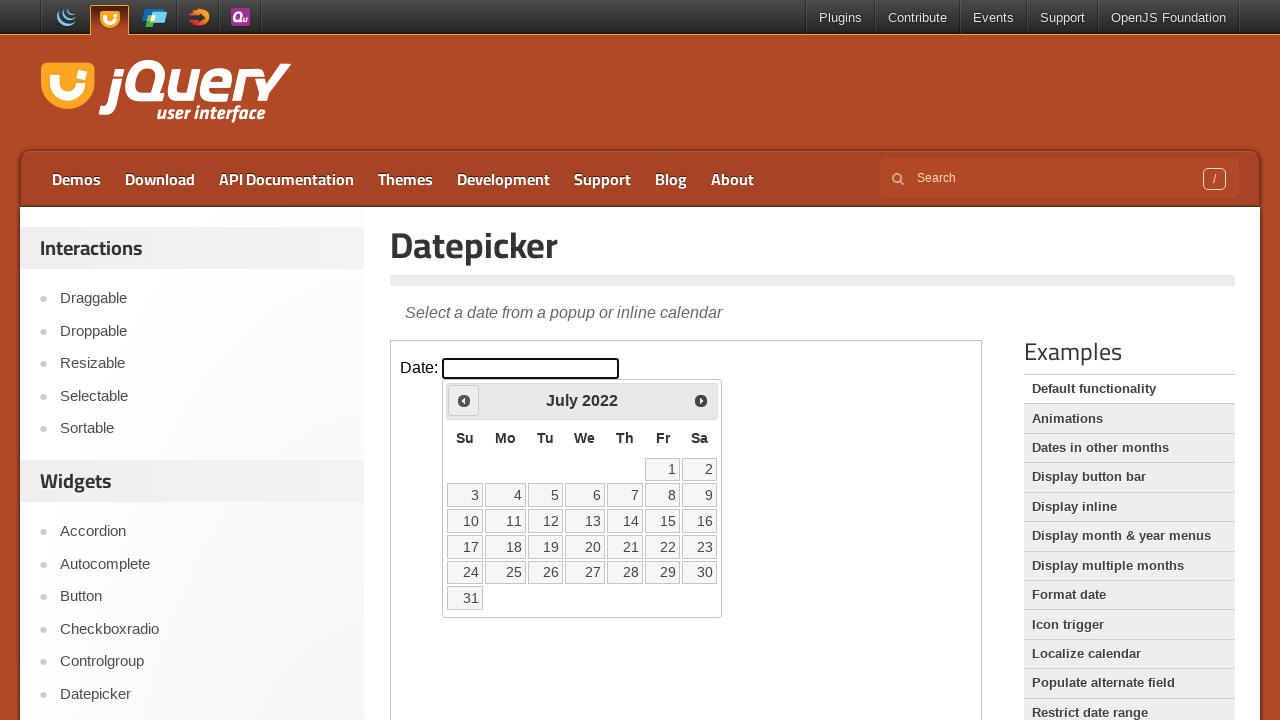

Waited 200ms for calendar to update
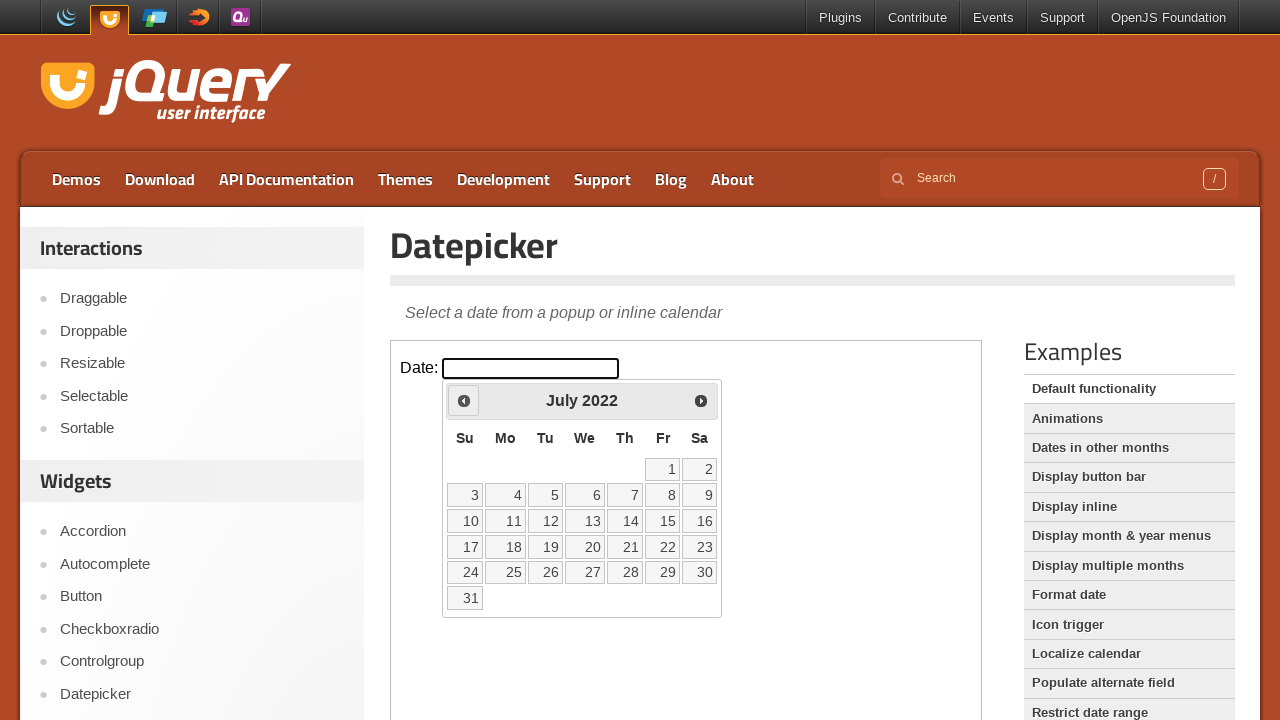

Retrieved current date from calendar: July 2022
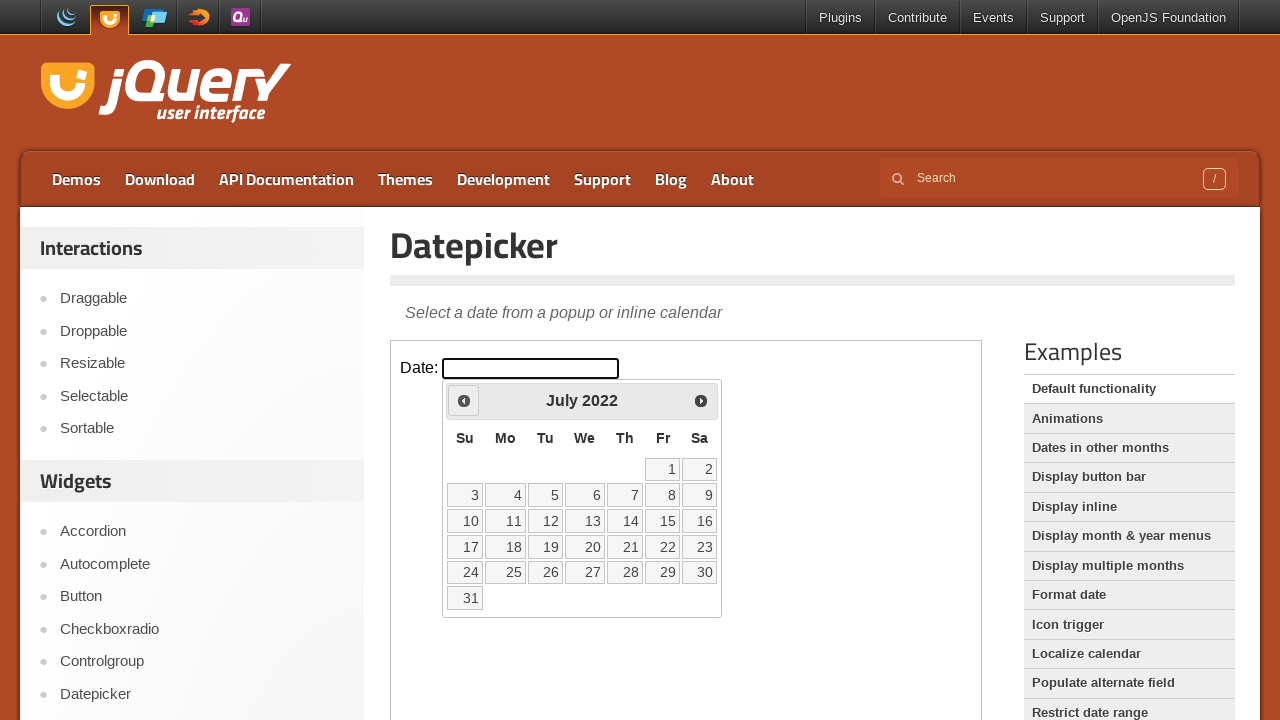

Clicked previous month button to navigate backwards at (464, 400) on iframe.demo-frame >> internal:control=enter-frame >> span.ui-icon-circle-triangl
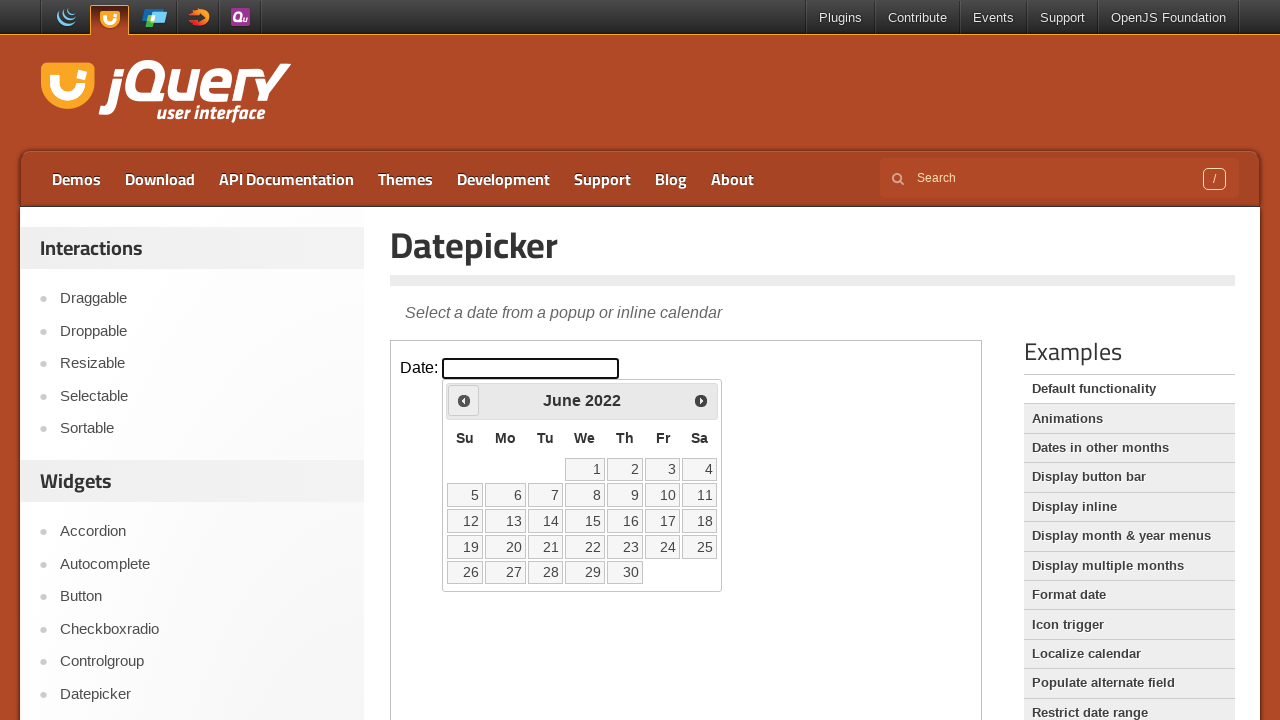

Waited 200ms for calendar to update
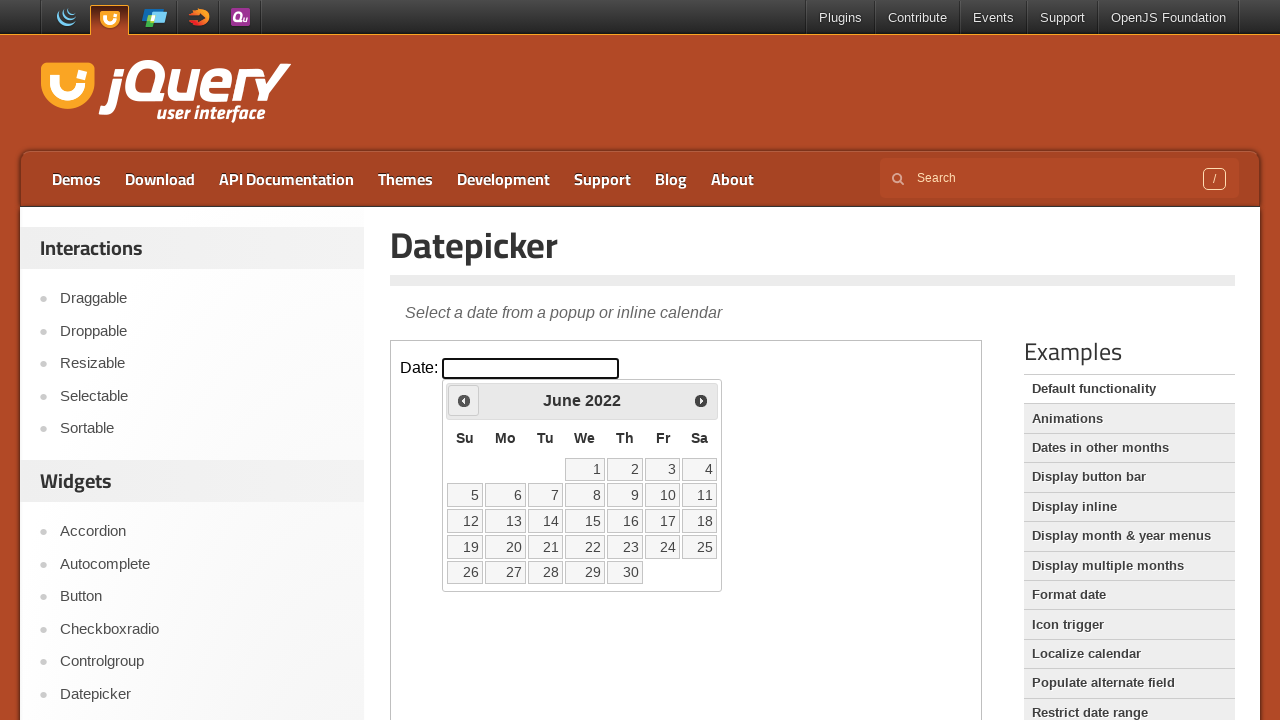

Retrieved current date from calendar: June 2022
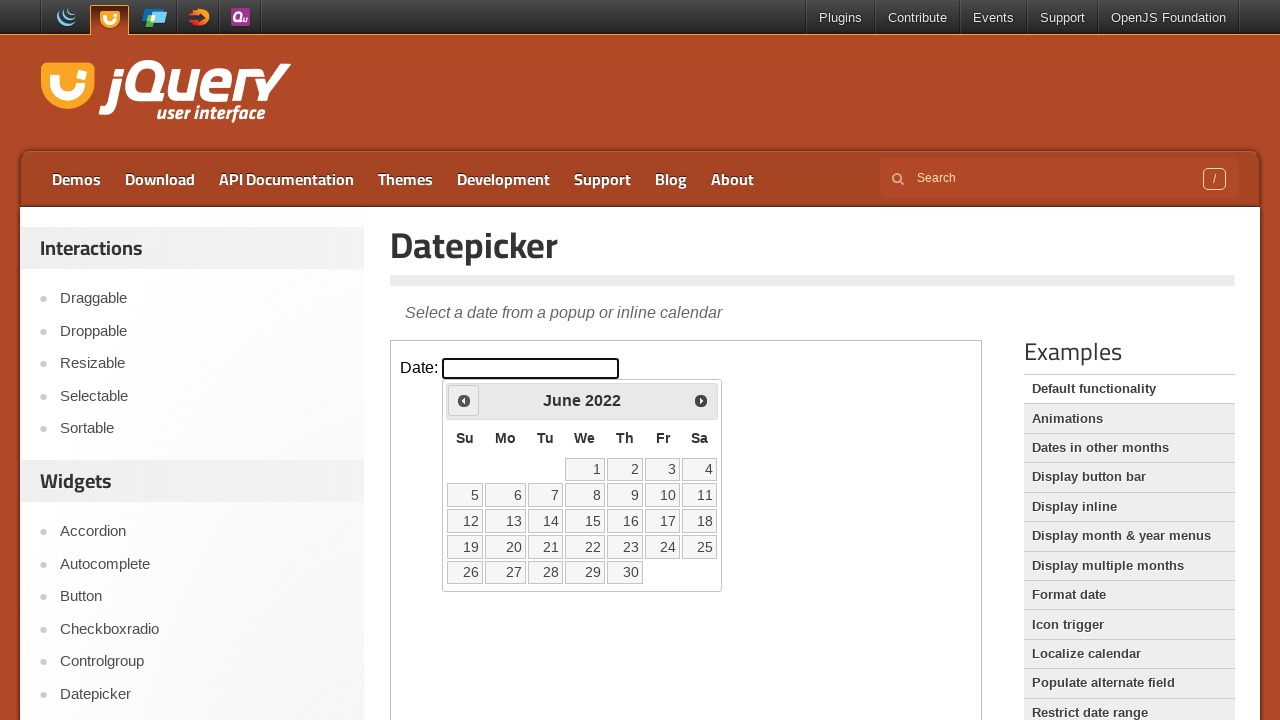

Clicked previous month button to navigate backwards at (464, 400) on iframe.demo-frame >> internal:control=enter-frame >> span.ui-icon-circle-triangl
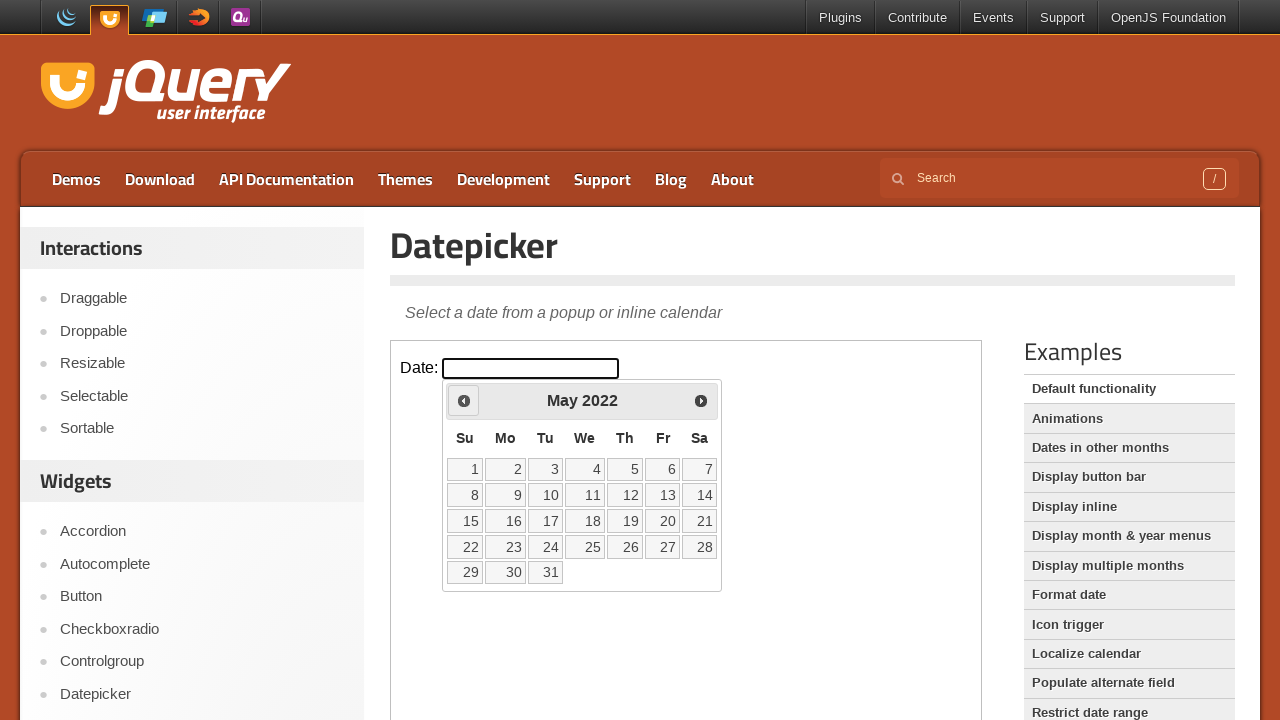

Waited 200ms for calendar to update
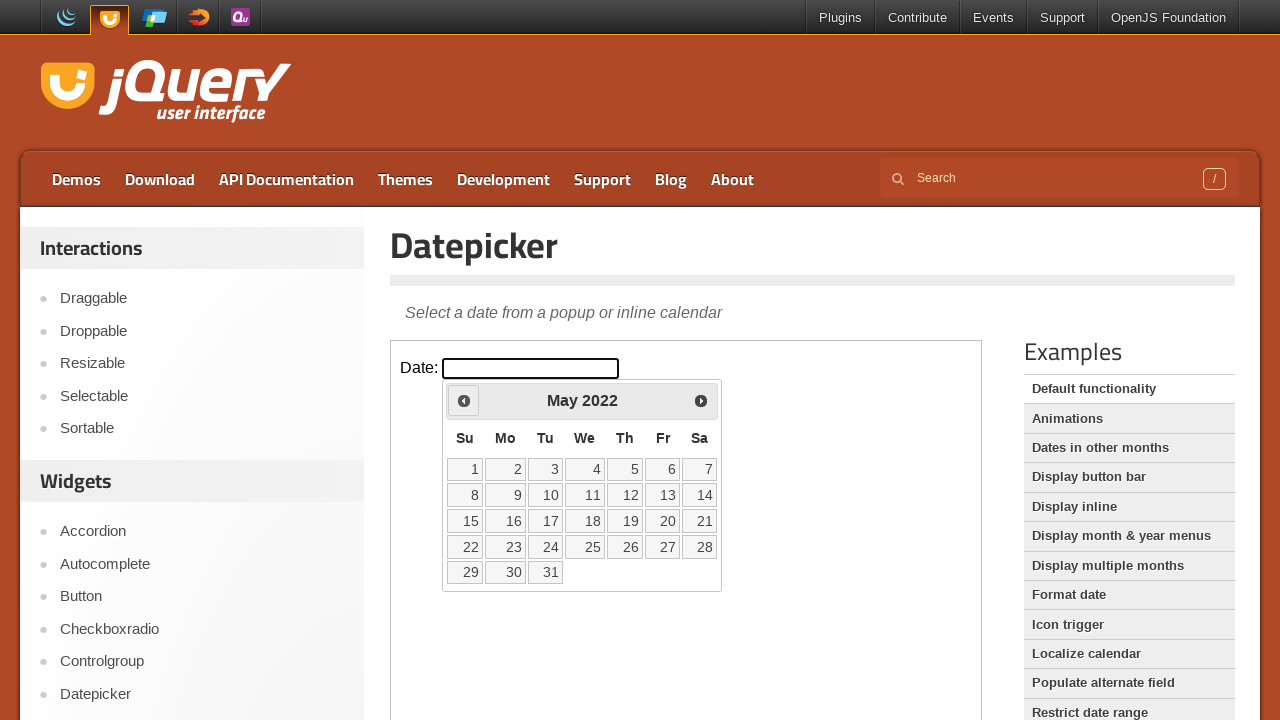

Retrieved current date from calendar: May 2022
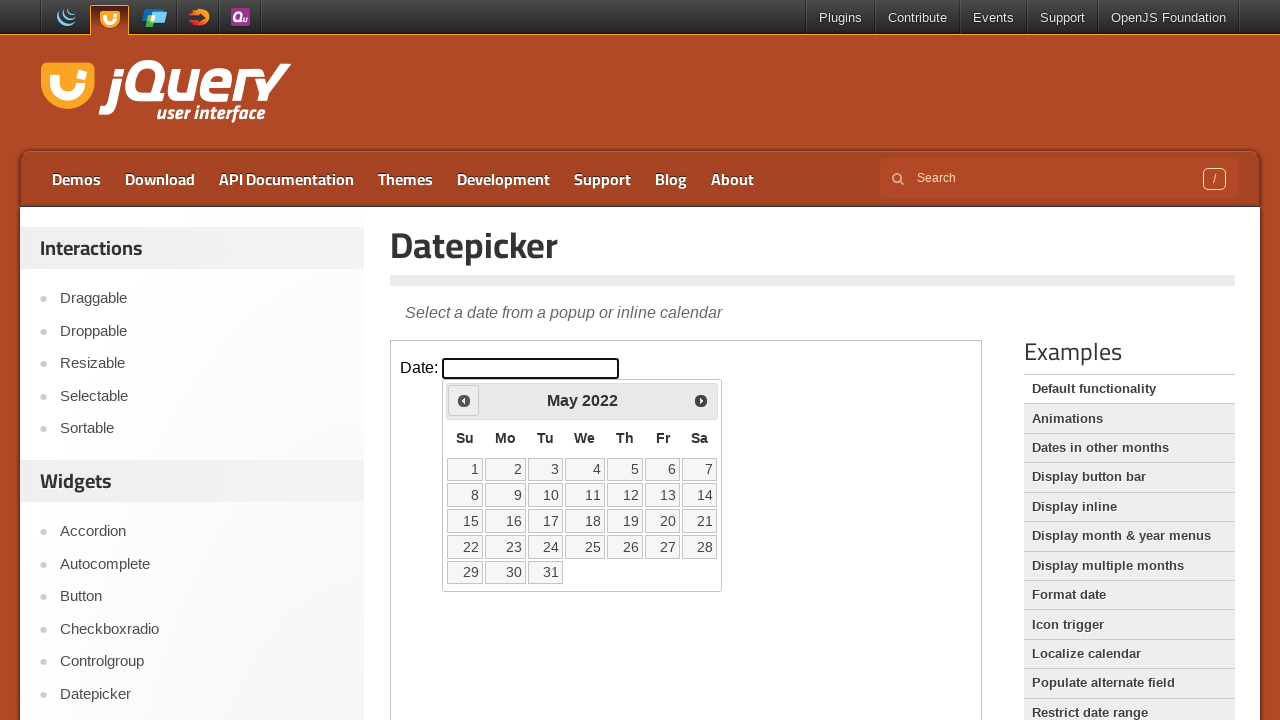

Located 31 date cells in the calendar
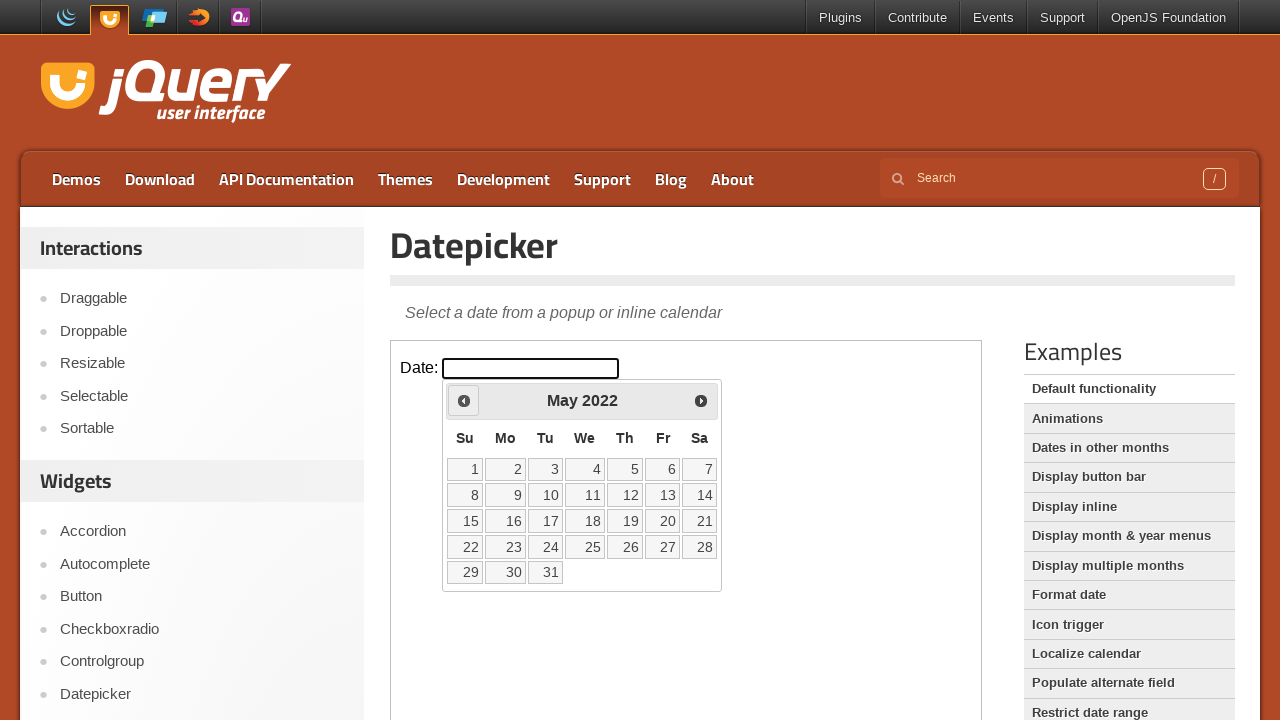

Clicked on date 10 to select it at (545, 495) on iframe.demo-frame >> internal:control=enter-frame >> table.ui-datepicker-calenda
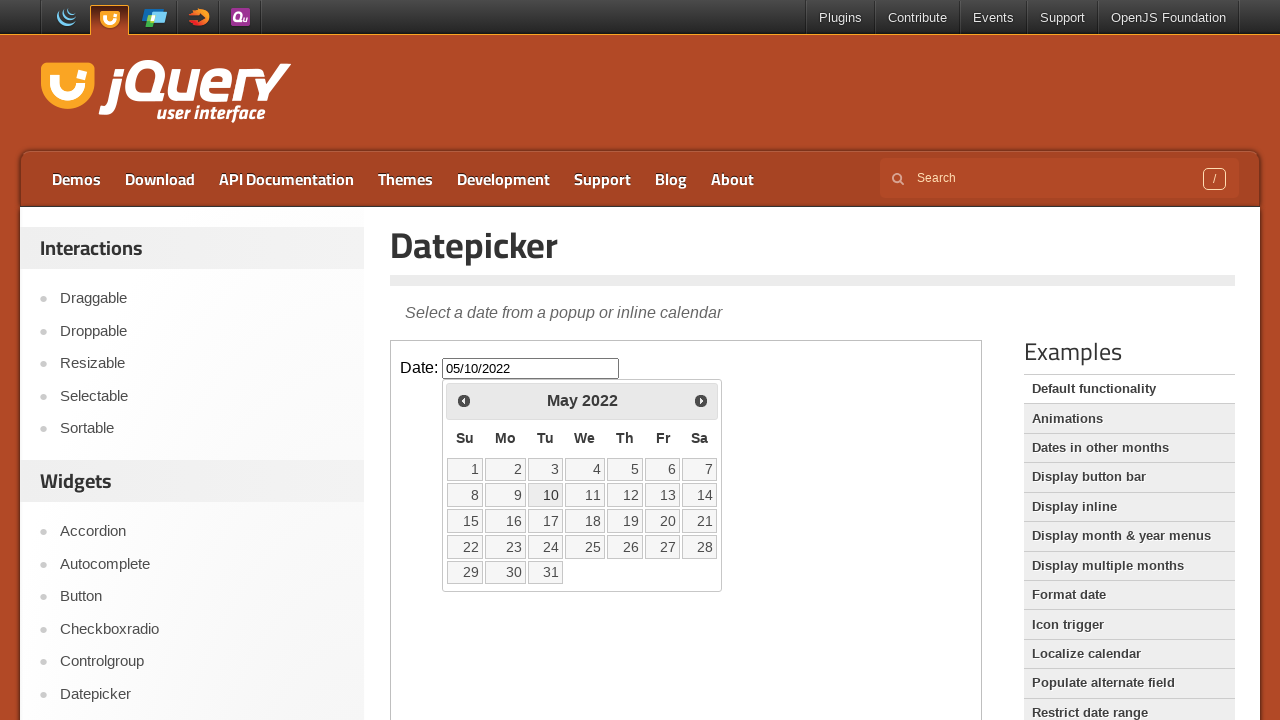

Verified datepicker input is visible after selection
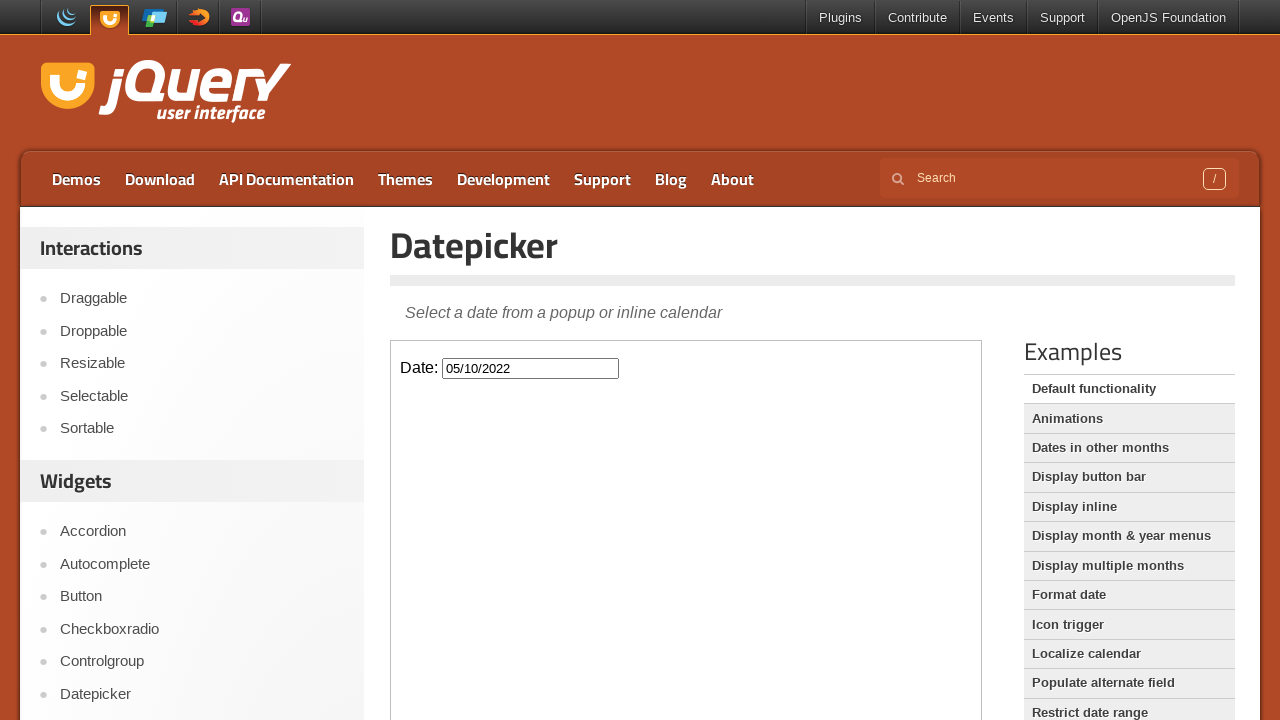

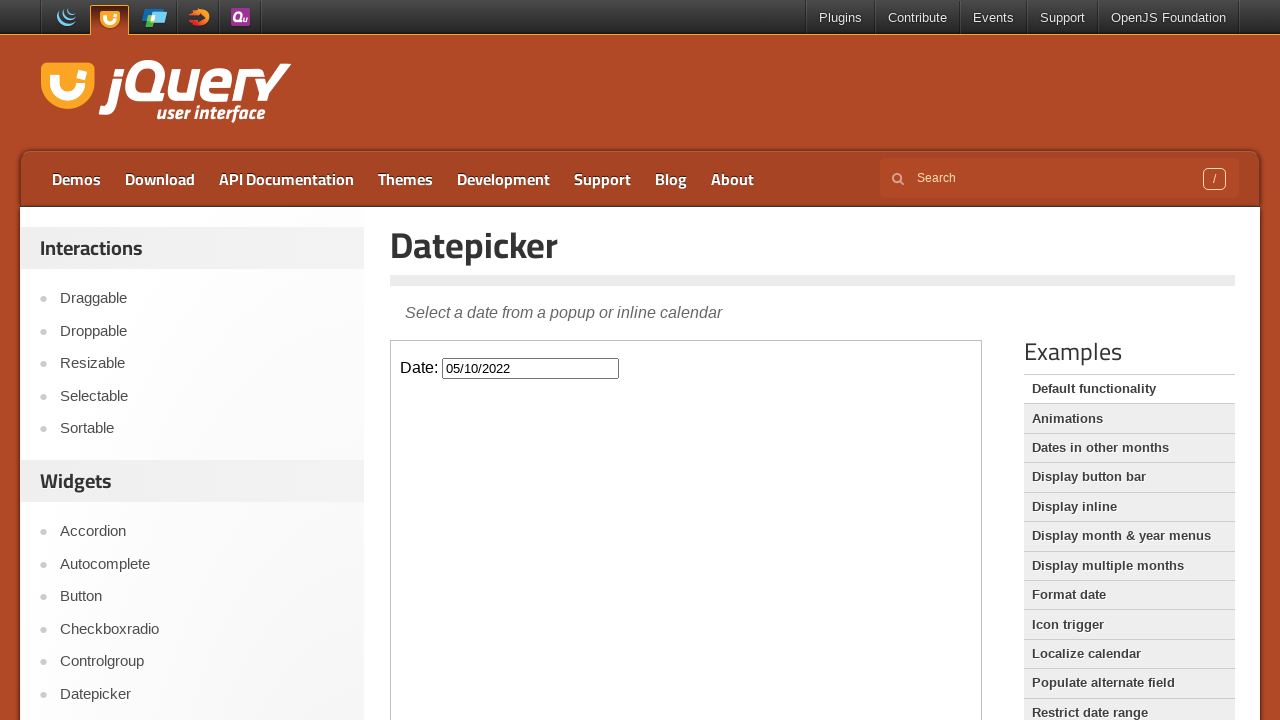